Navigates to a job listing page on robota.ua, scrolls to load all content, verifies job cards are displayed, then clicks on the first job listing to view its details.

Starting URL: https://robota.ua/zapros/python-developer/ukraine

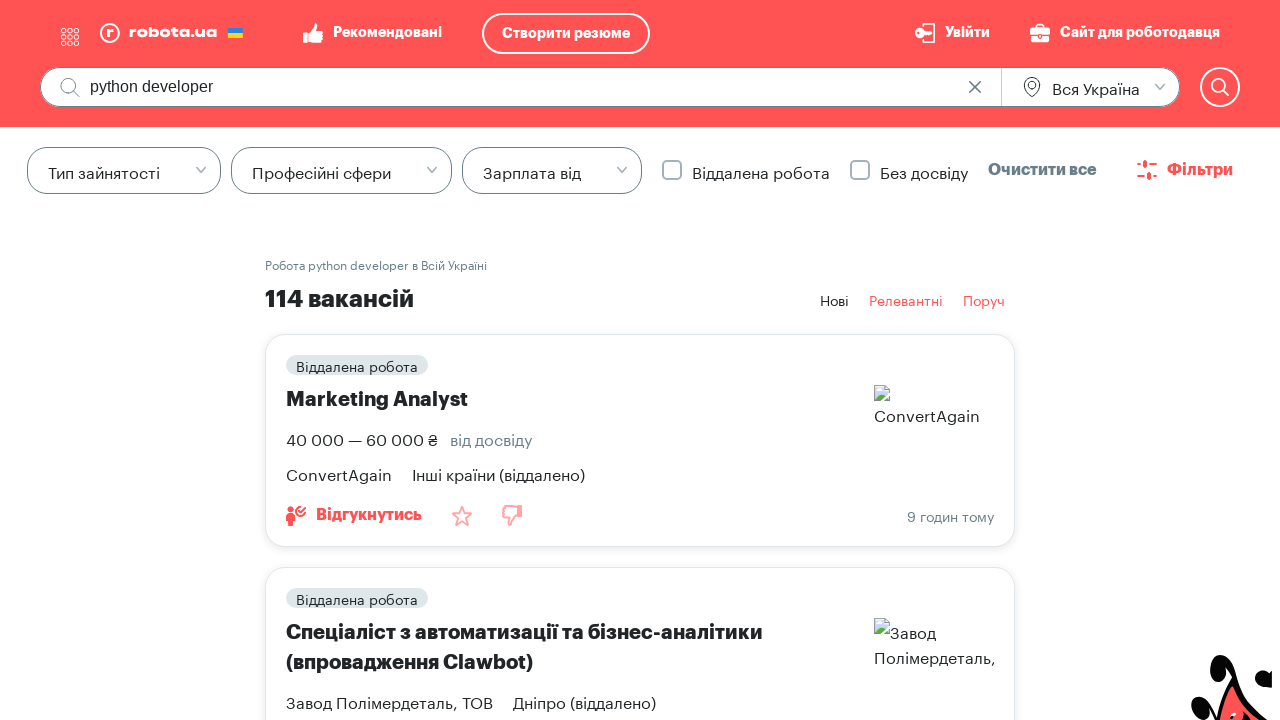

Page fully loaded (domcontentloaded)
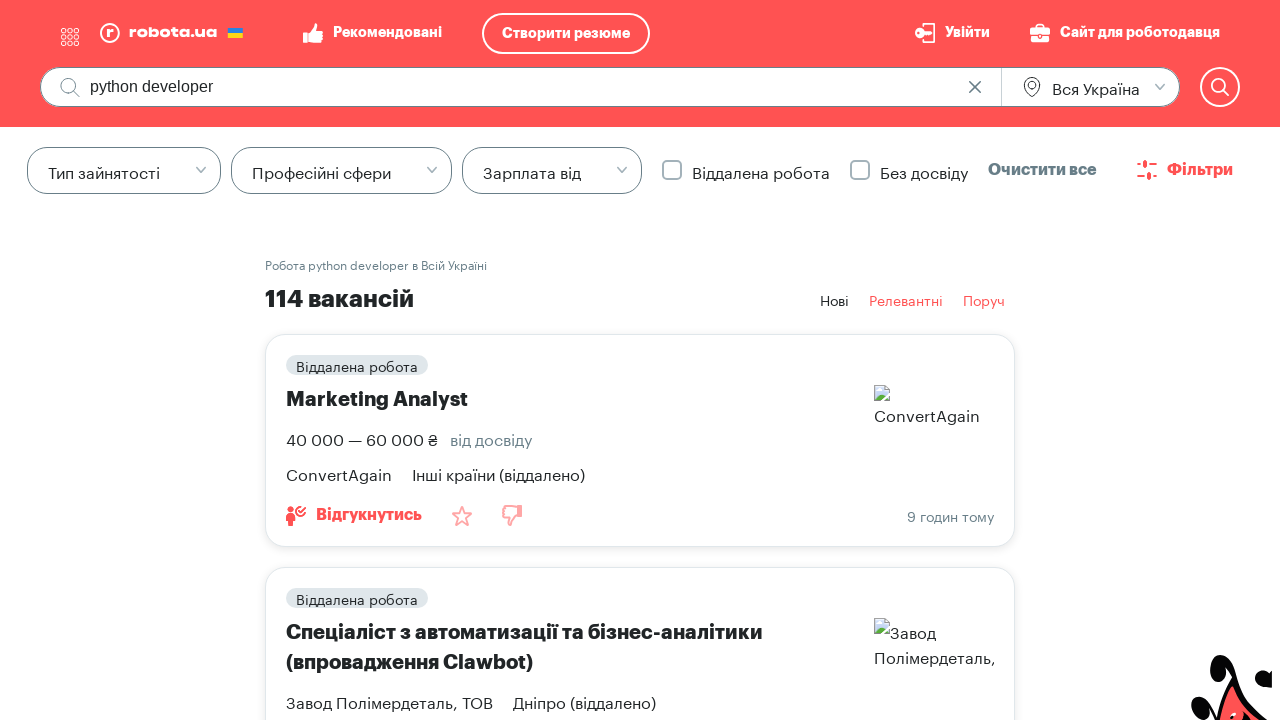

Job cards selector appeared
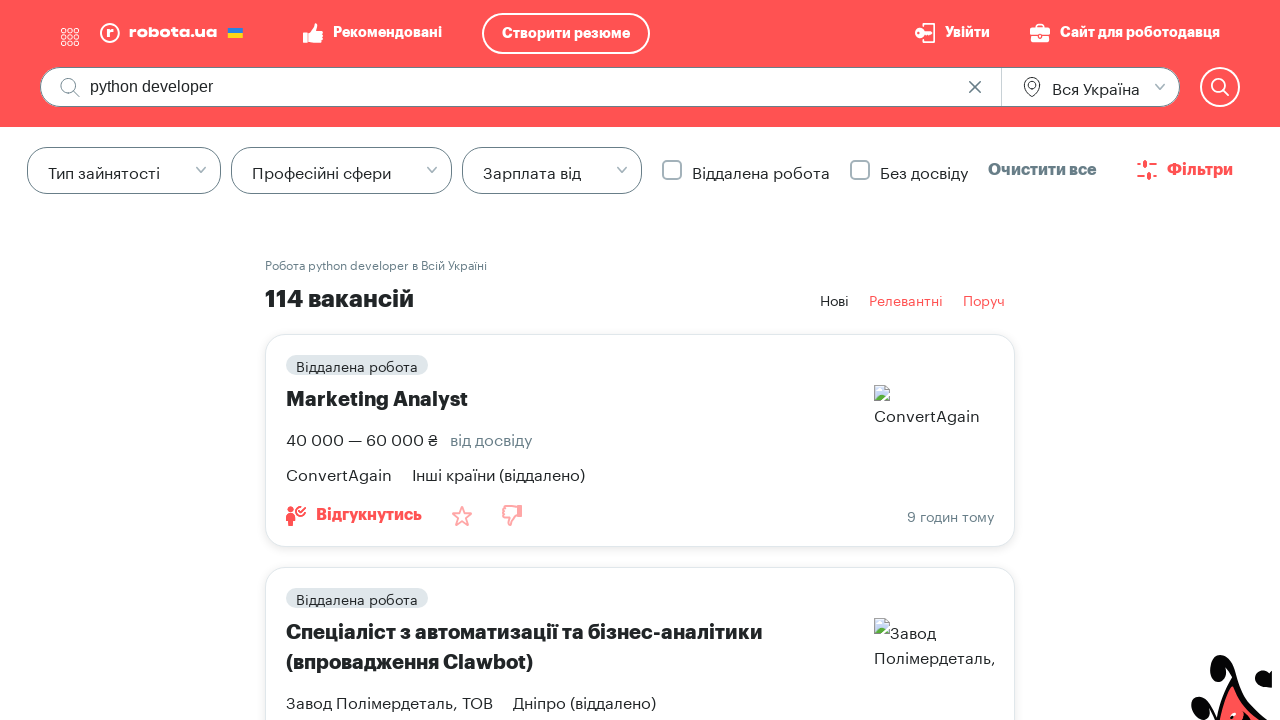

Scrolled down by 500px
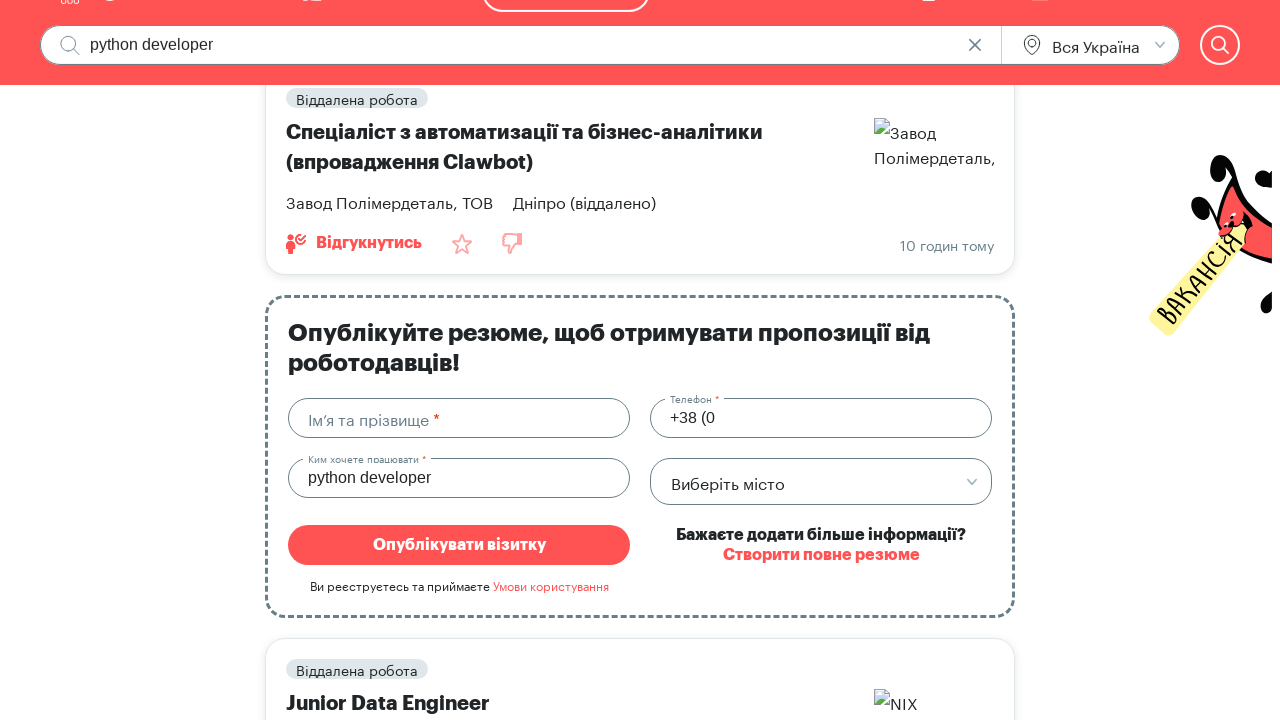

Waited 250ms for content to load
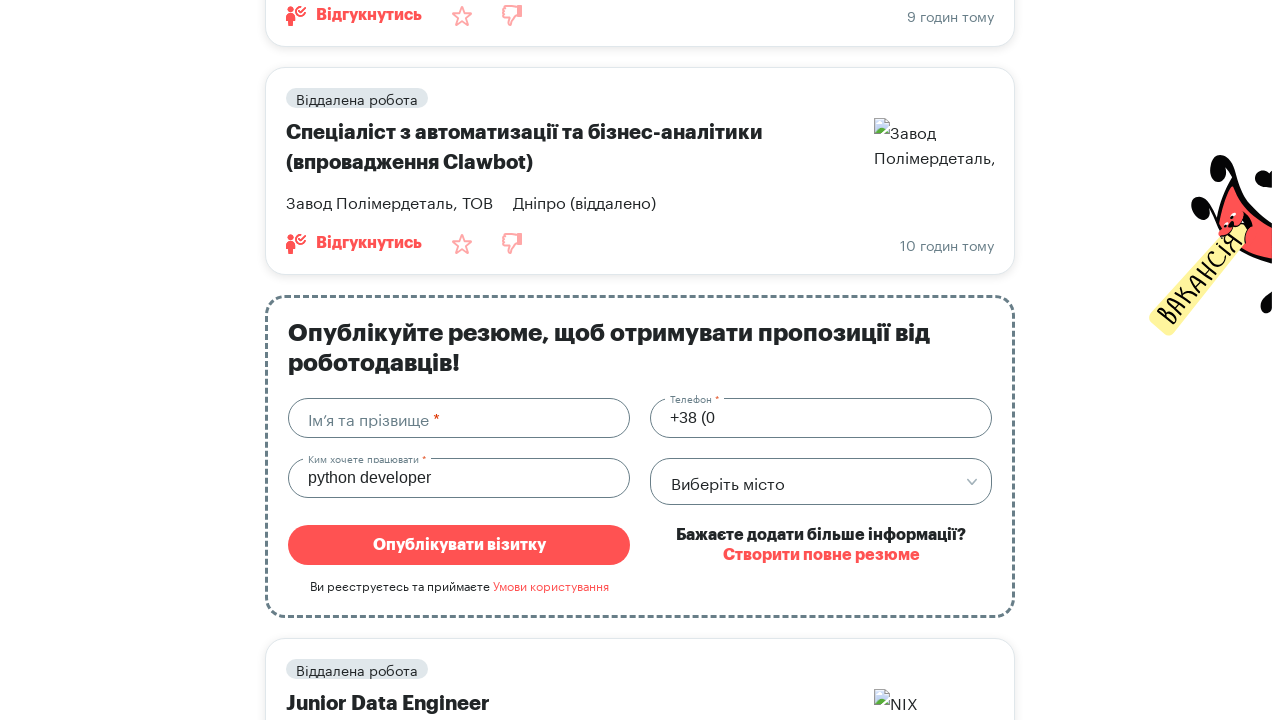

Calculated page height: 9577px, current scroll: 500px
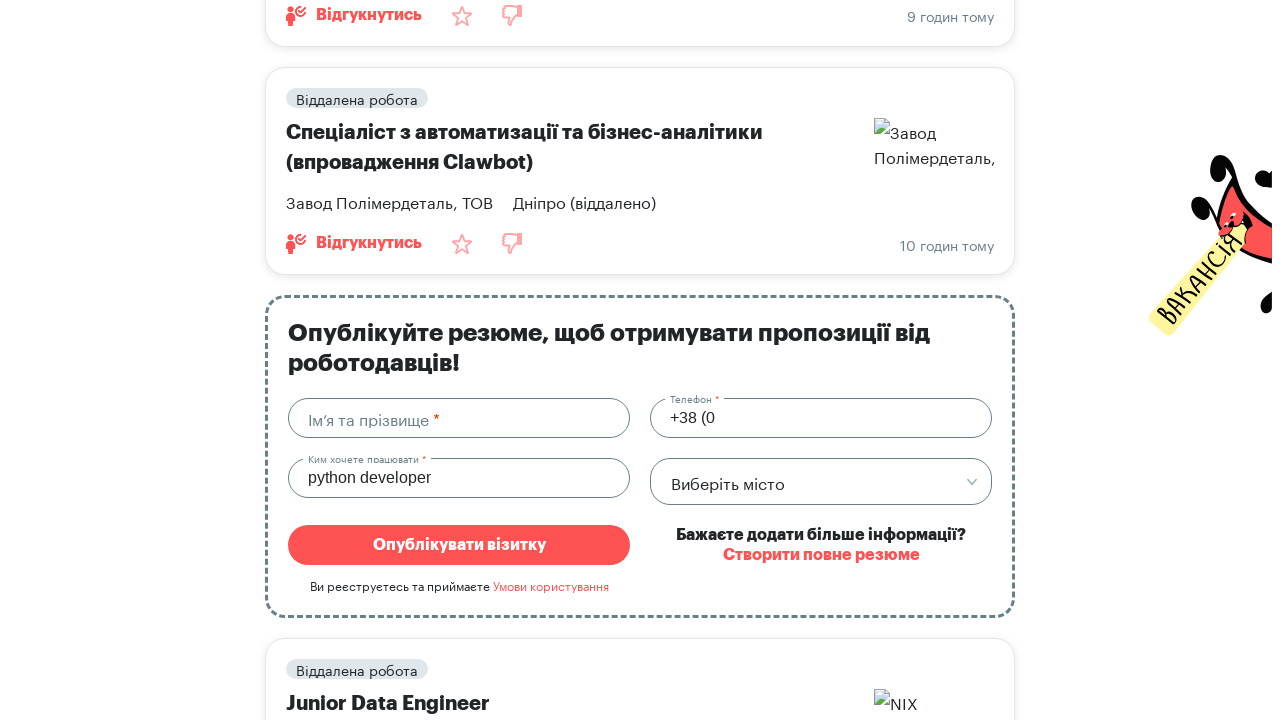

Scrolled down by 500px
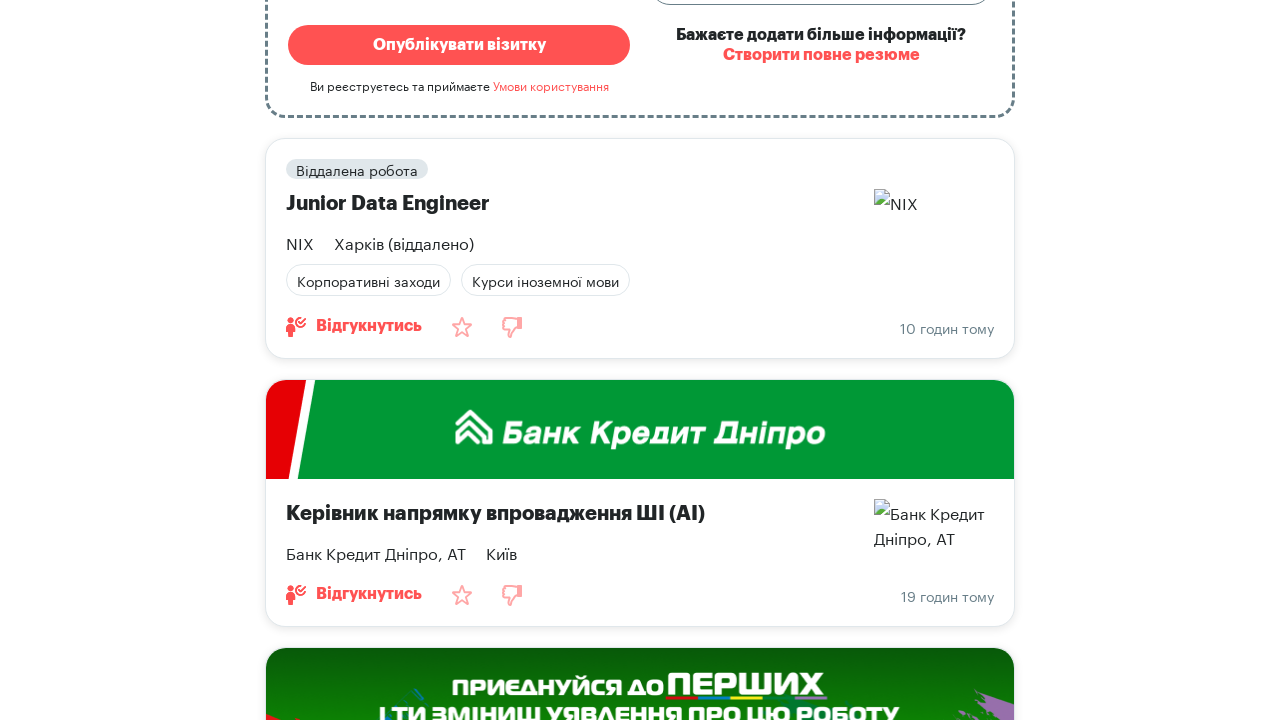

Waited 250ms for content to load
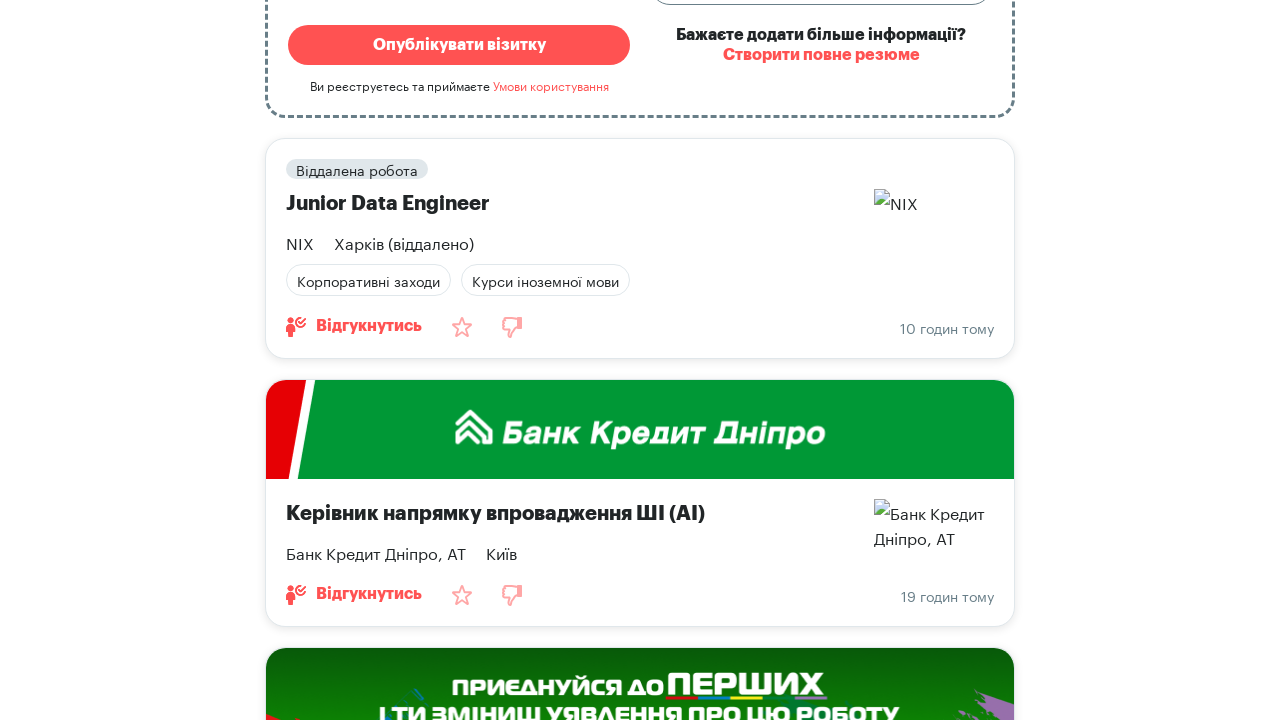

Calculated page height: 9577px, current scroll: 1000px
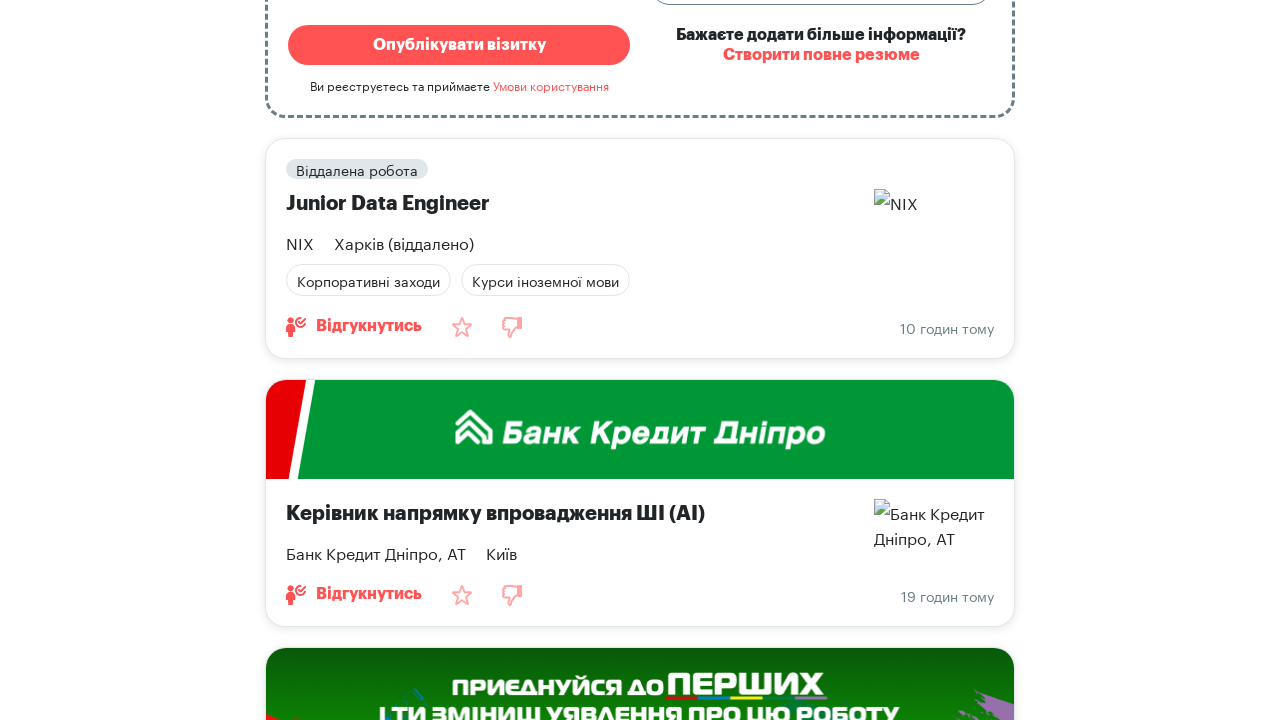

Scrolled down by 500px
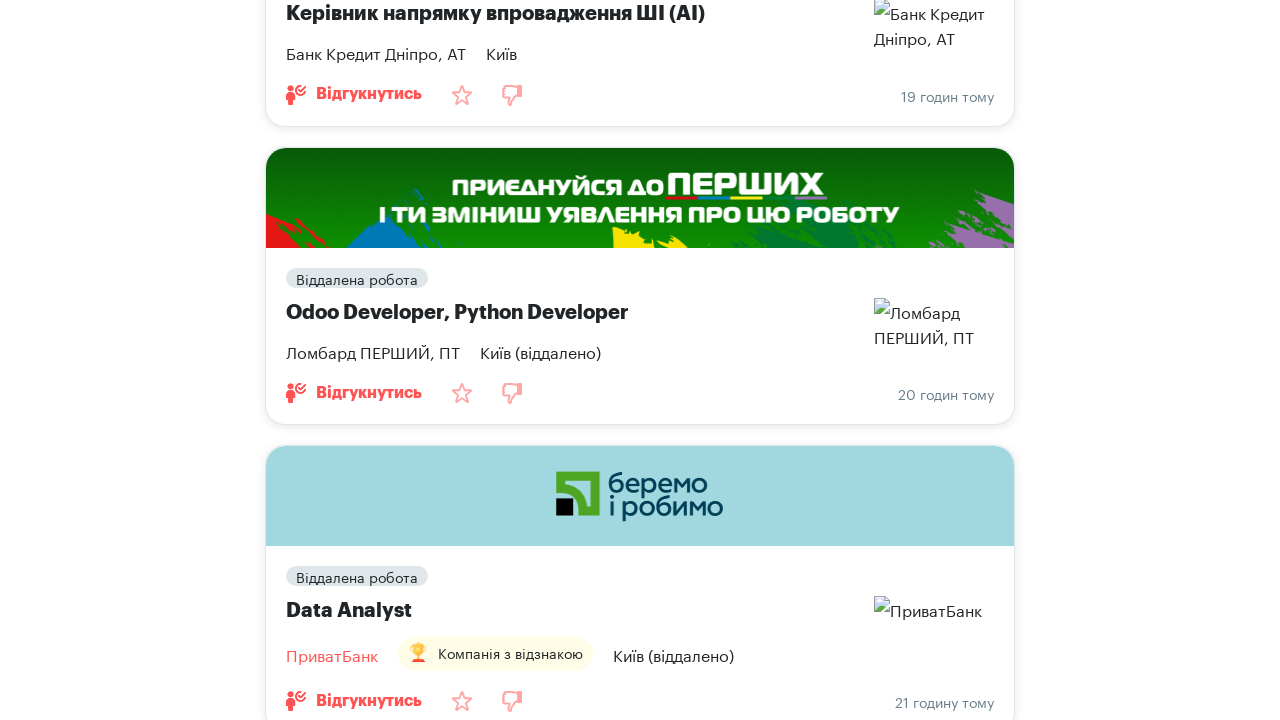

Waited 250ms for content to load
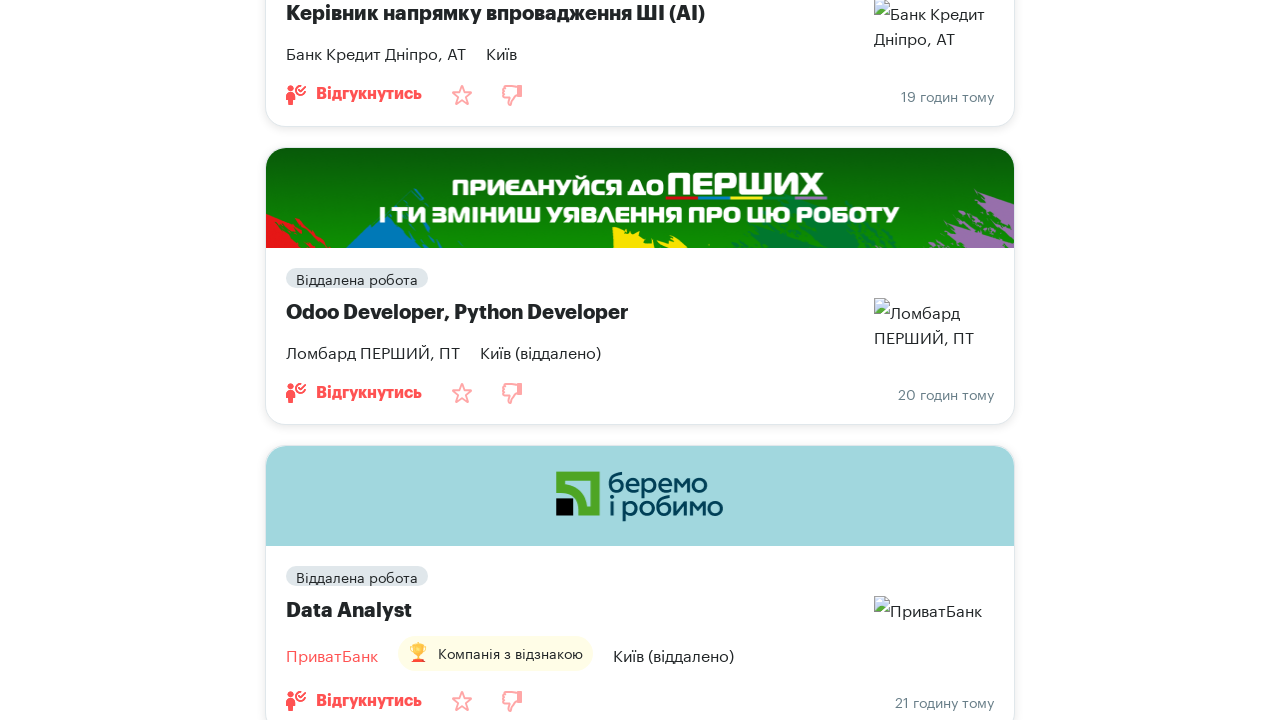

Calculated page height: 9577px, current scroll: 1500px
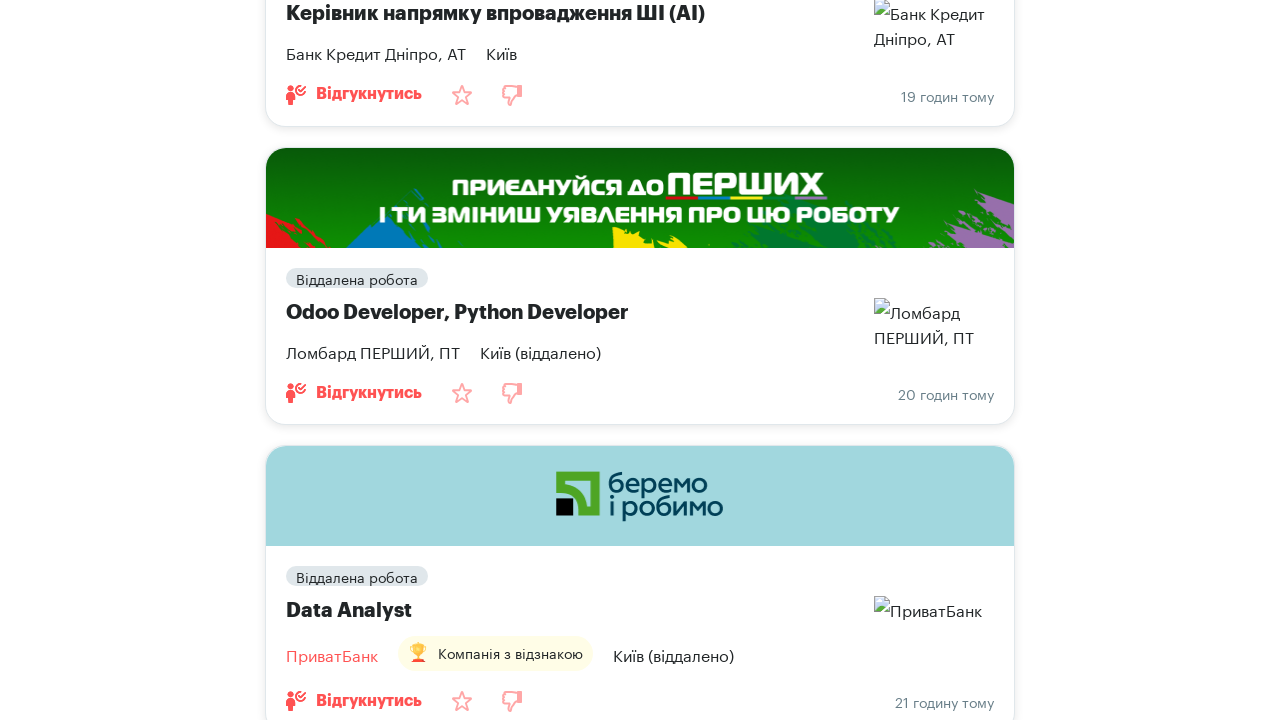

Scrolled down by 500px
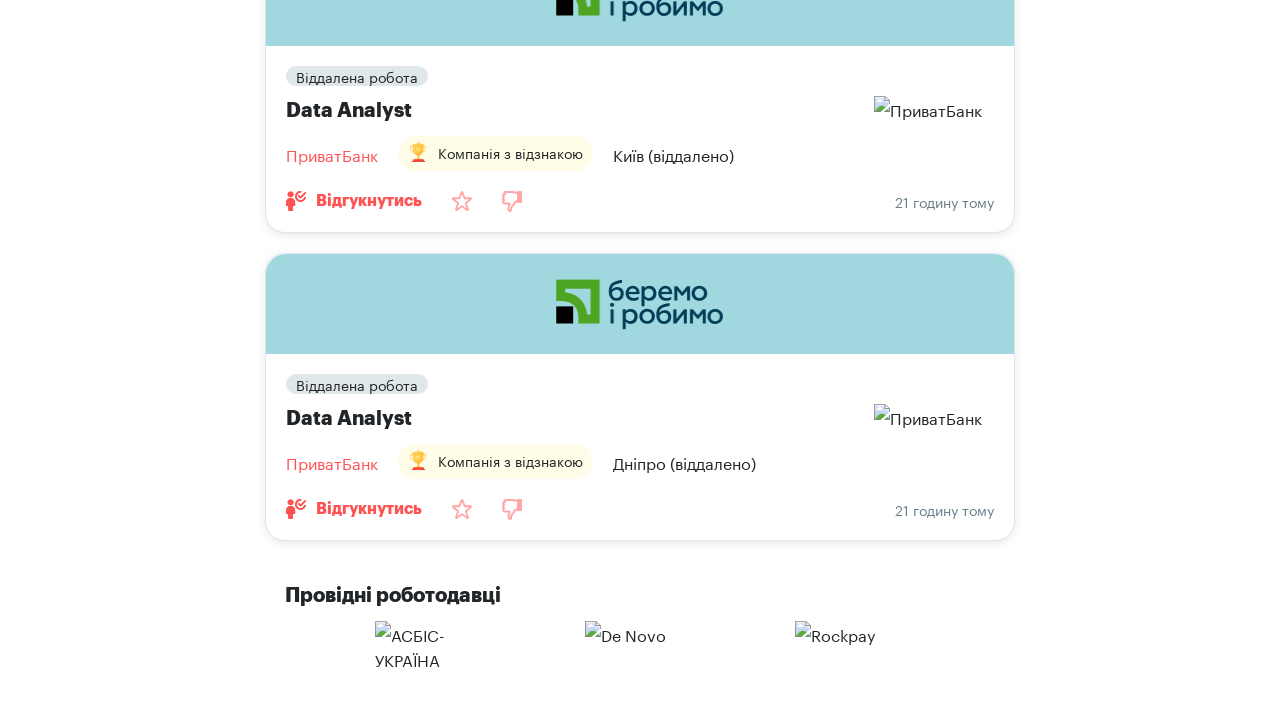

Waited 250ms for content to load
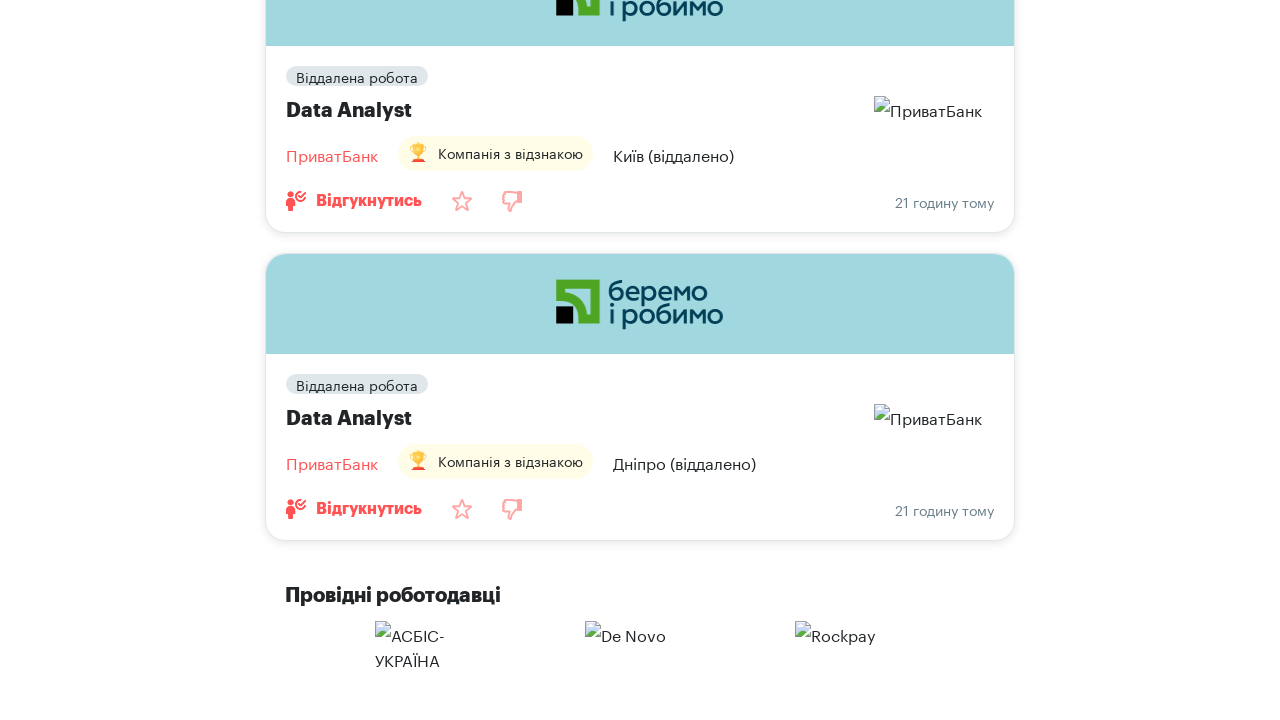

Calculated page height: 9577px, current scroll: 2000px
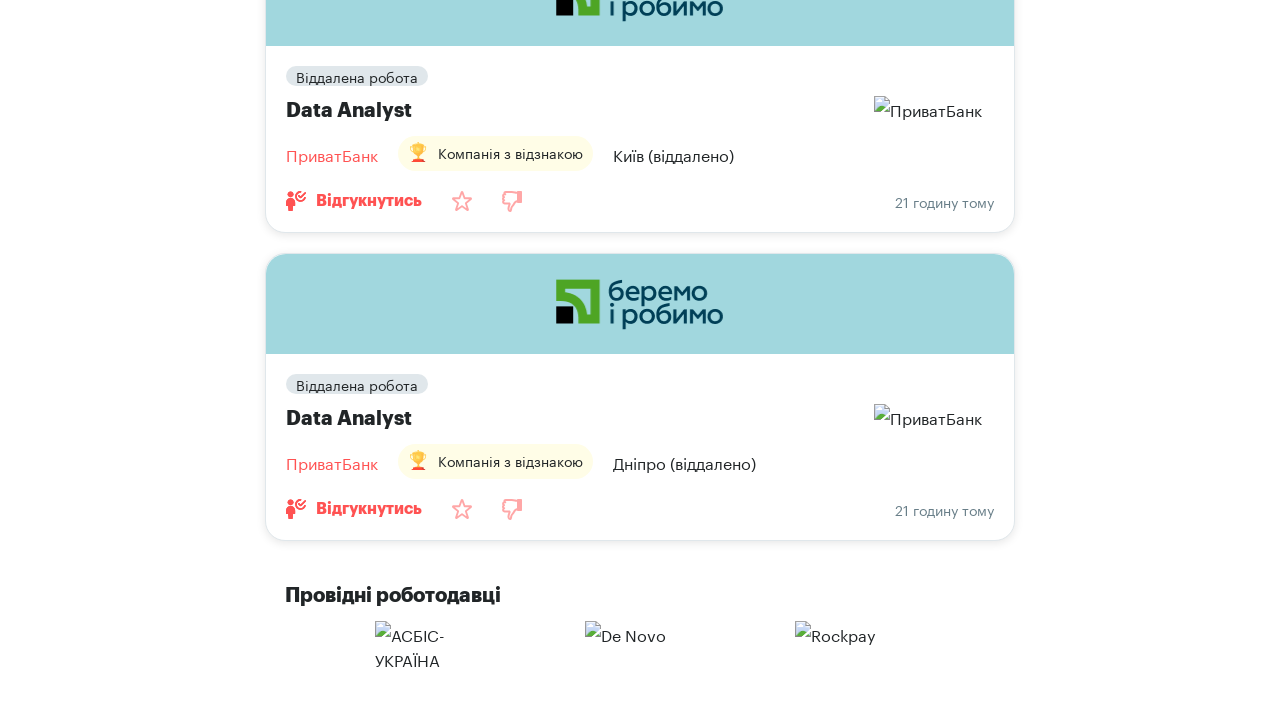

Scrolled down by 500px
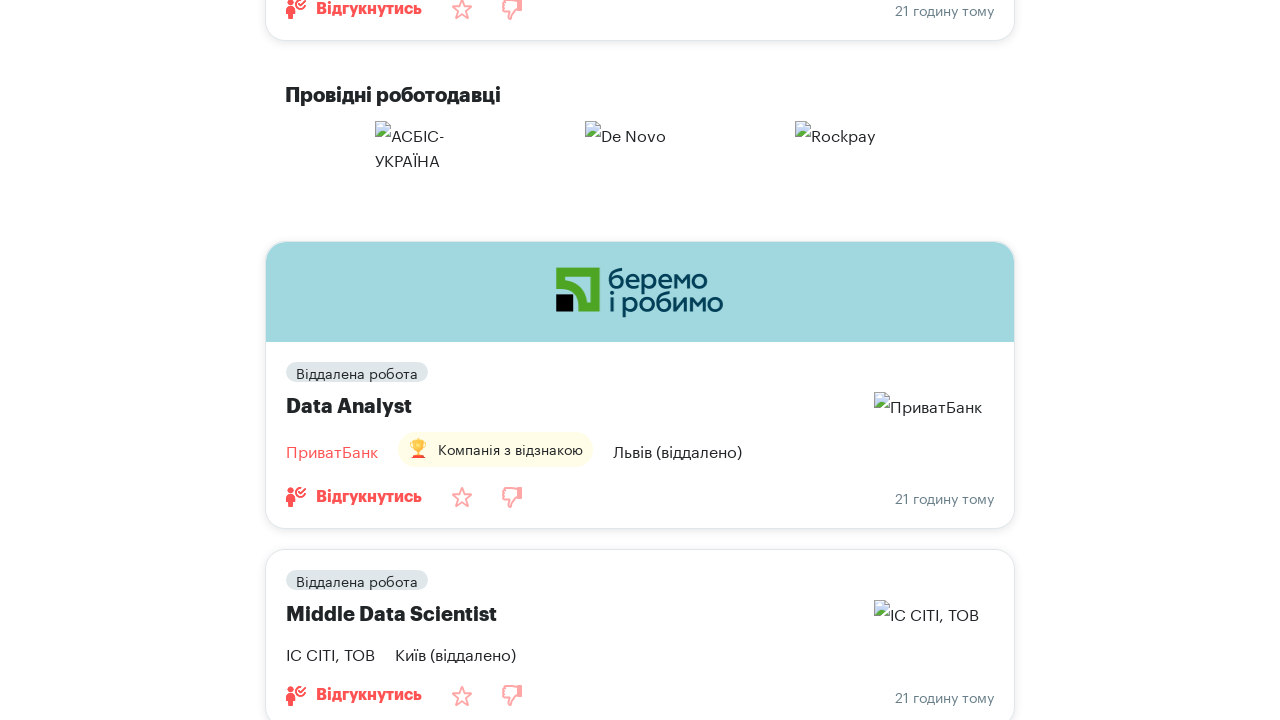

Waited 250ms for content to load
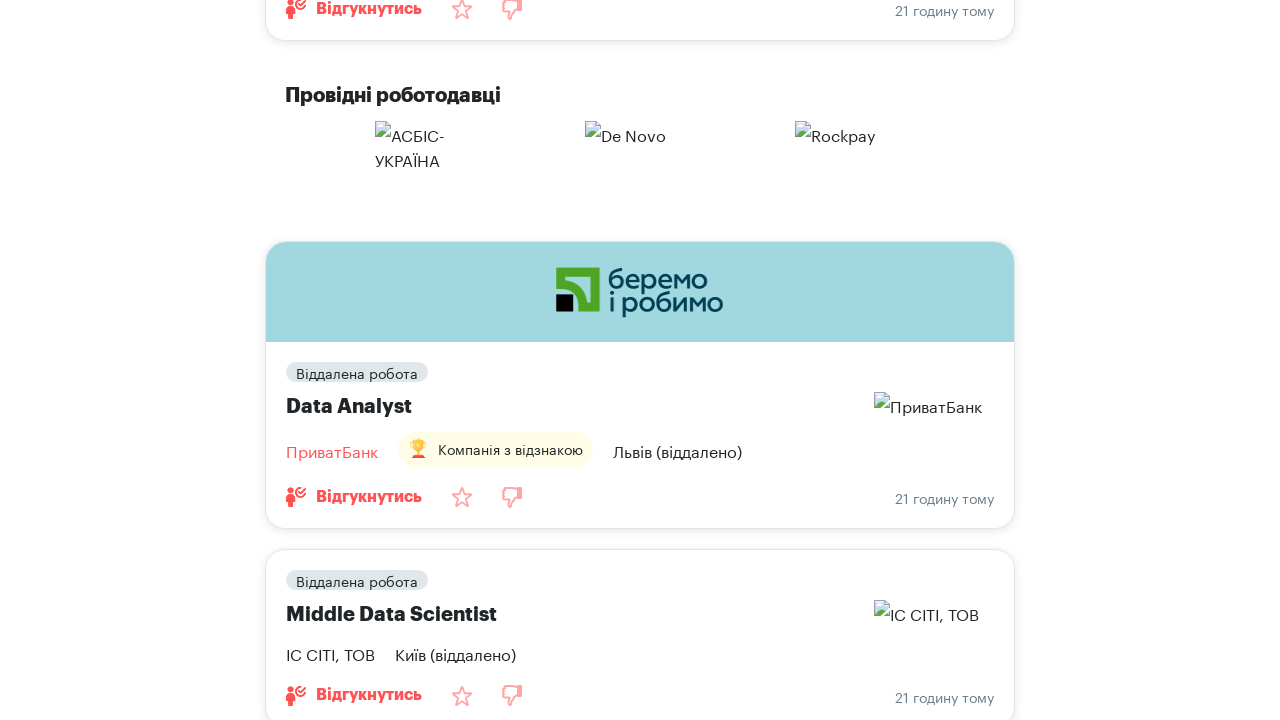

Calculated page height: 9799px, current scroll: 2500px
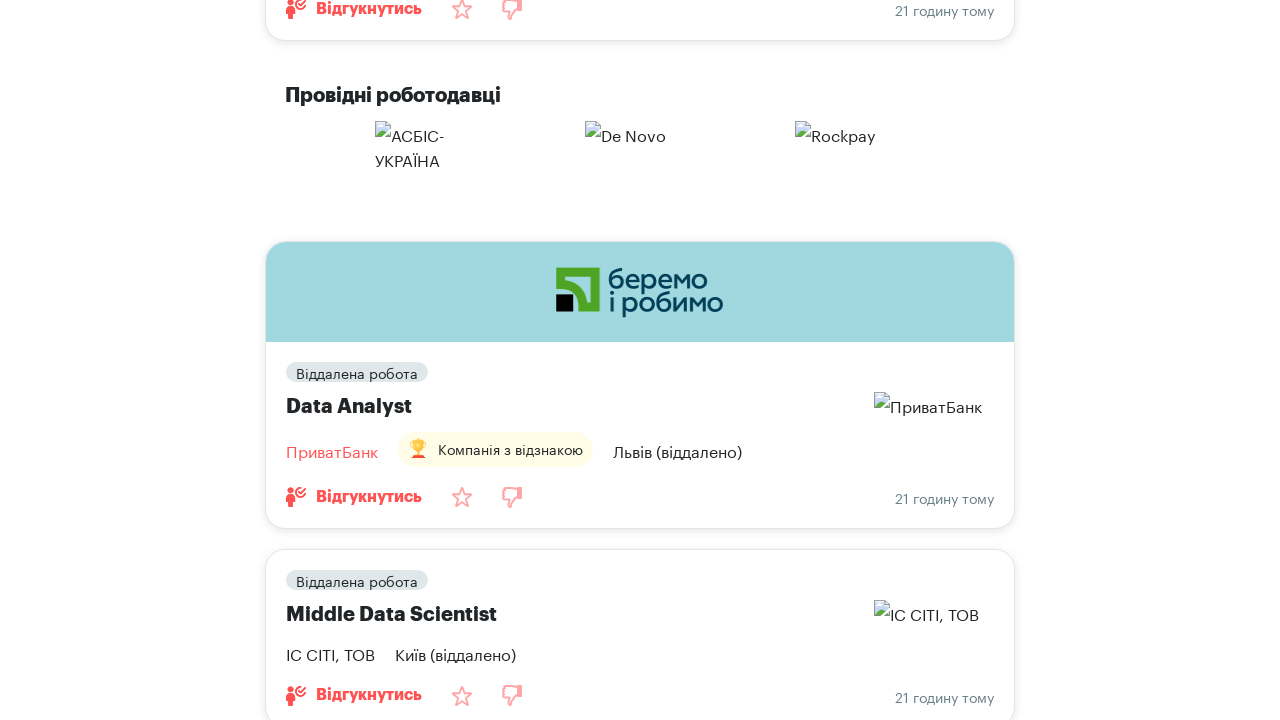

Scrolled down by 500px
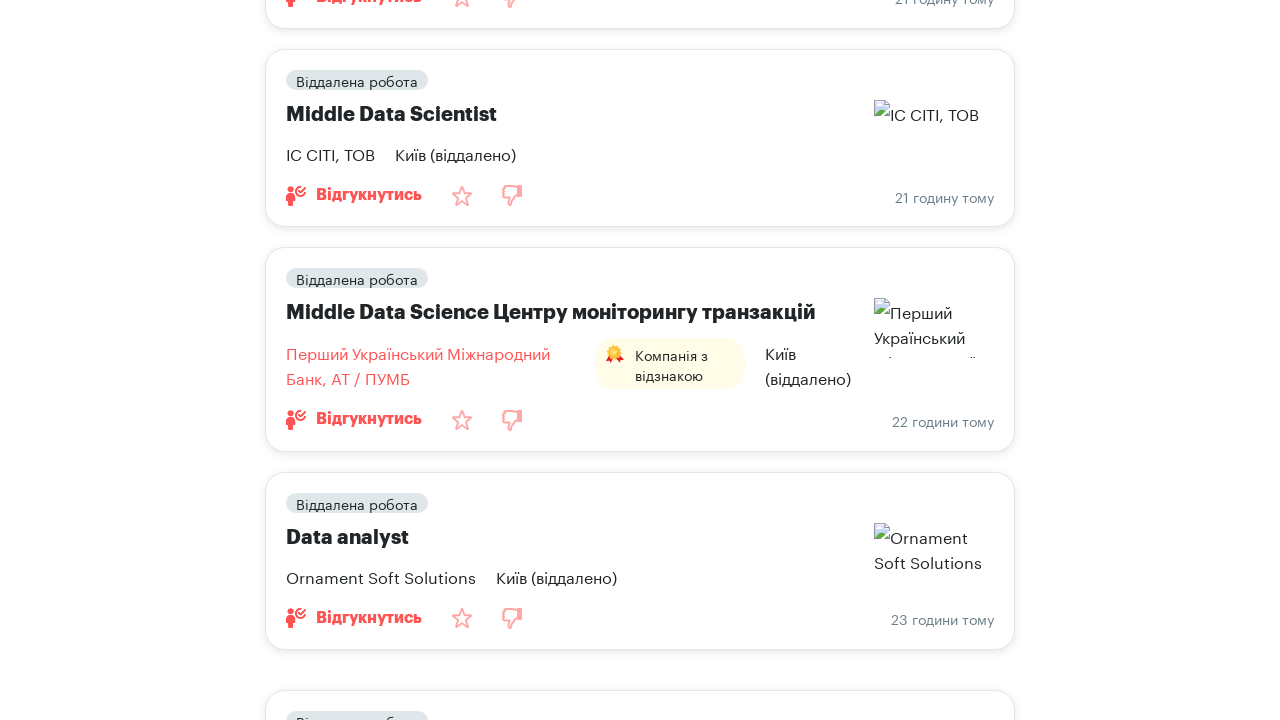

Waited 250ms for content to load
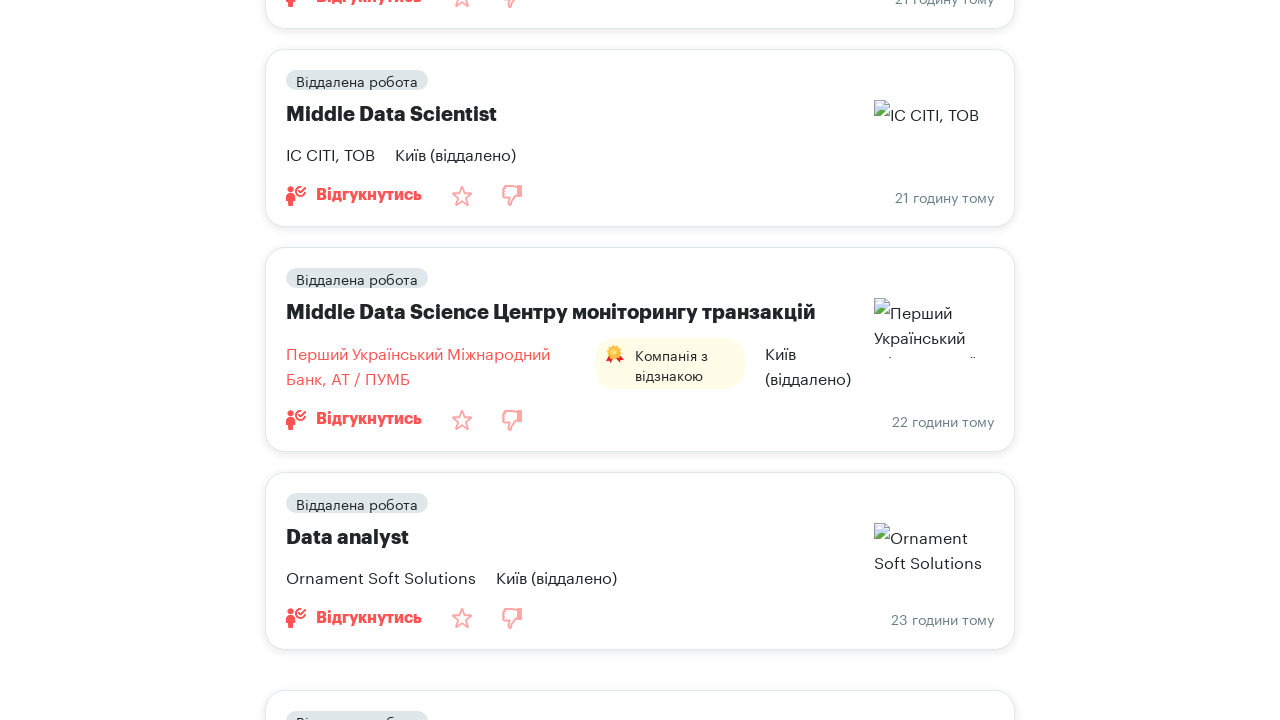

Calculated page height: 10225px, current scroll: 3000px
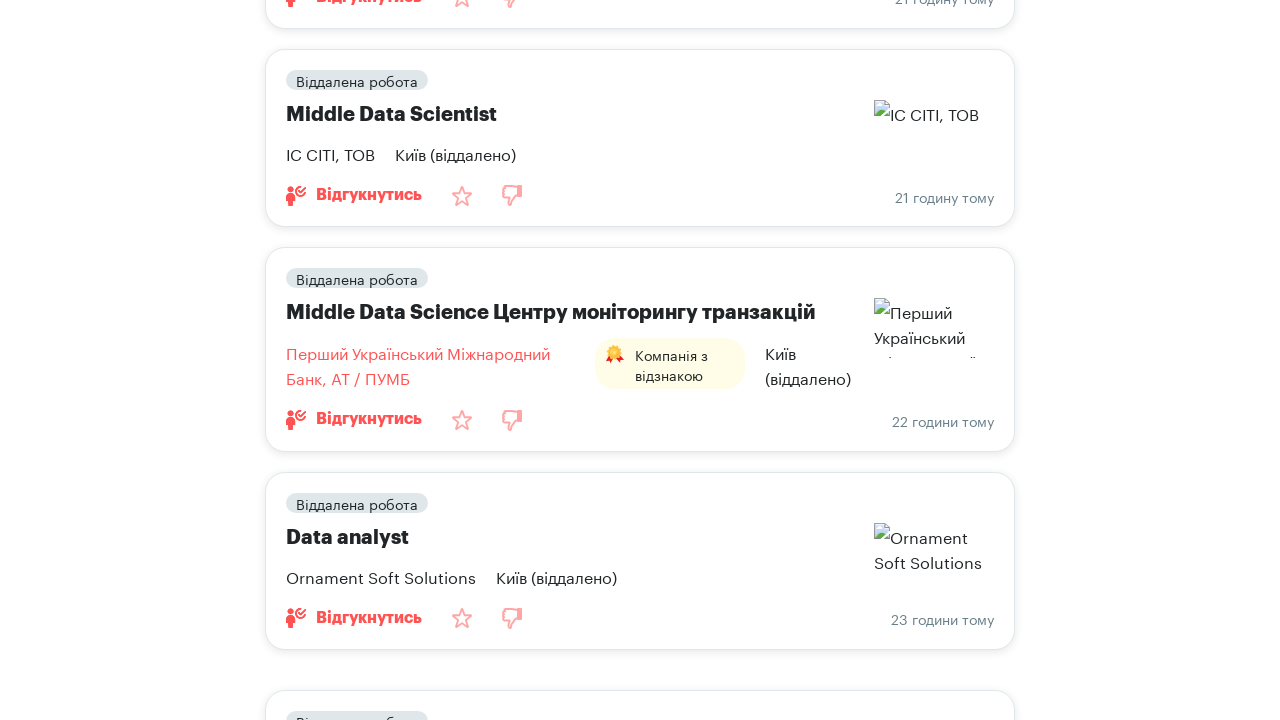

Scrolled down by 500px
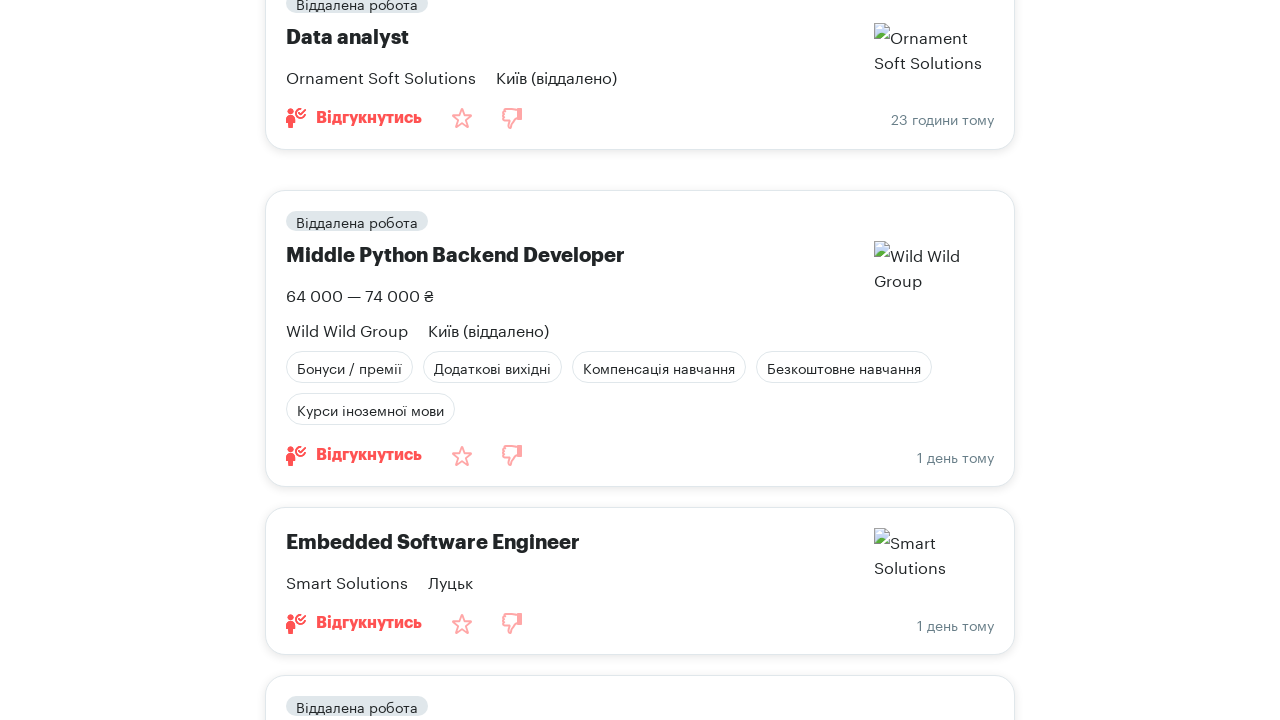

Waited 250ms for content to load
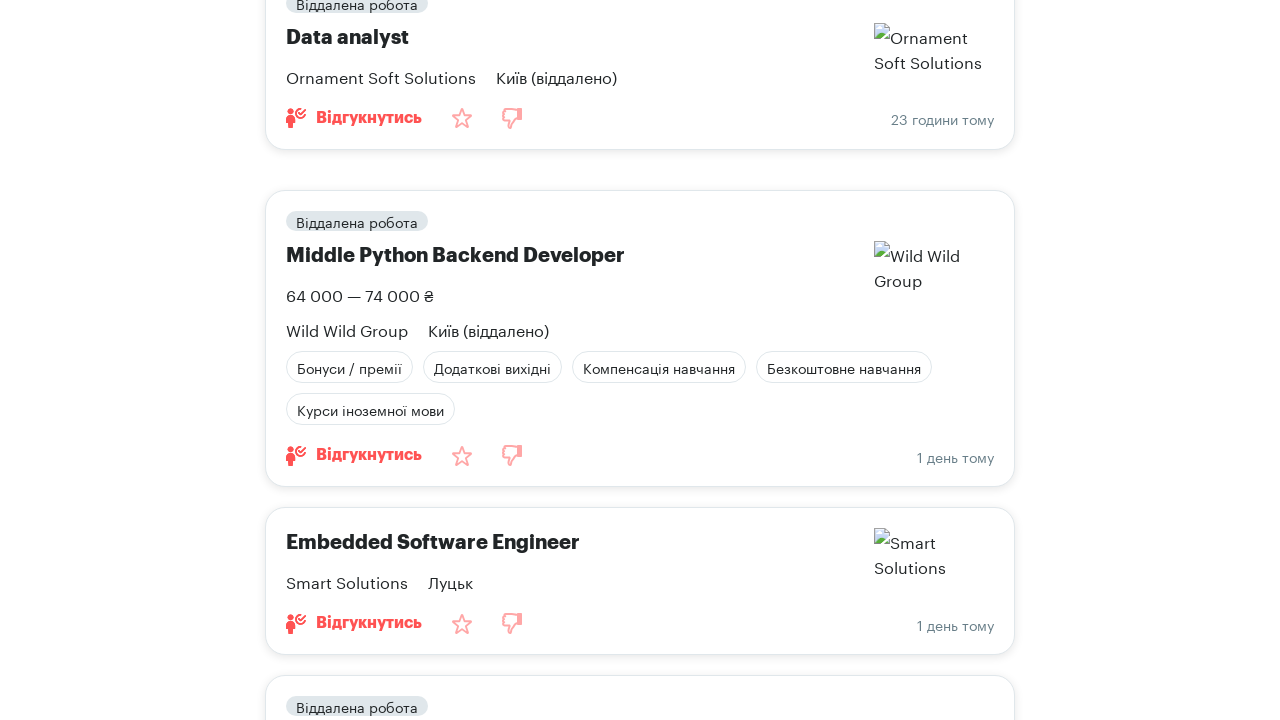

Calculated page height: 10358px, current scroll: 3500px
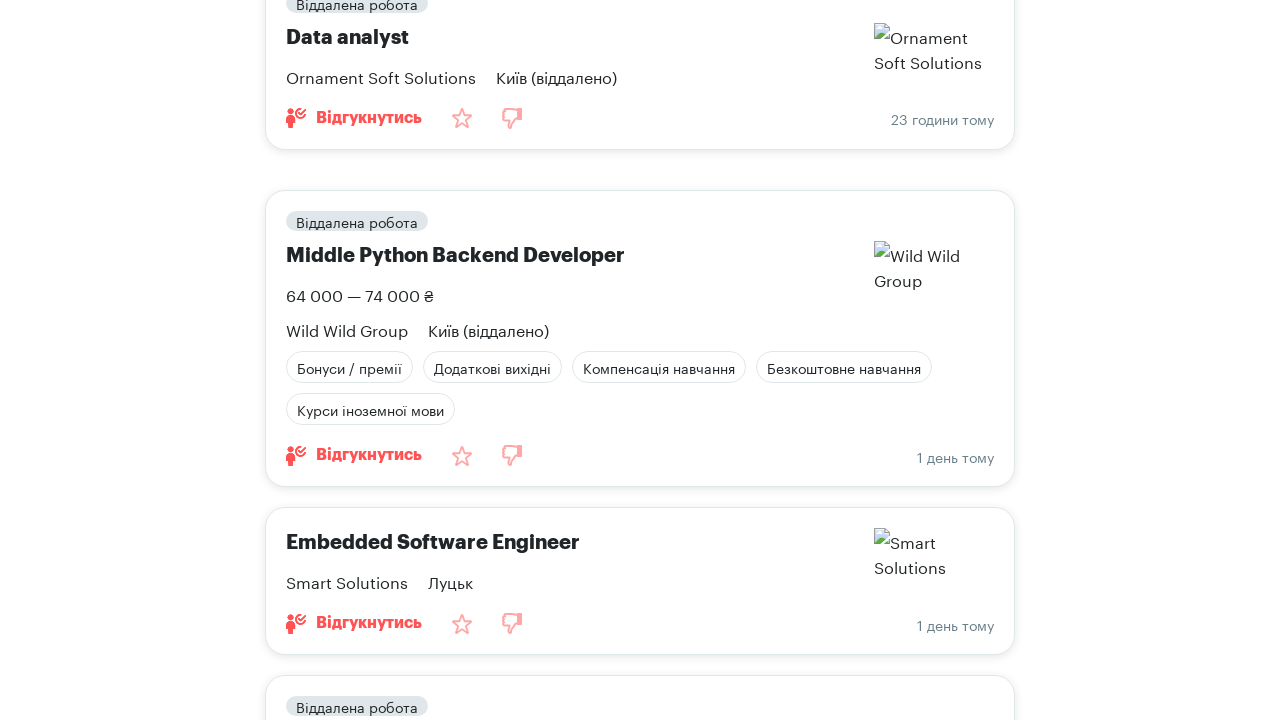

Scrolled down by 500px
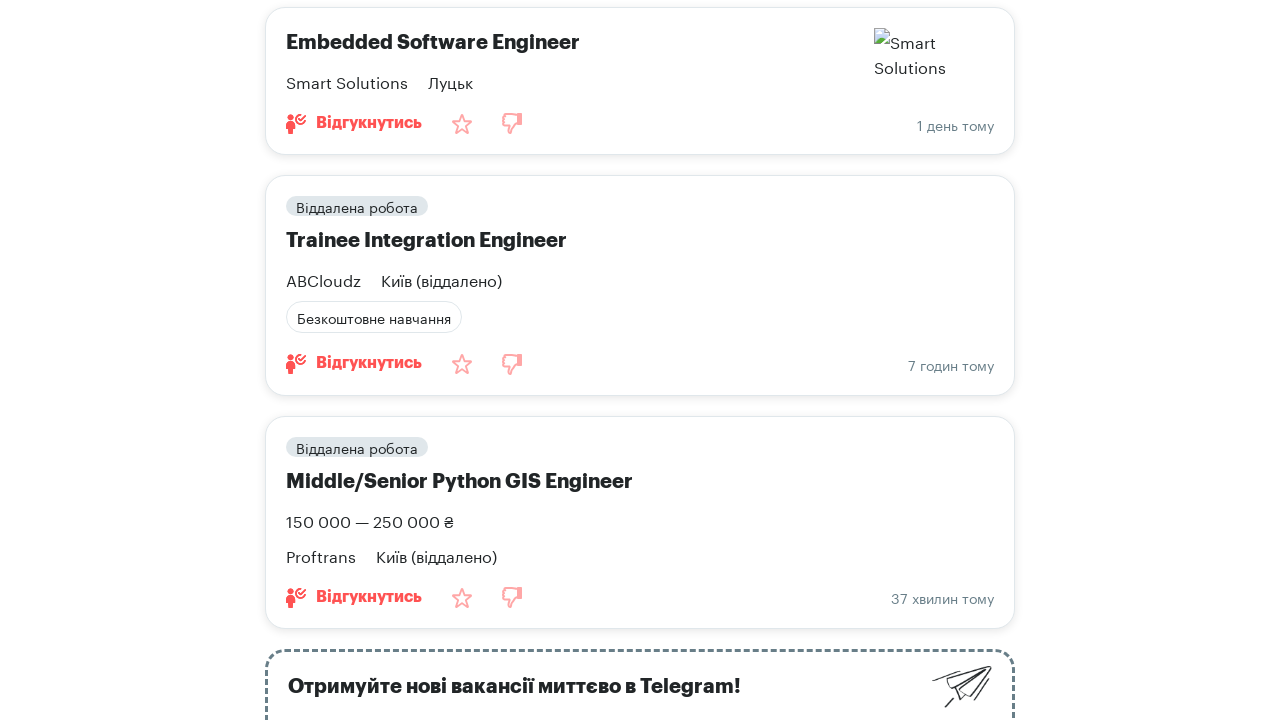

Waited 250ms for content to load
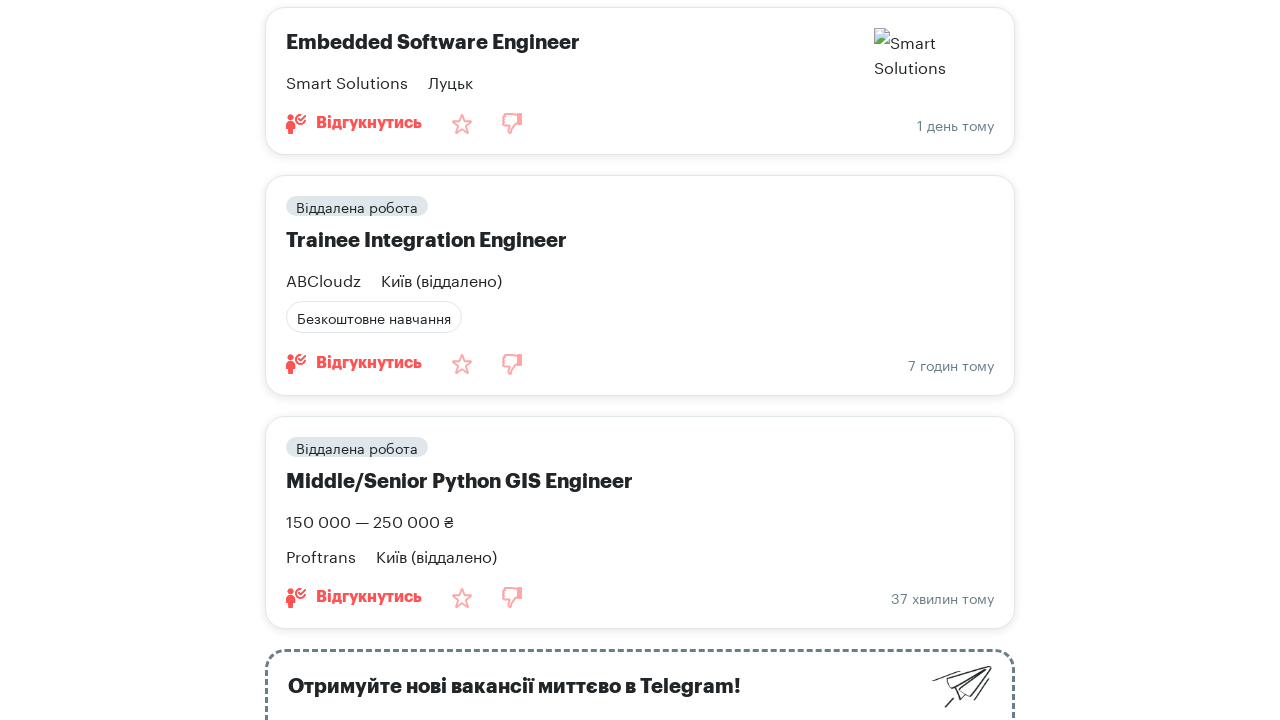

Calculated page height: 10556px, current scroll: 4000px
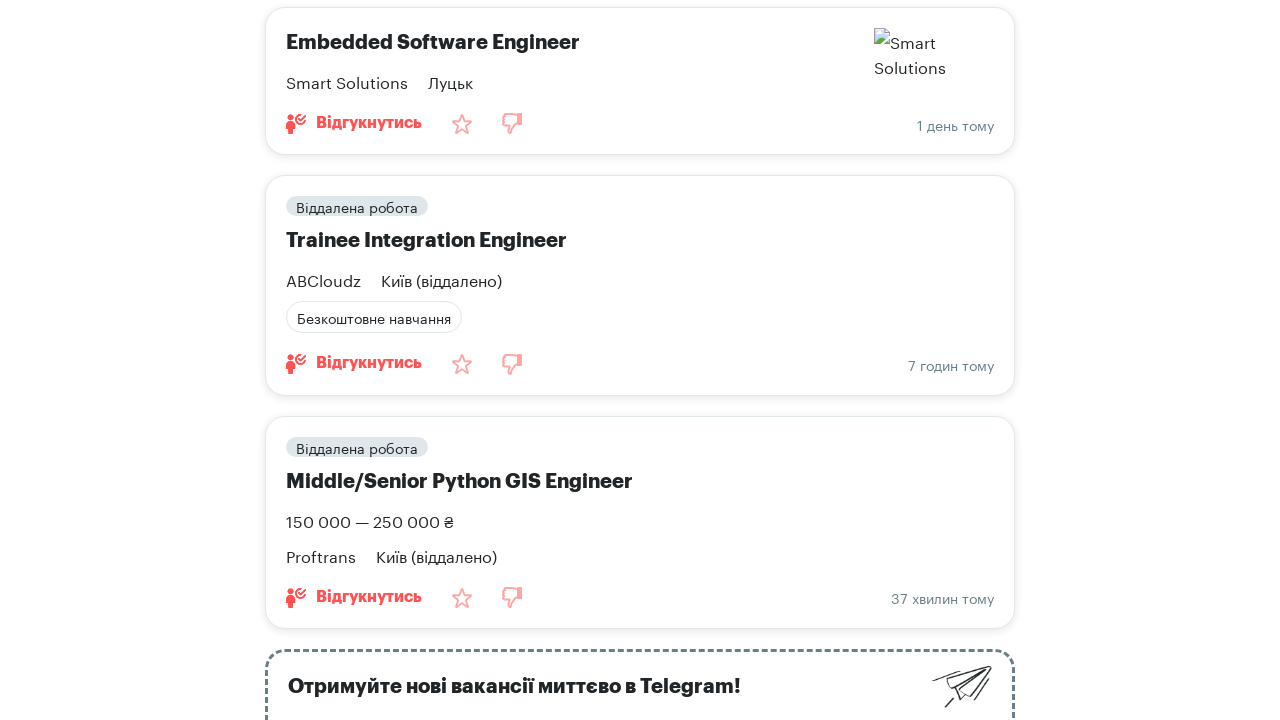

Scrolled down by 500px
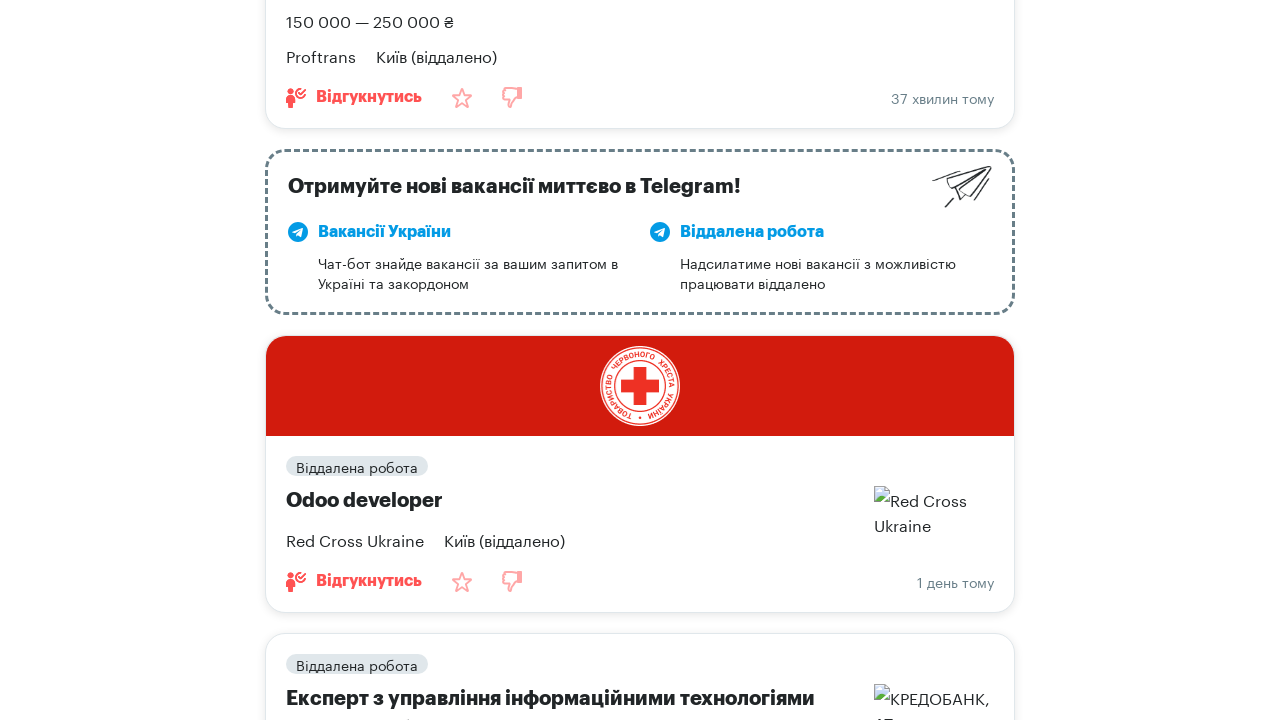

Waited 250ms for content to load
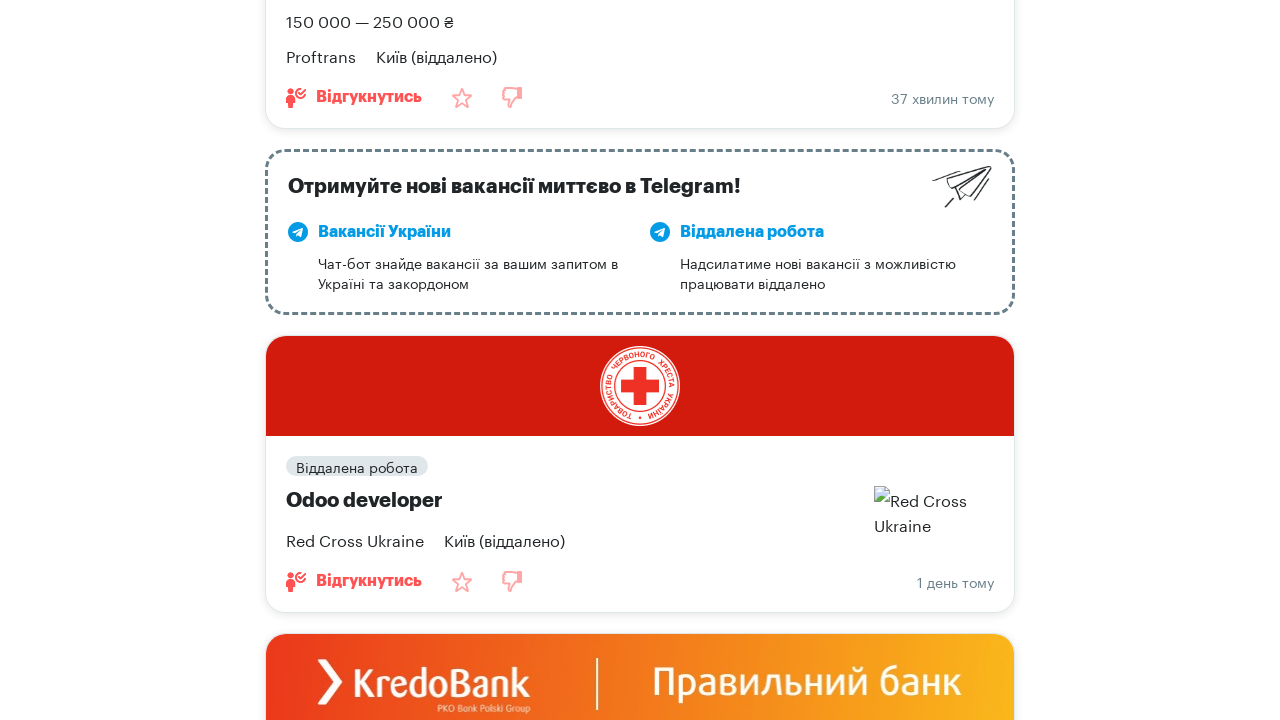

Calculated page height: 11303px, current scroll: 4500px
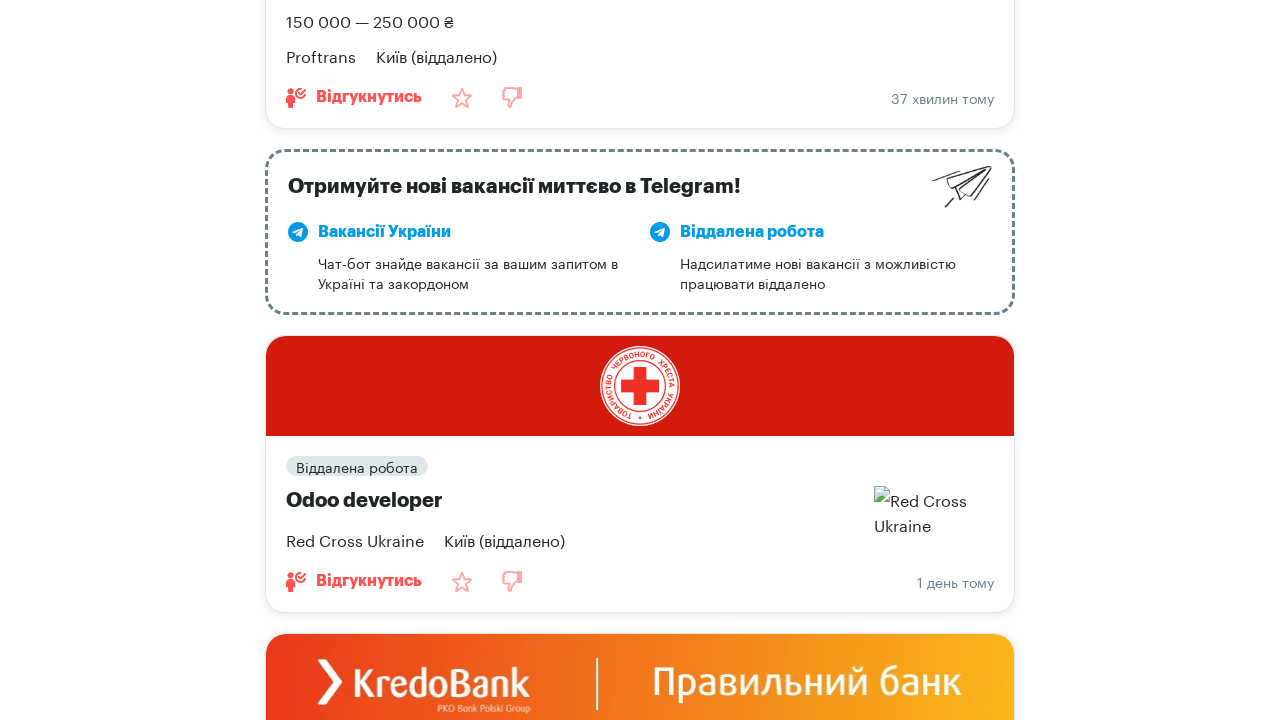

Scrolled down by 500px
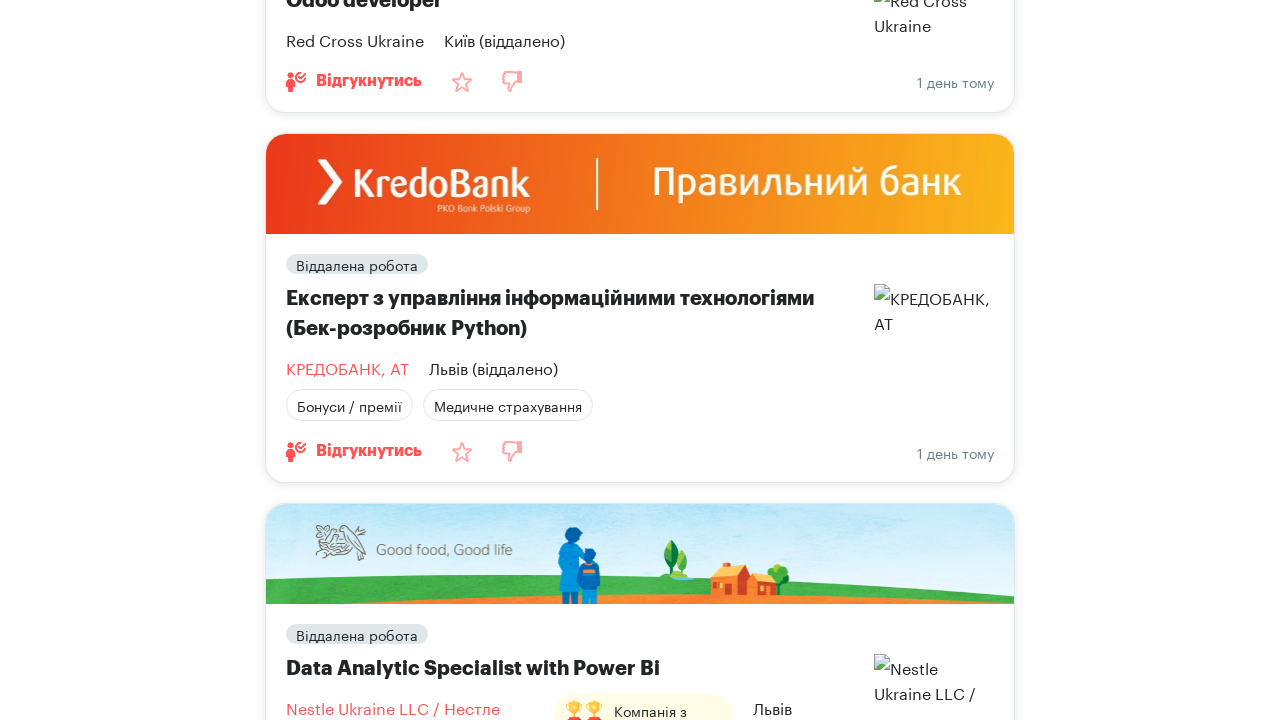

Waited 250ms for content to load
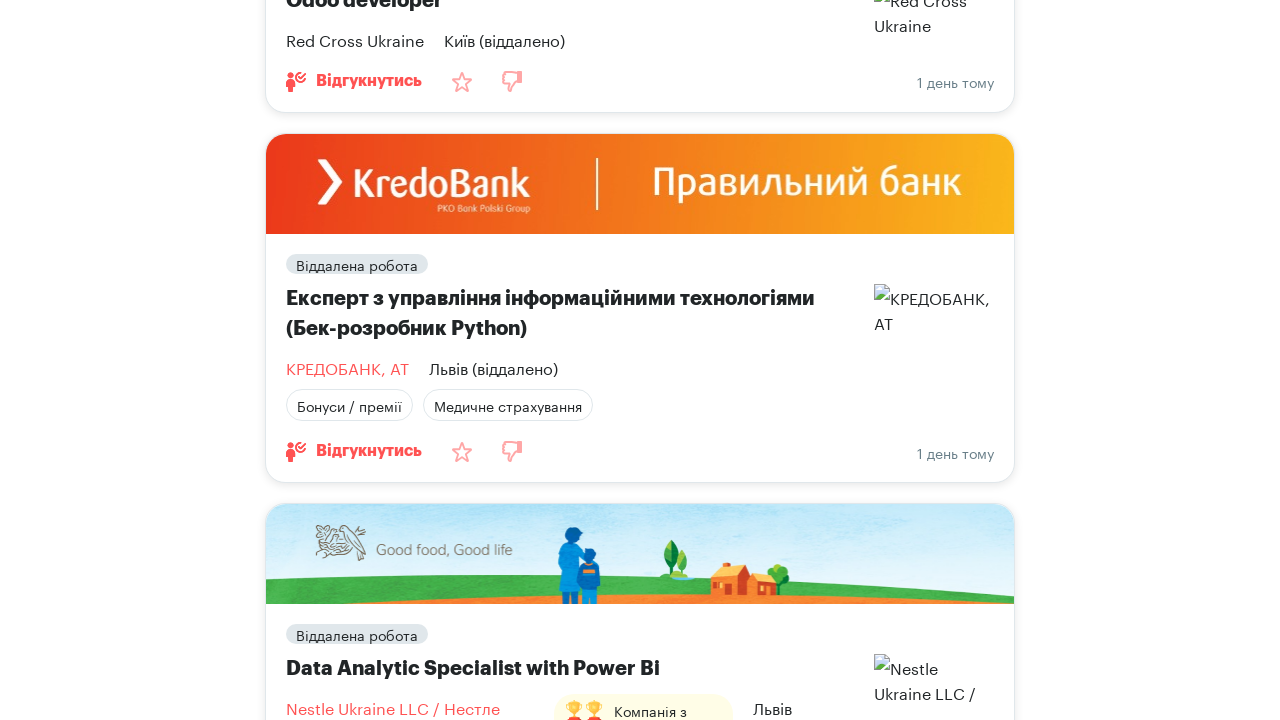

Calculated page height: 11303px, current scroll: 5000px
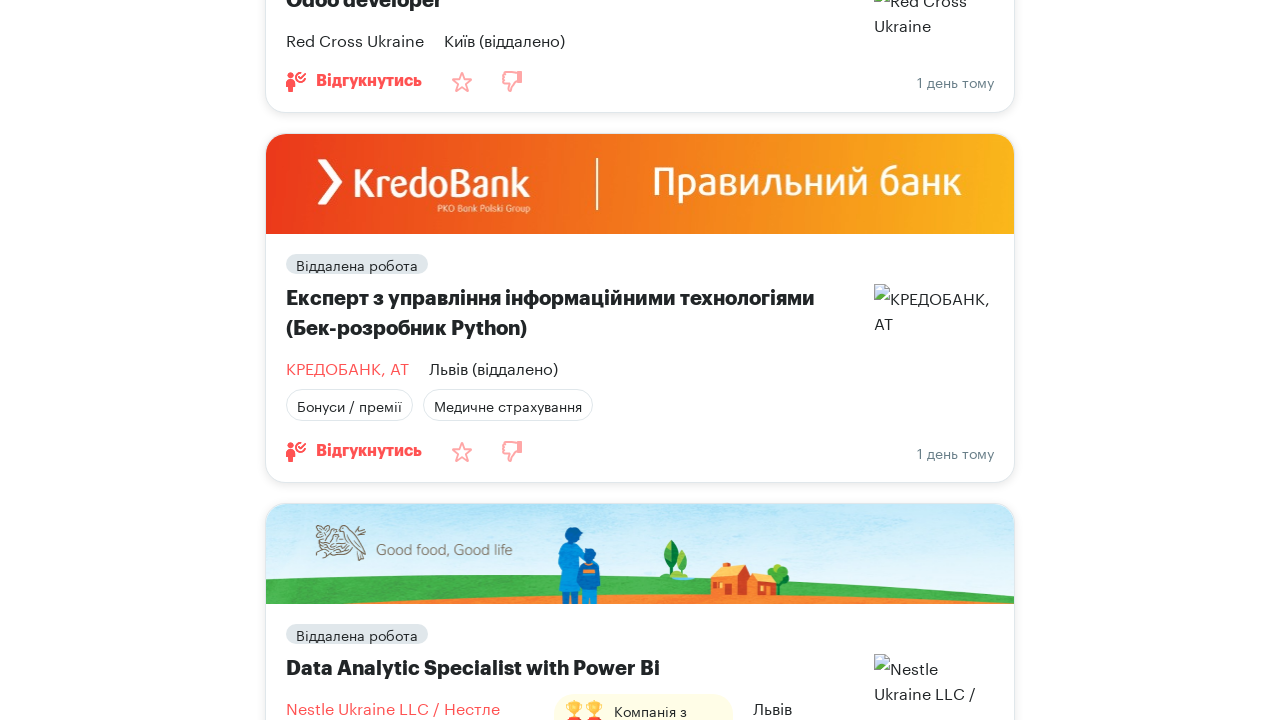

Scrolled down by 500px
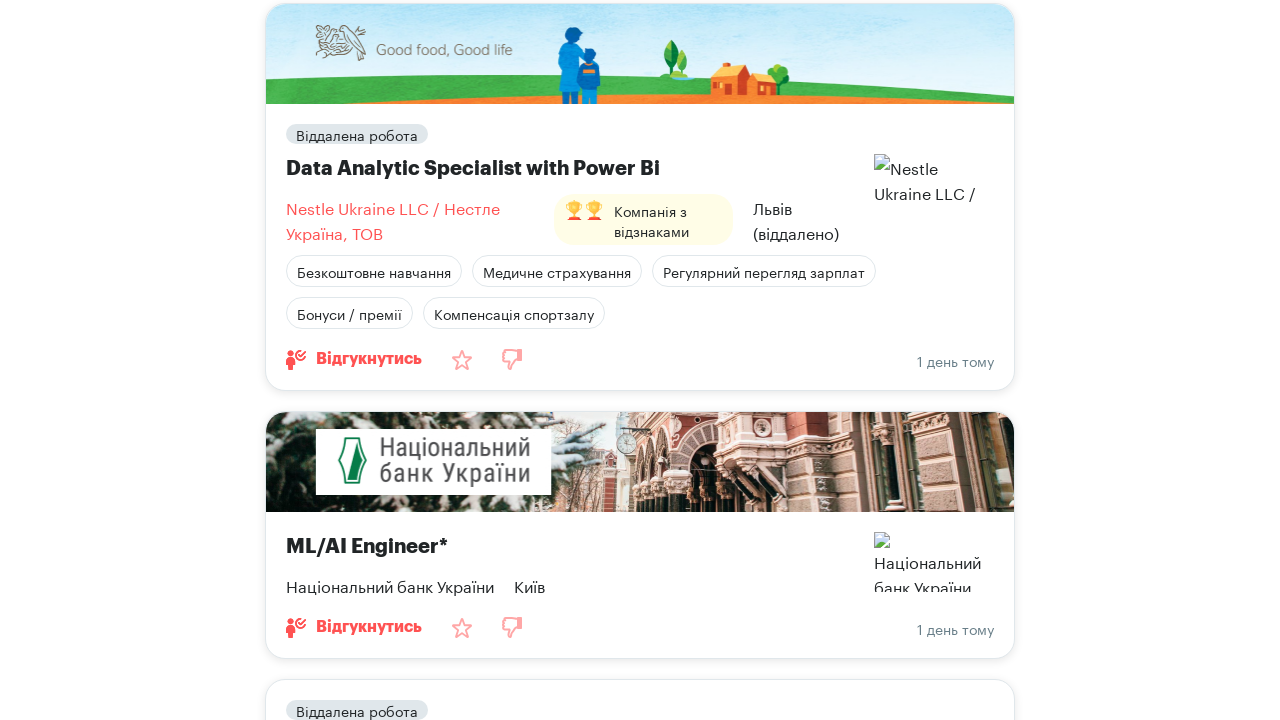

Waited 250ms for content to load
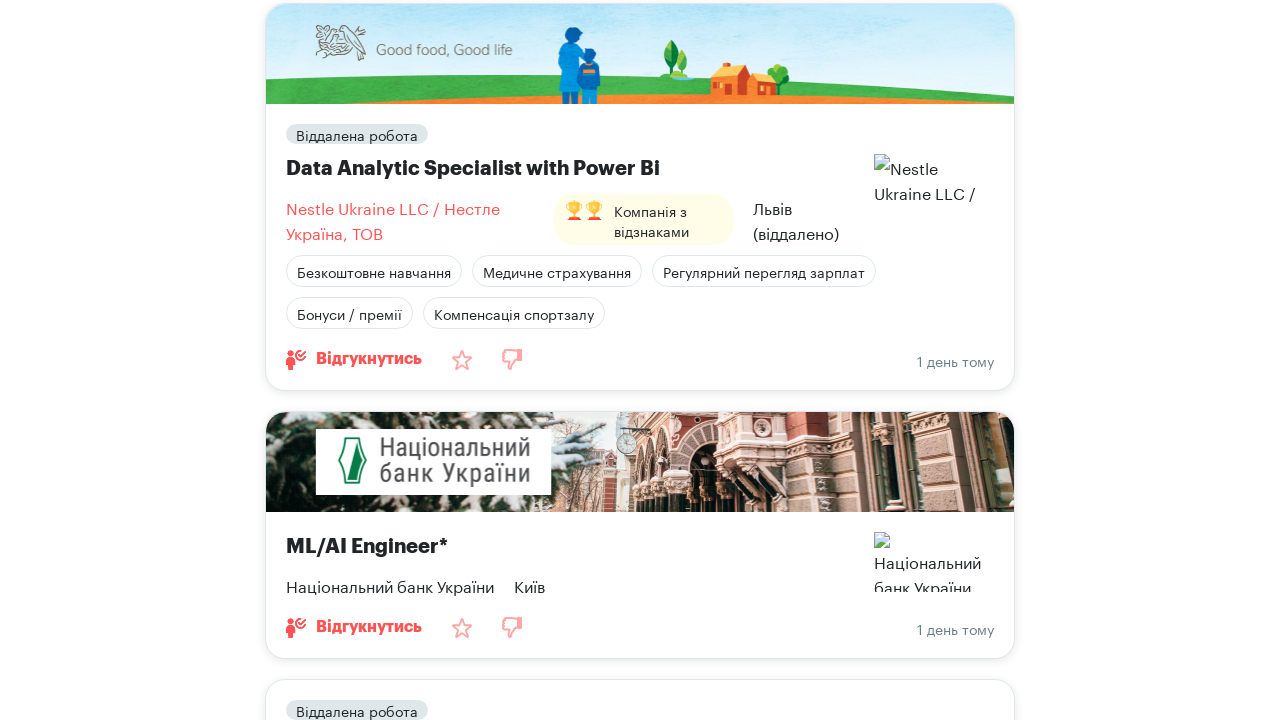

Calculated page height: 11501px, current scroll: 5500px
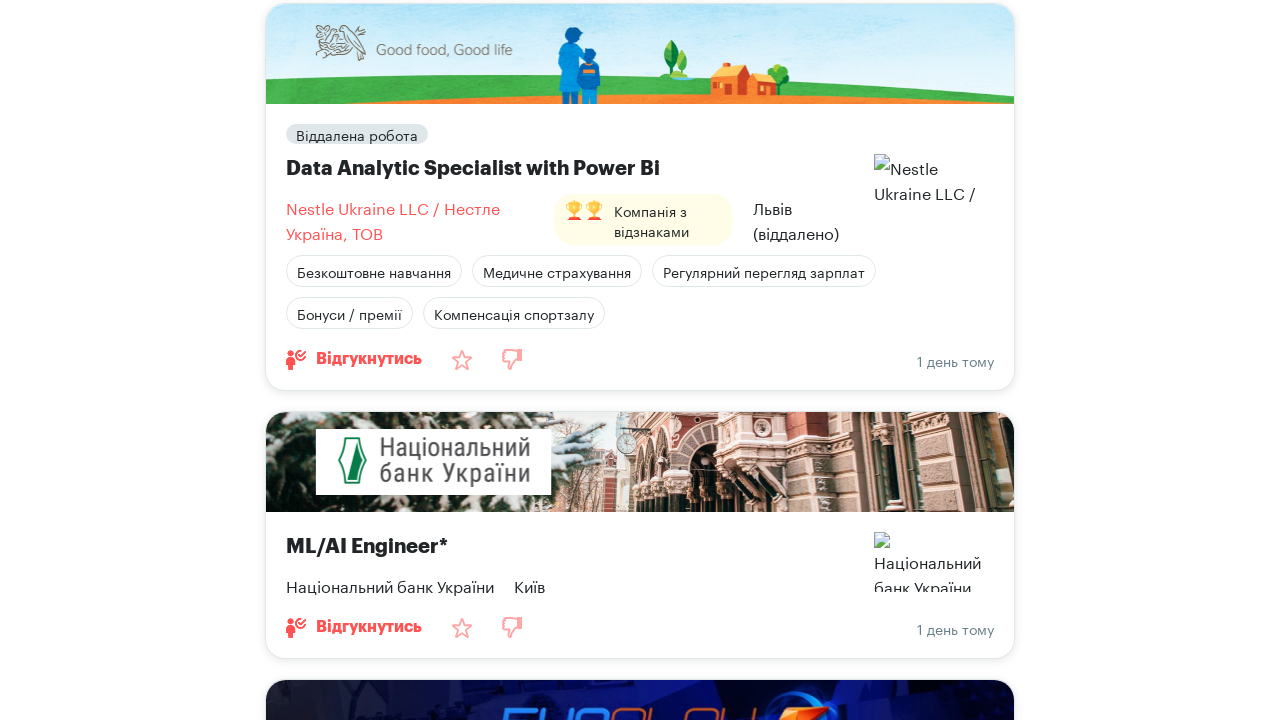

Scrolled down by 500px
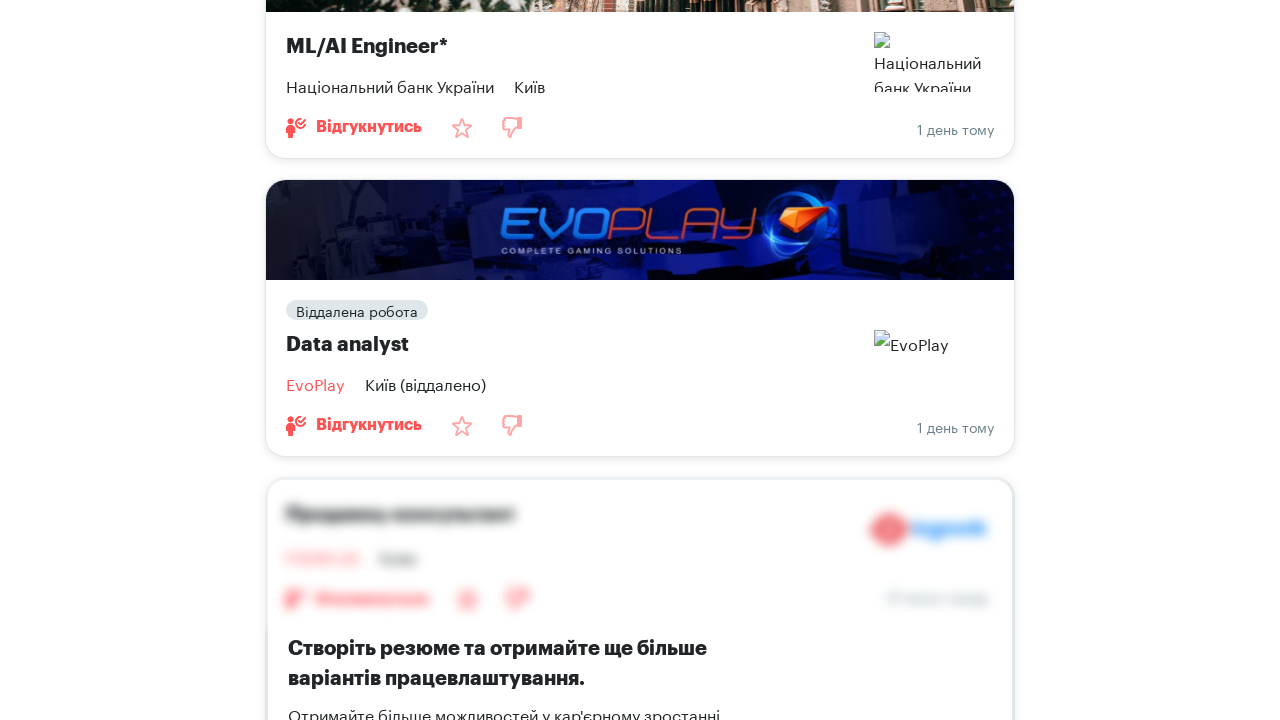

Waited 250ms for content to load
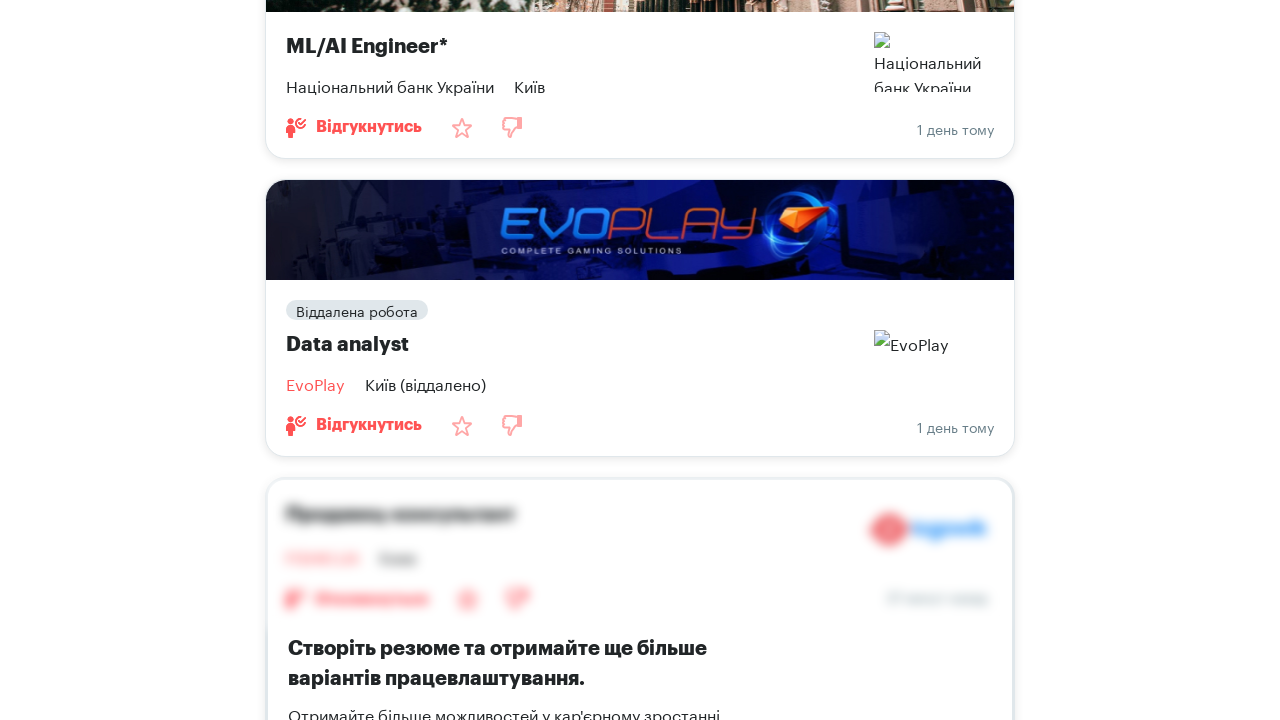

Calculated page height: 11501px, current scroll: 6000px
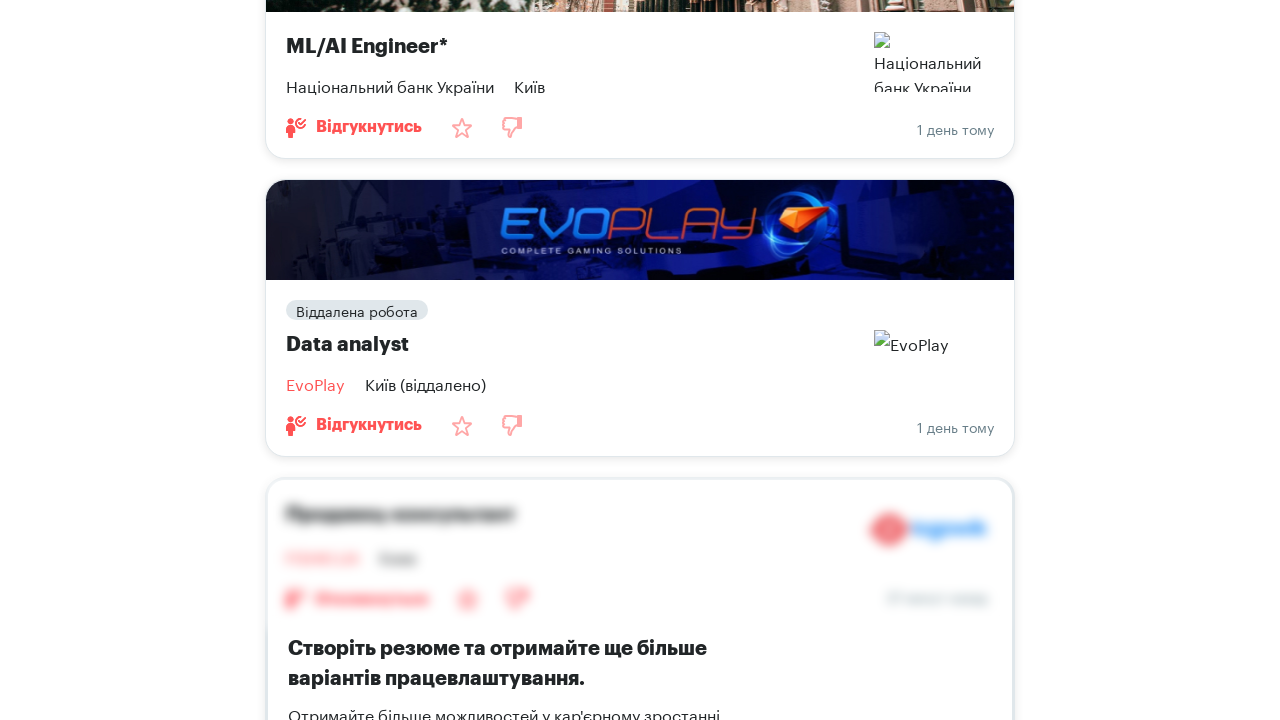

Scrolled down by 500px
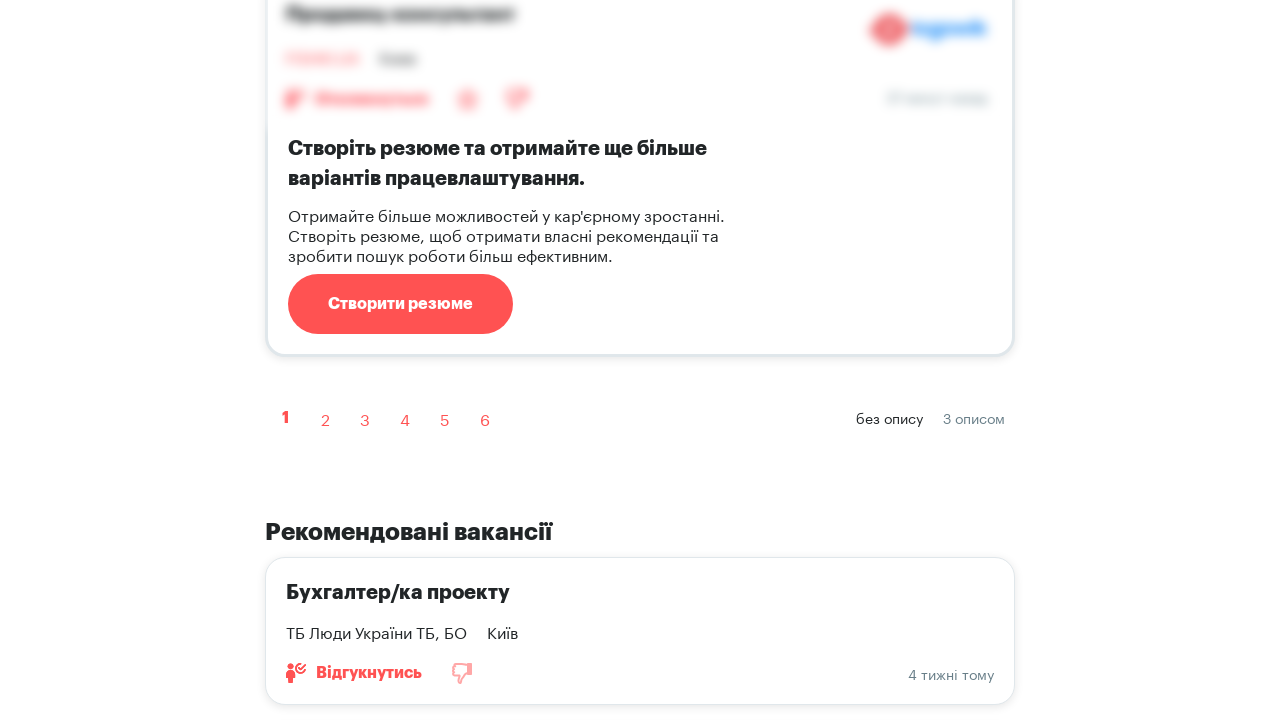

Waited 250ms for content to load
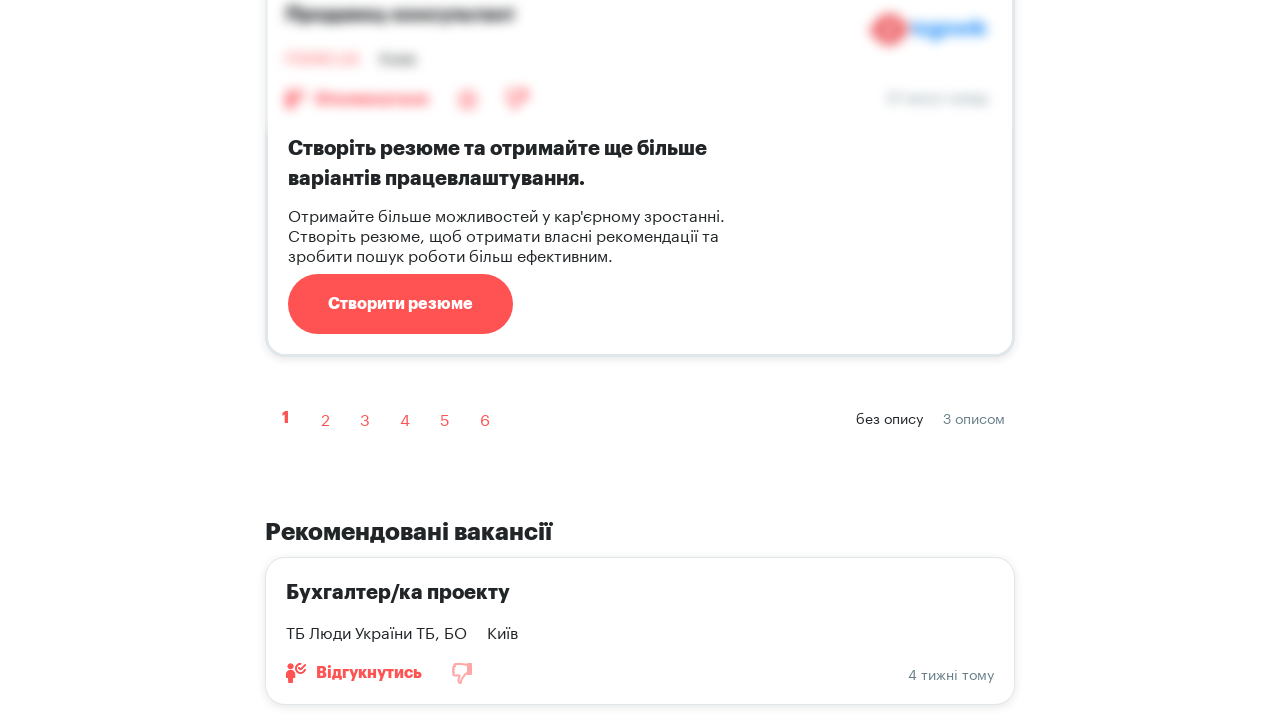

Calculated page height: 11844px, current scroll: 6500px
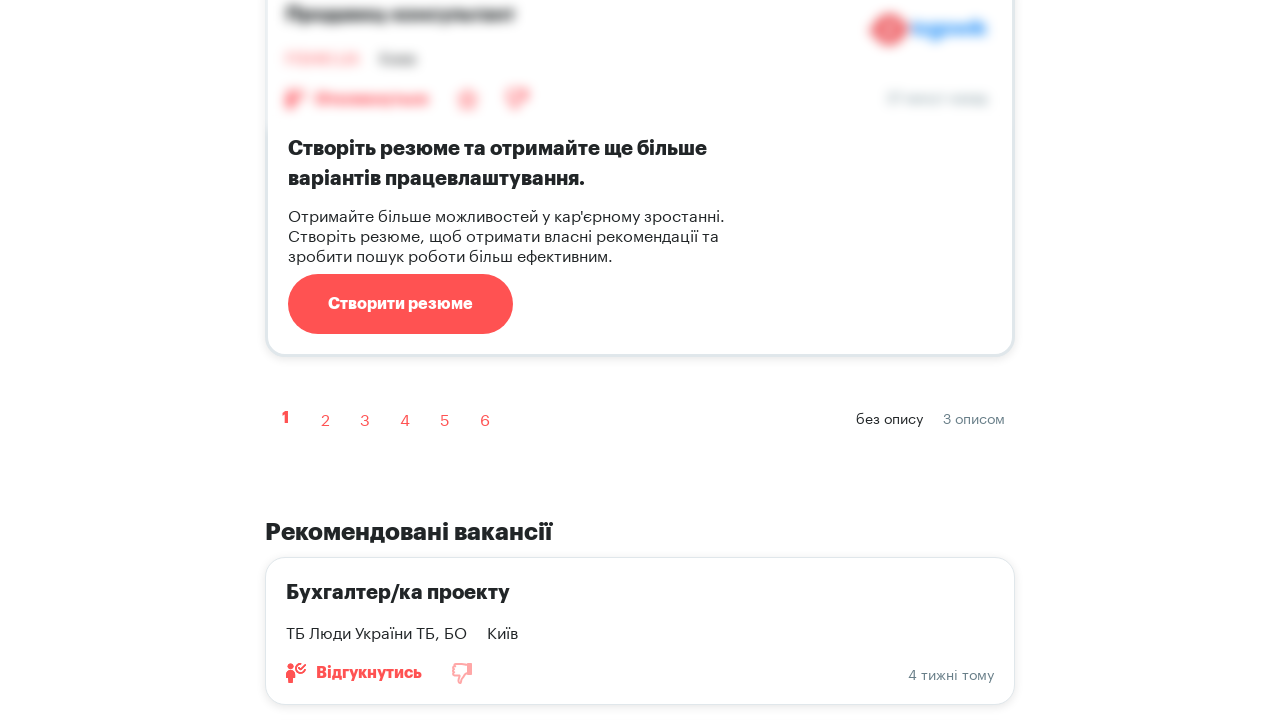

Scrolled down by 500px
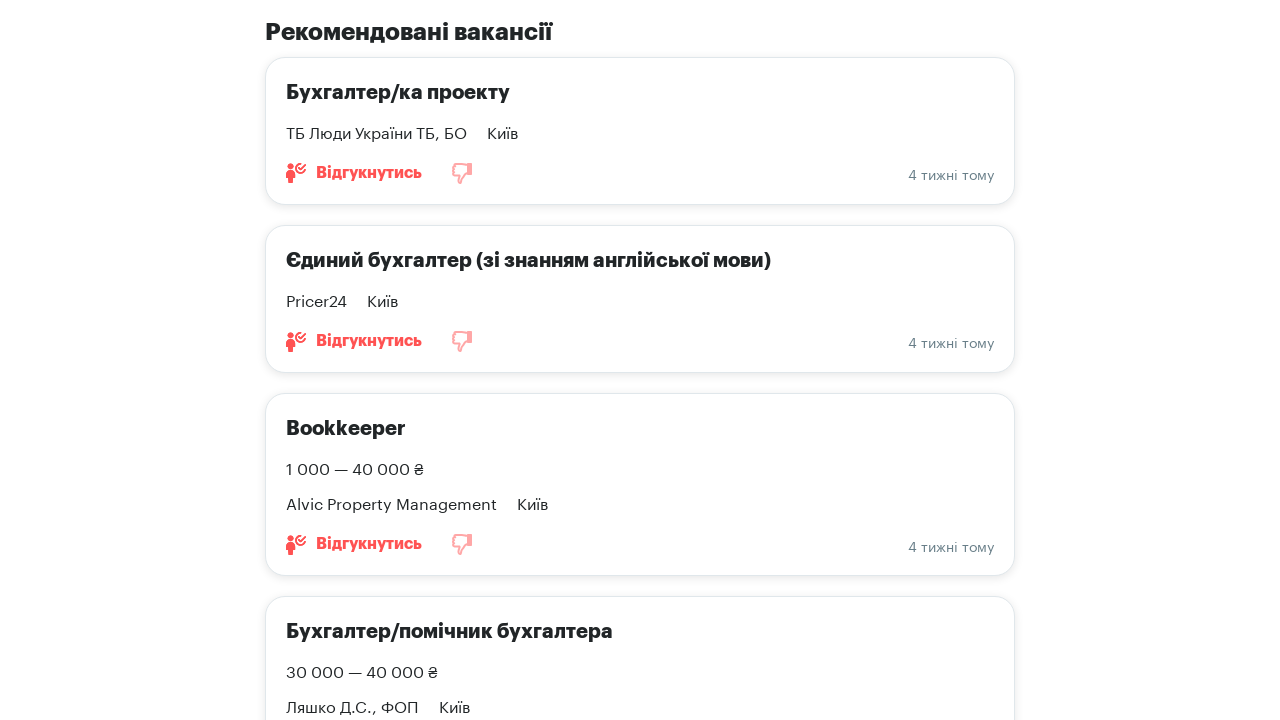

Waited 250ms for content to load
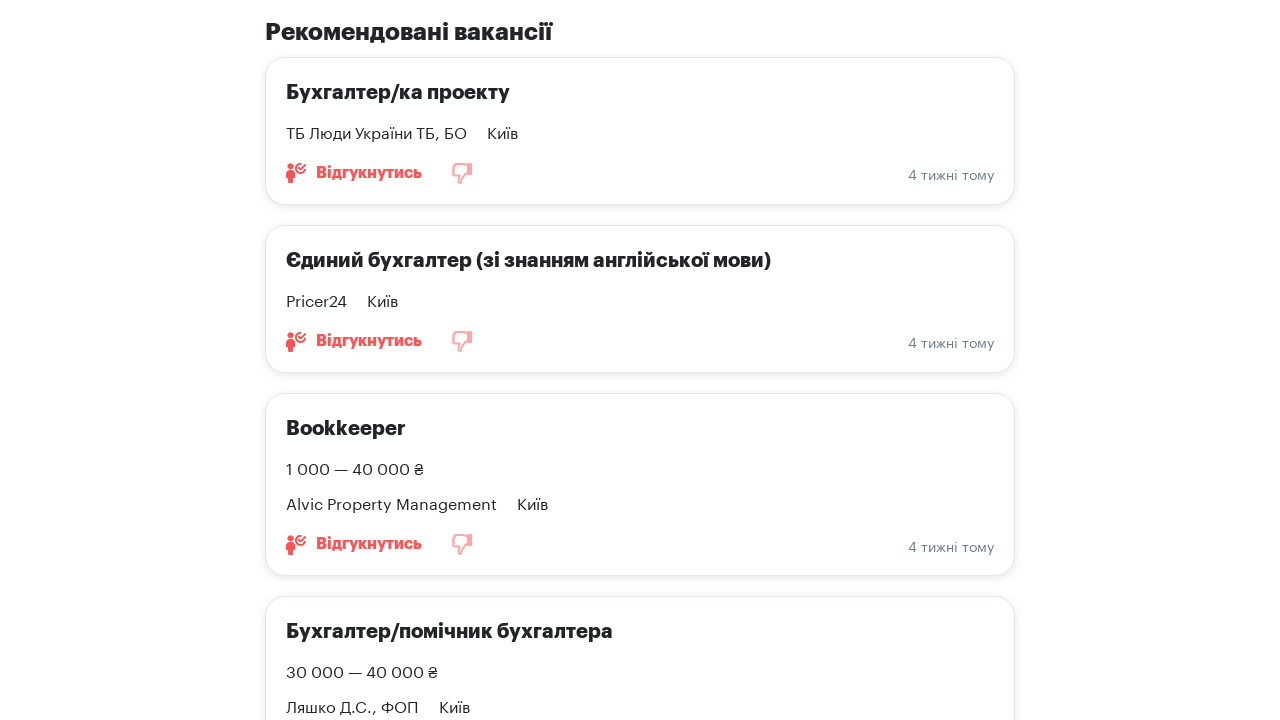

Calculated page height: 12050px, current scroll: 7000px
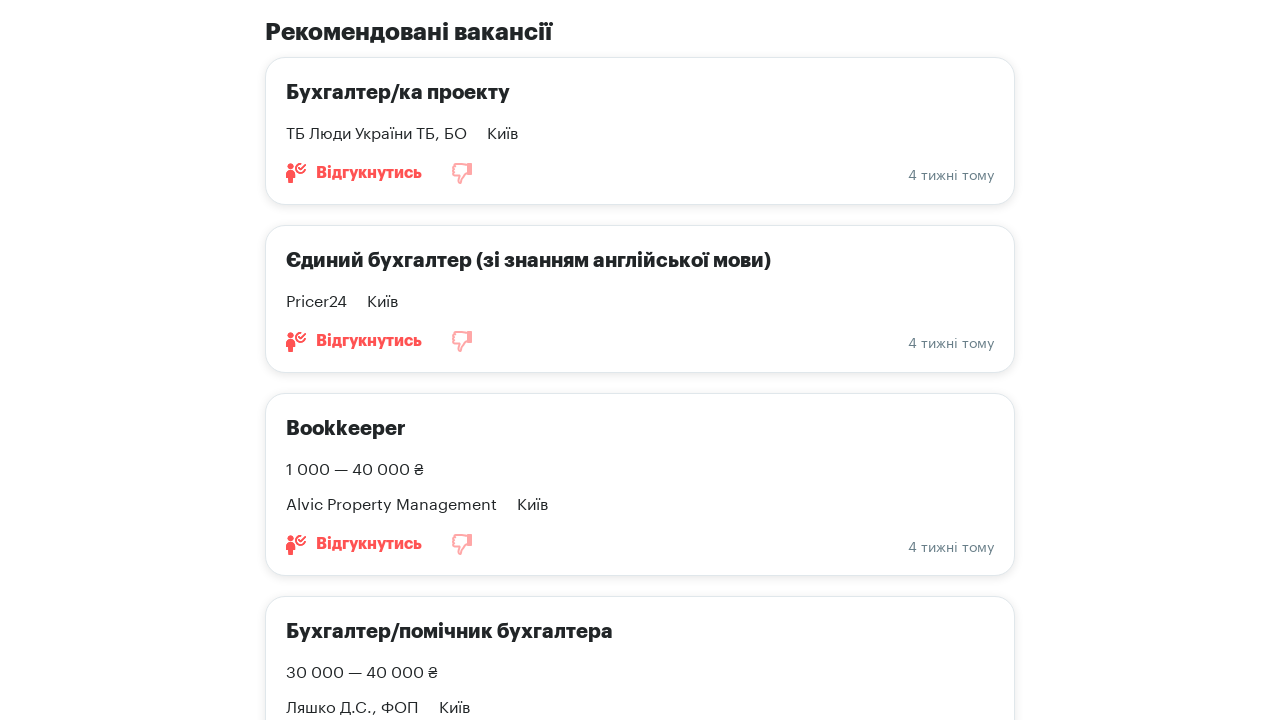

Scrolled down by 500px
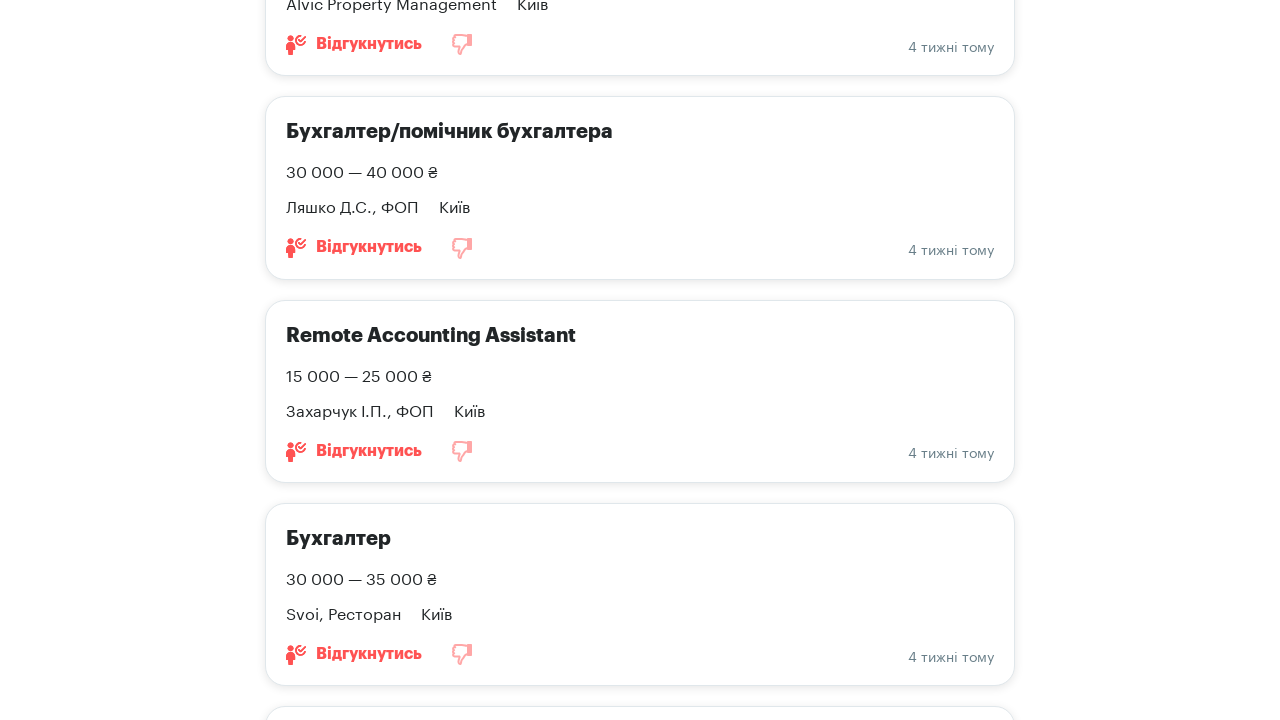

Waited 250ms for content to load
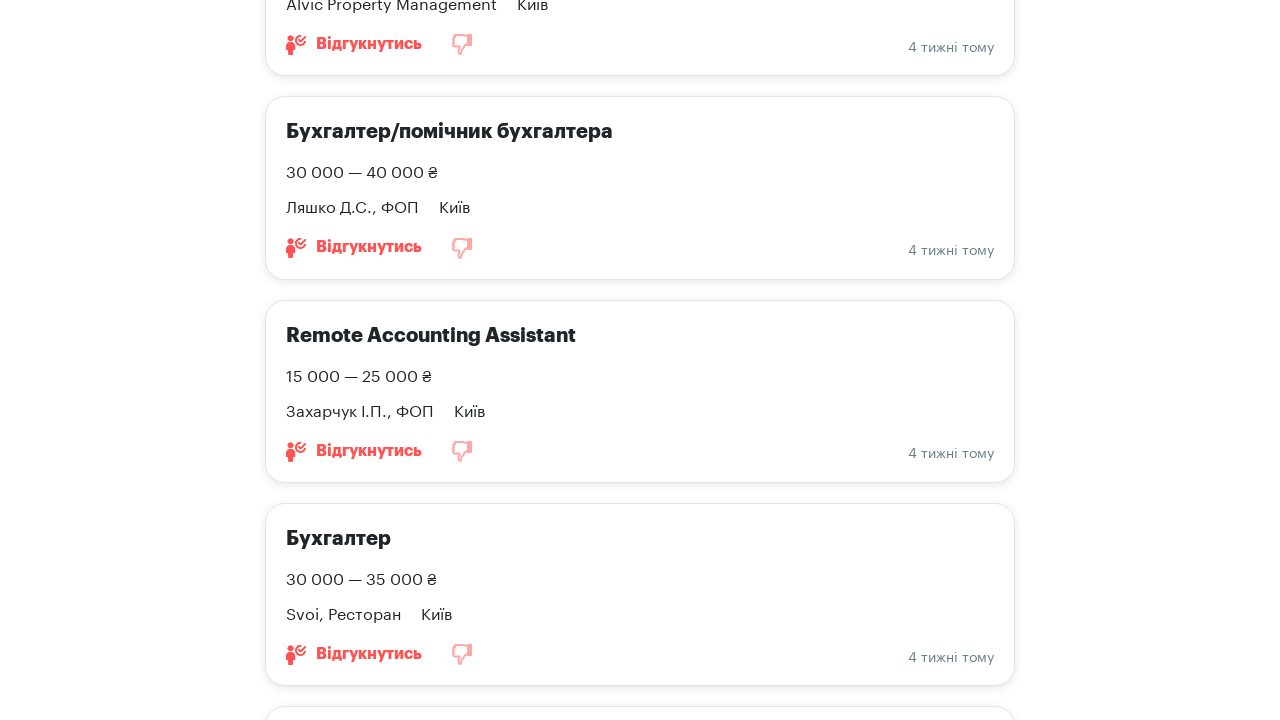

Calculated page height: 12360px, current scroll: 7500px
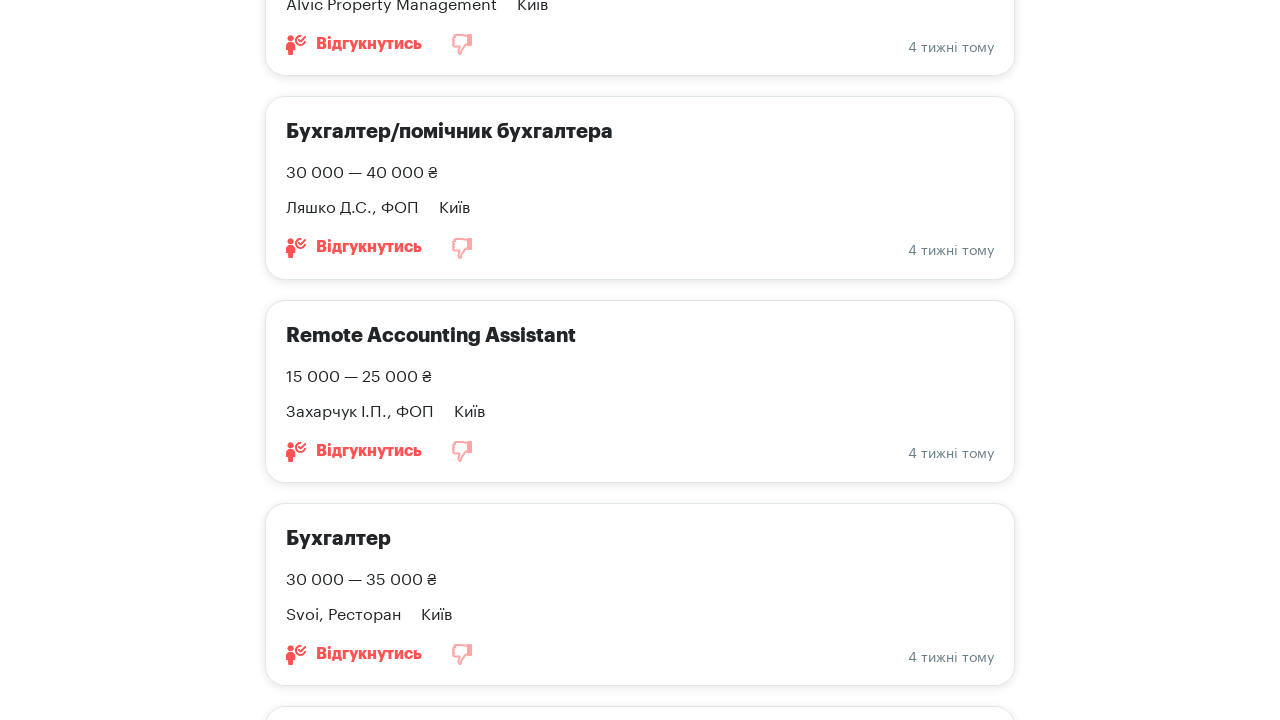

Scrolled down by 500px
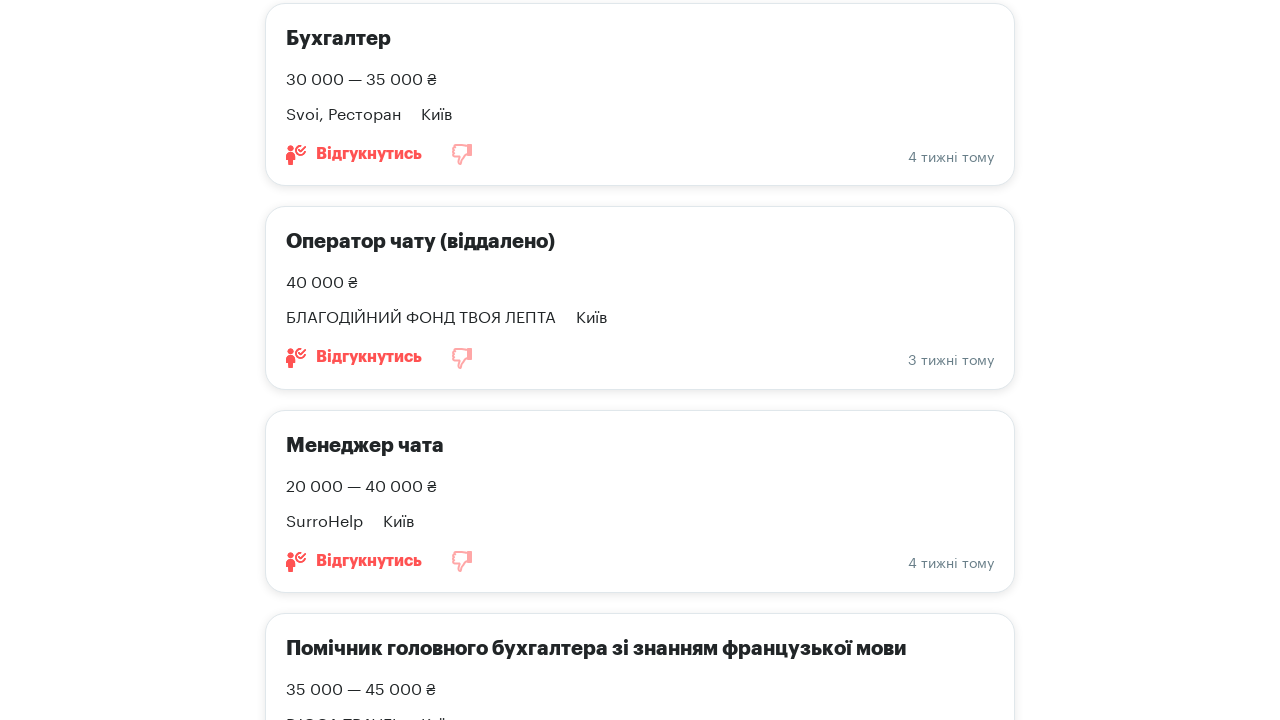

Waited 250ms for content to load
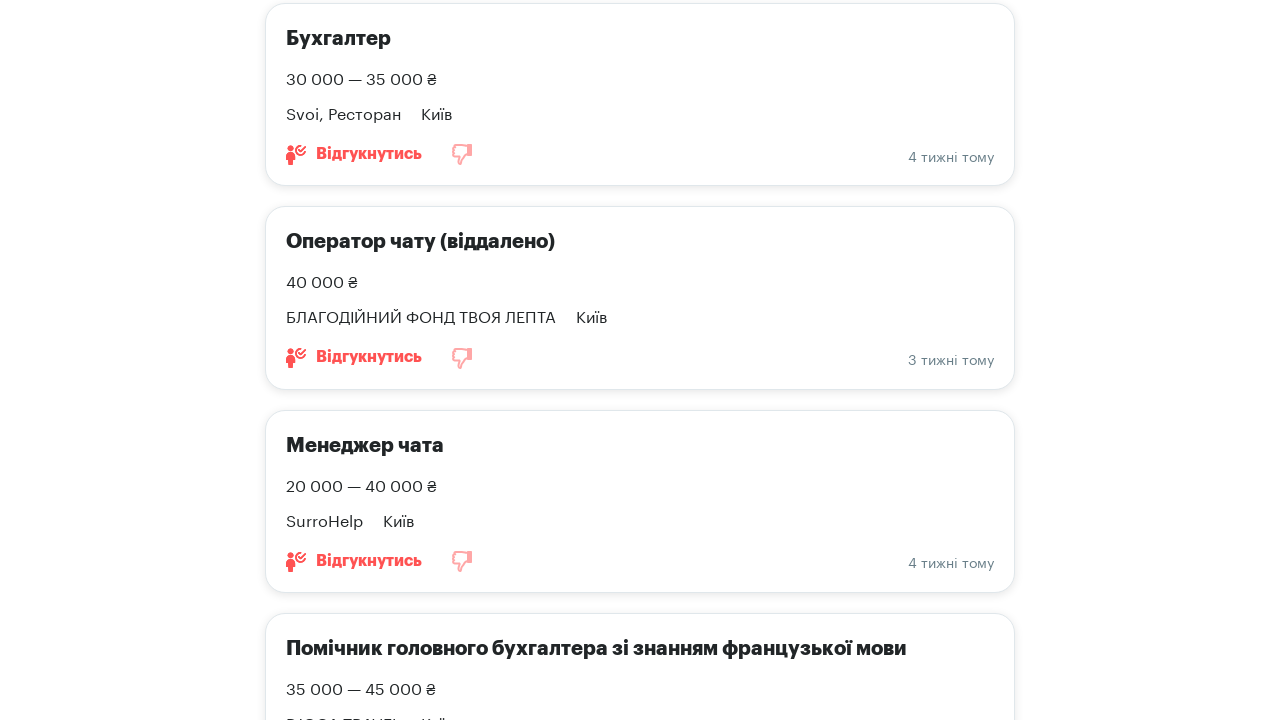

Calculated page height: 12532px, current scroll: 8000px
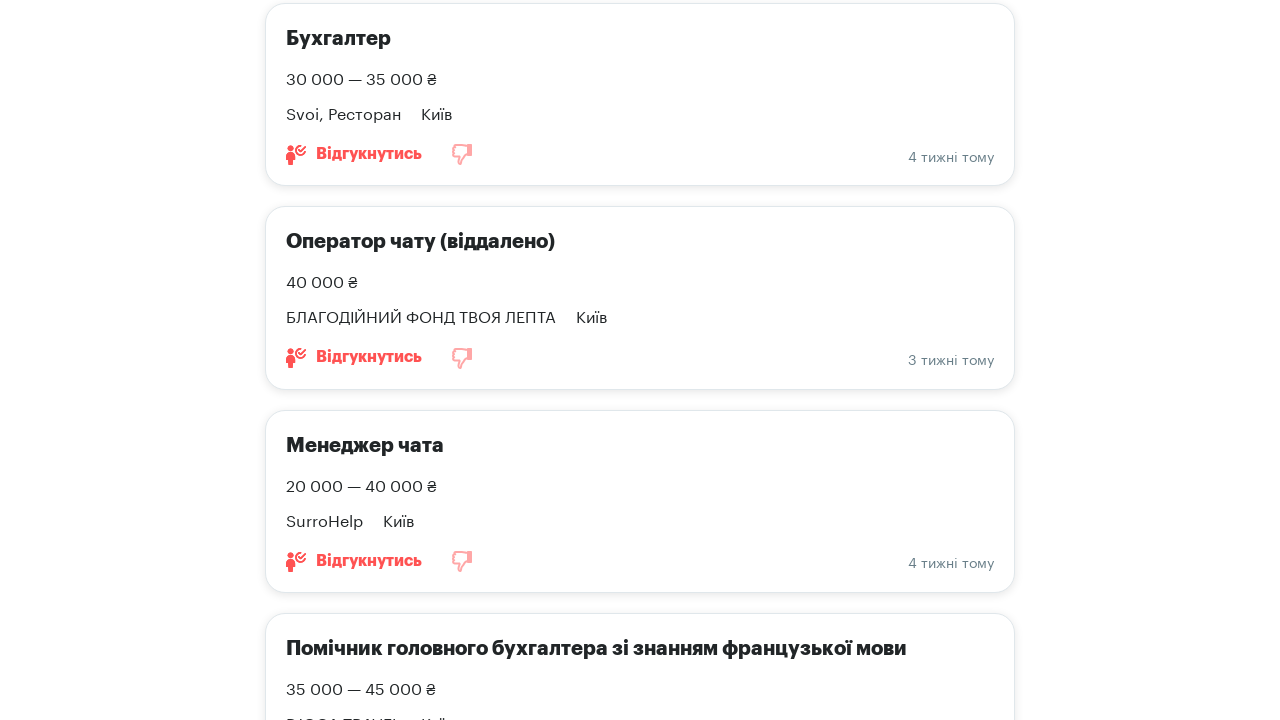

Scrolled down by 500px
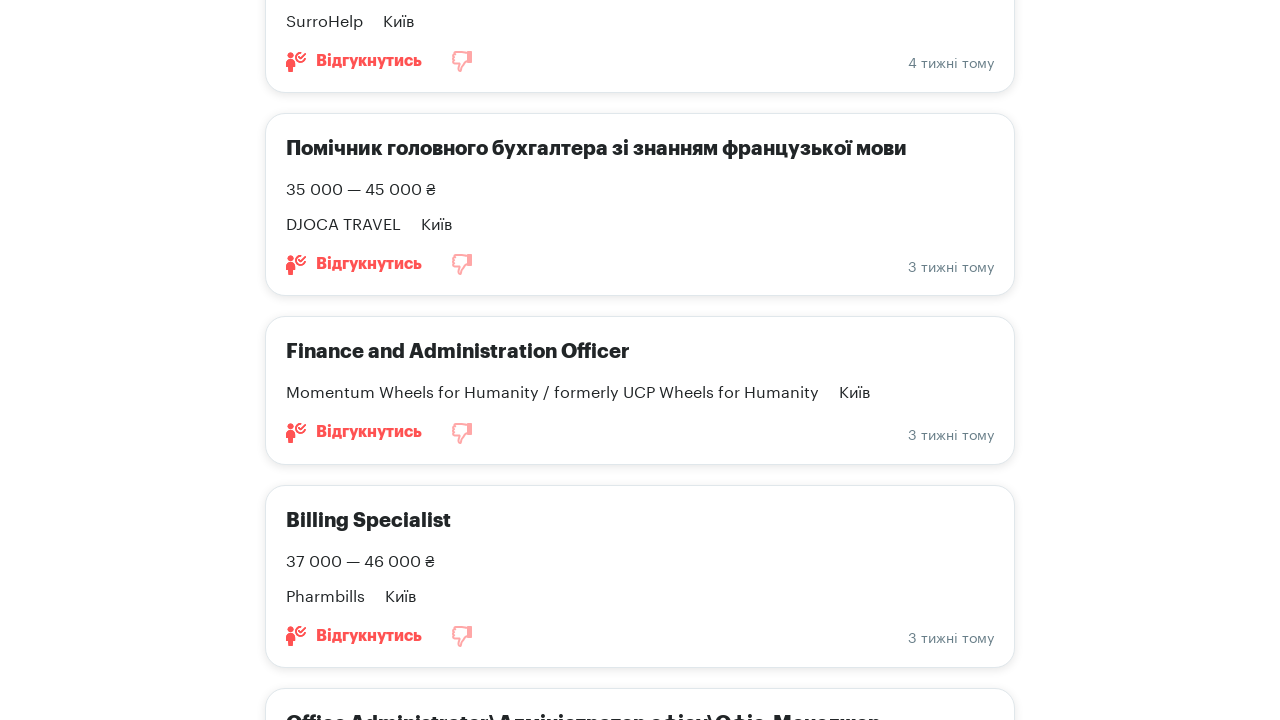

Waited 250ms for content to load
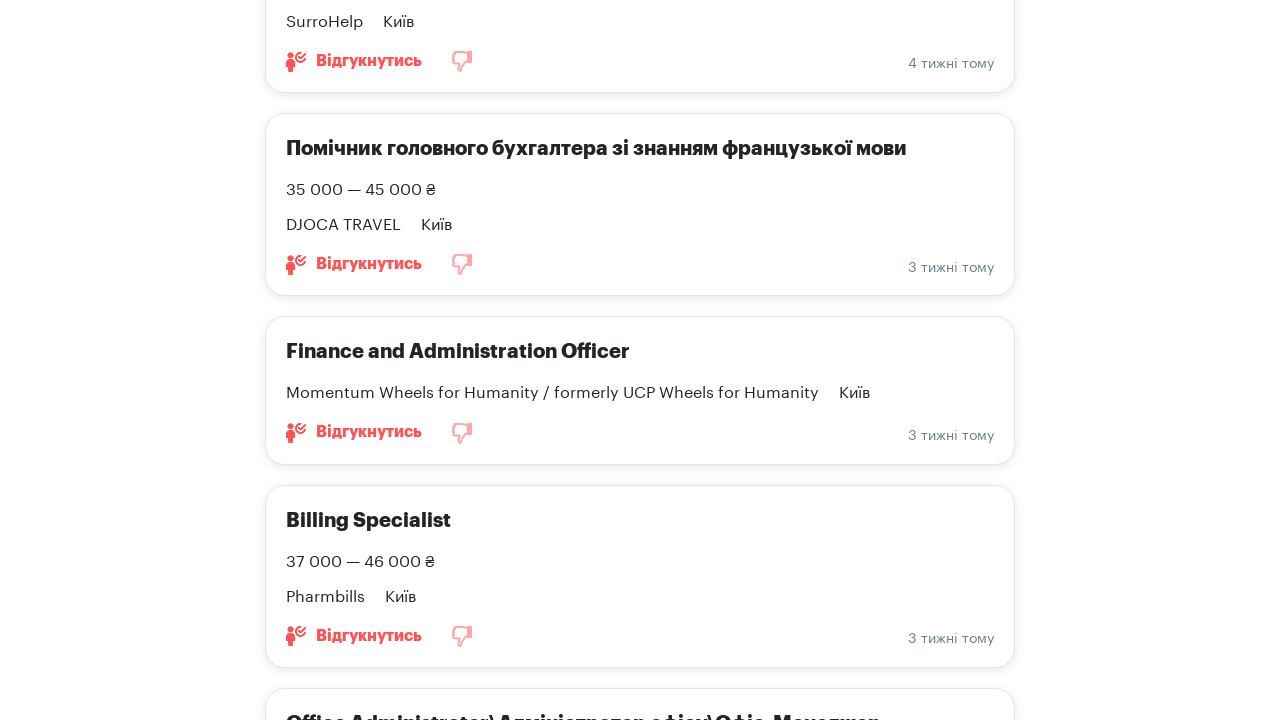

Calculated page height: 12772px, current scroll: 8500px
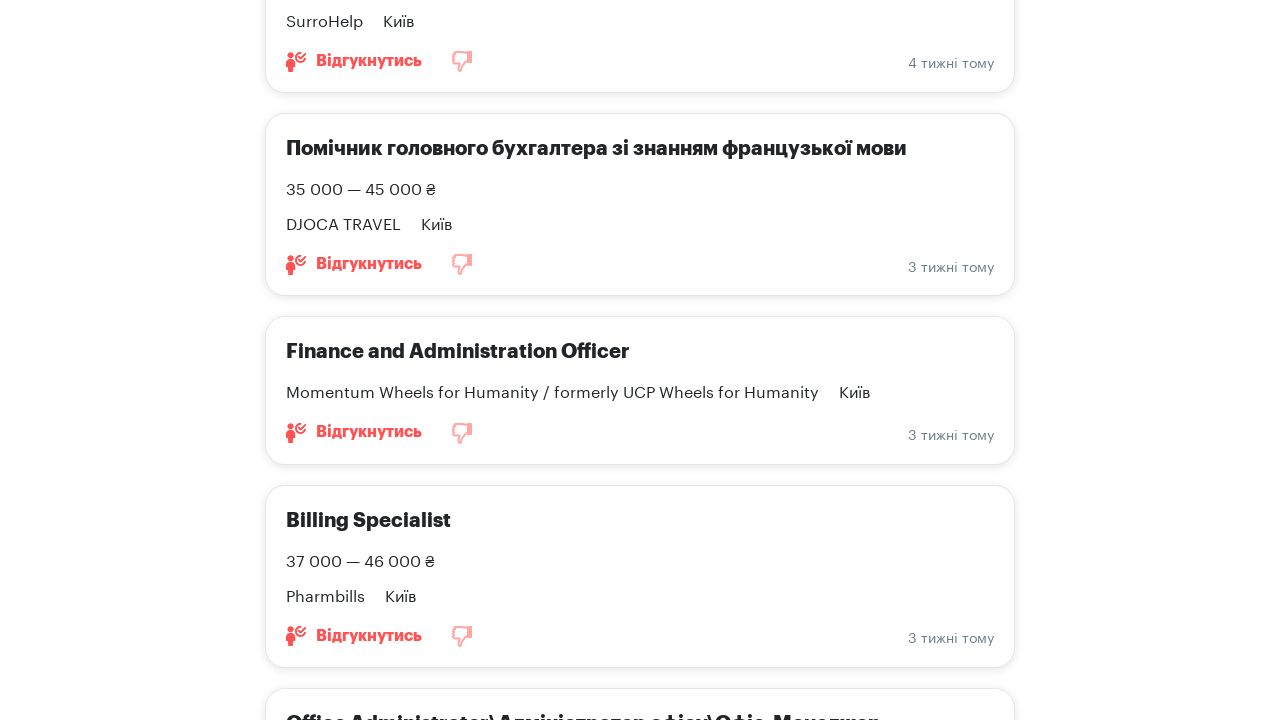

Scrolled down by 500px
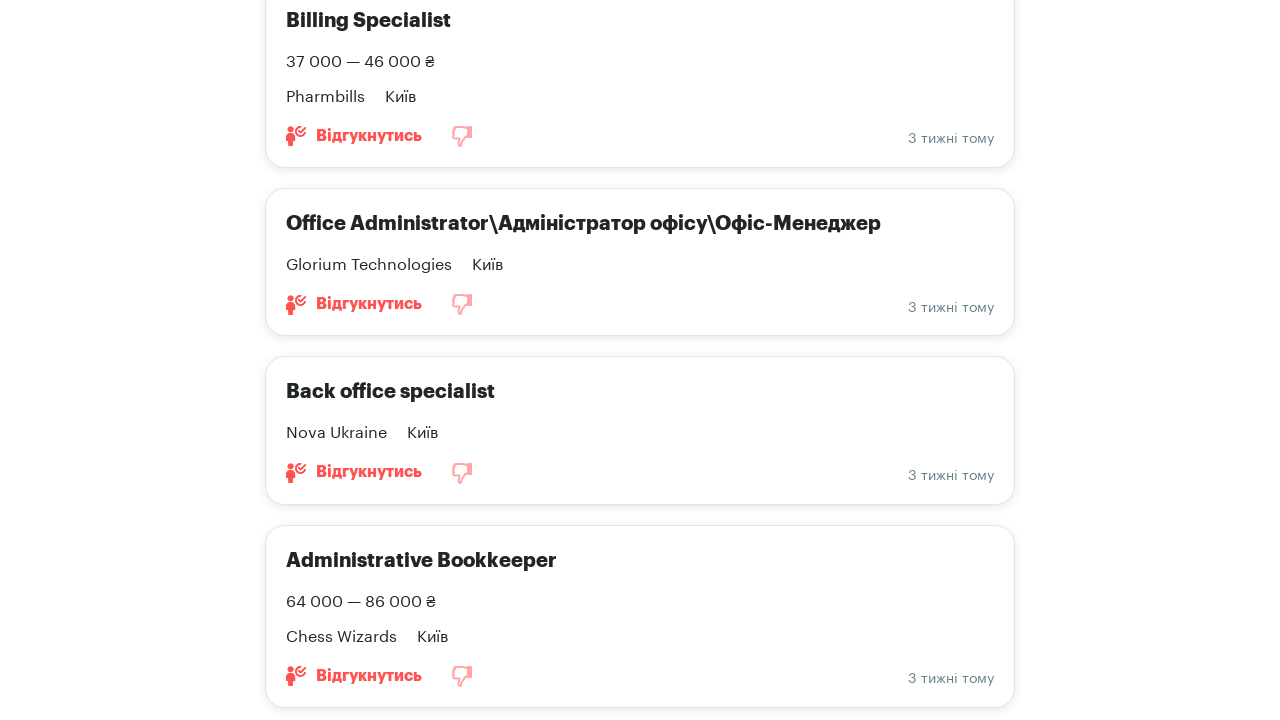

Waited 250ms for content to load
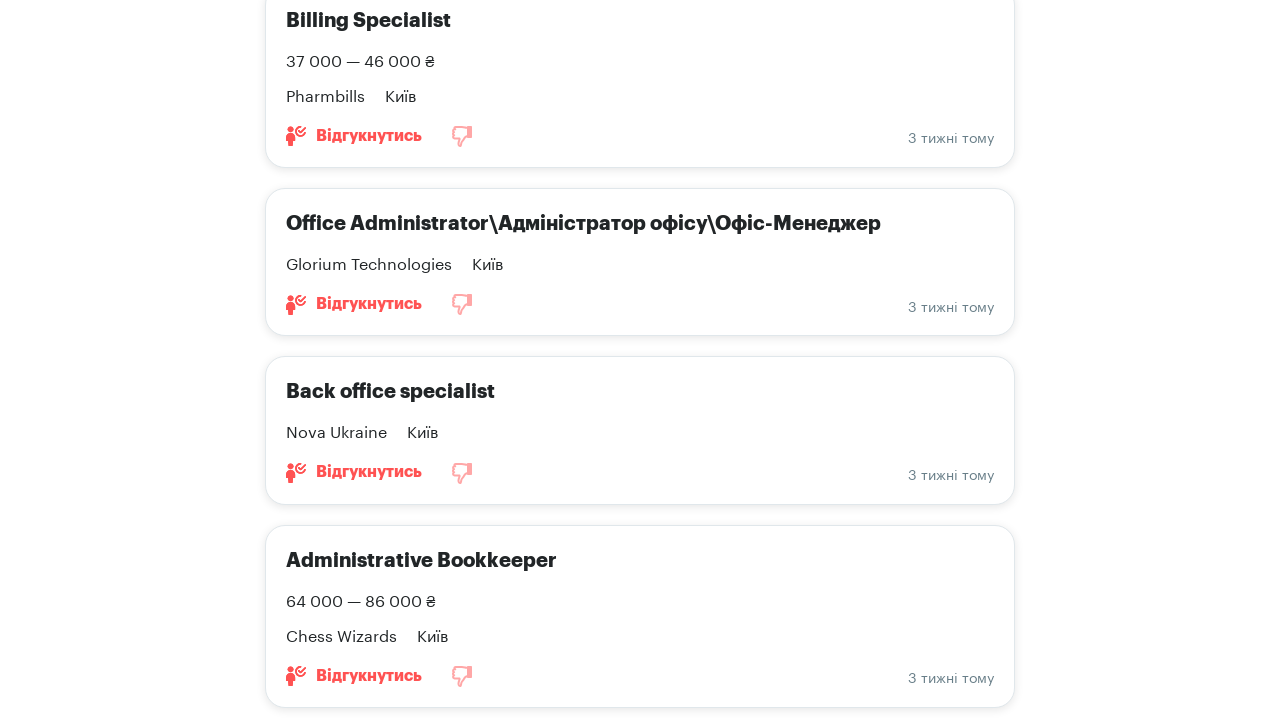

Calculated page height: 12974px, current scroll: 9000px
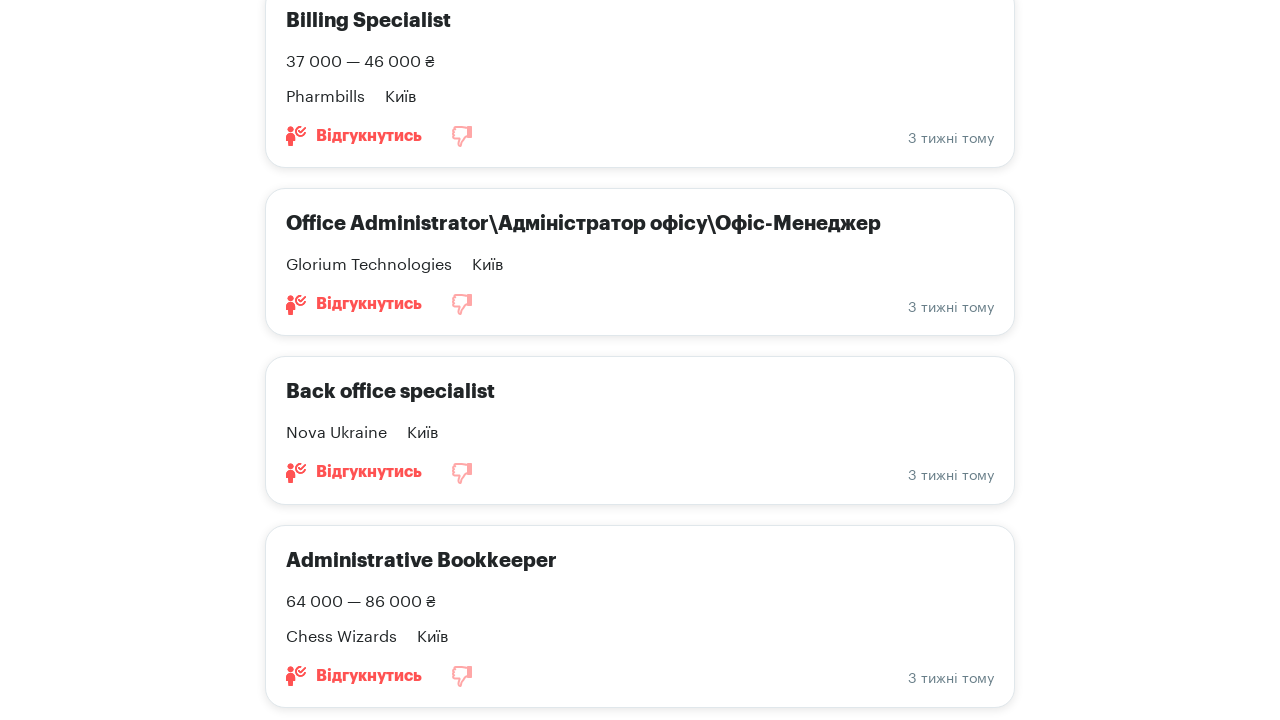

Scrolled down by 500px
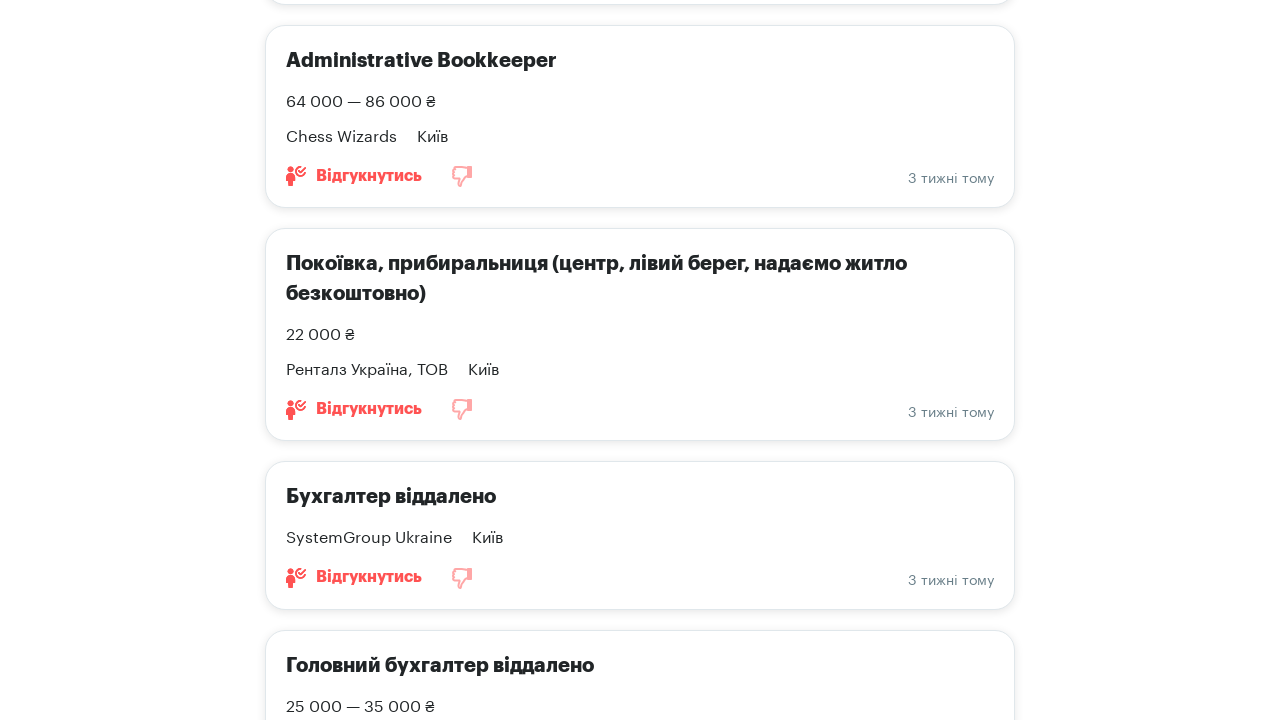

Waited 250ms for content to load
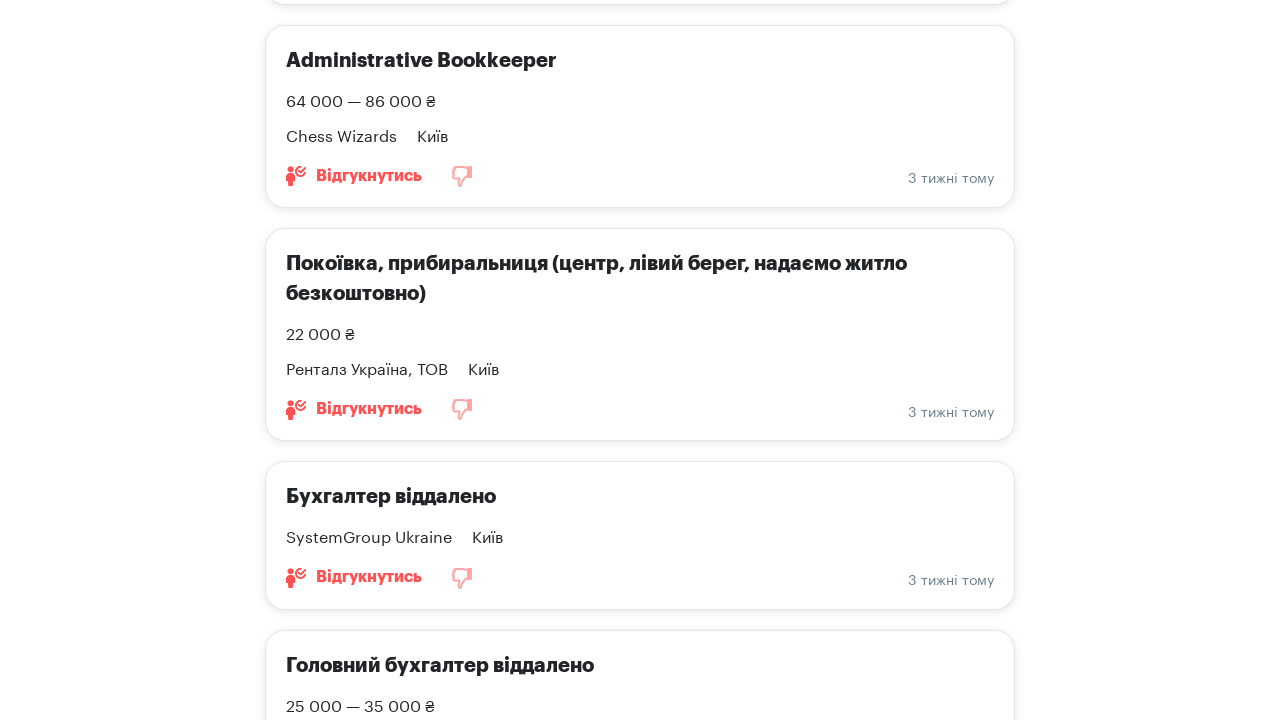

Calculated page height: 13249px, current scroll: 9500px
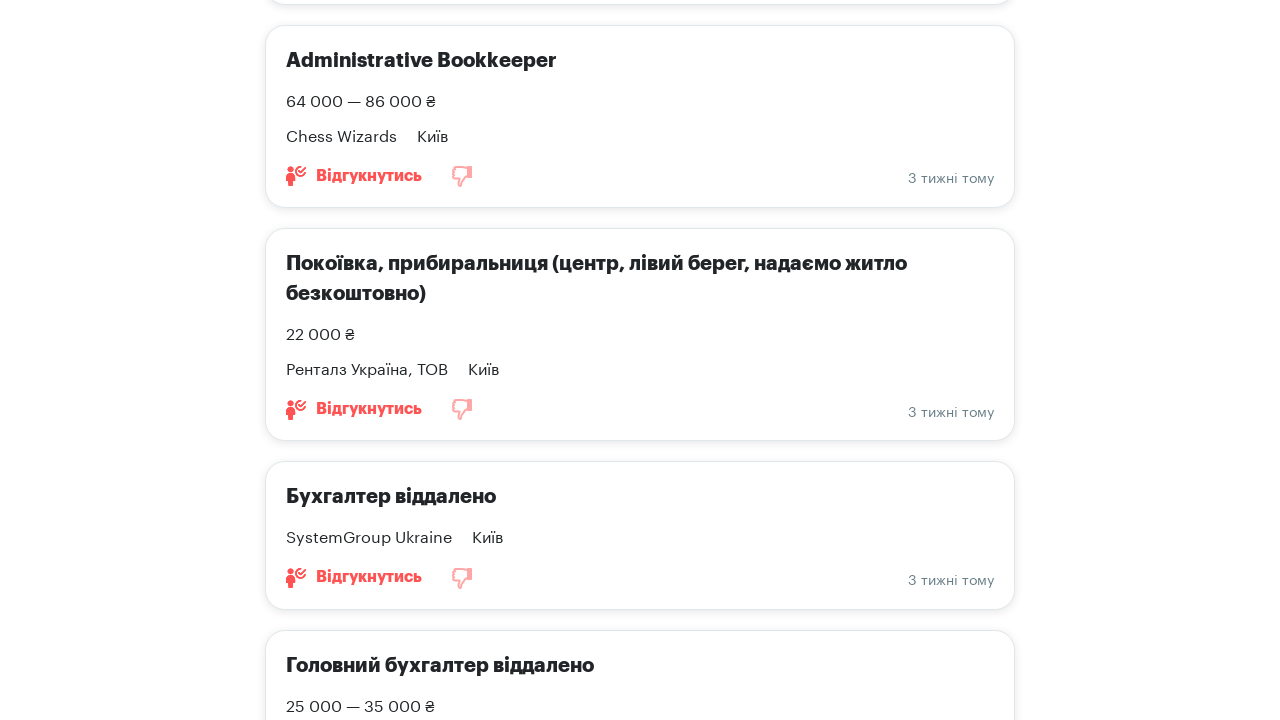

Scrolled down by 500px
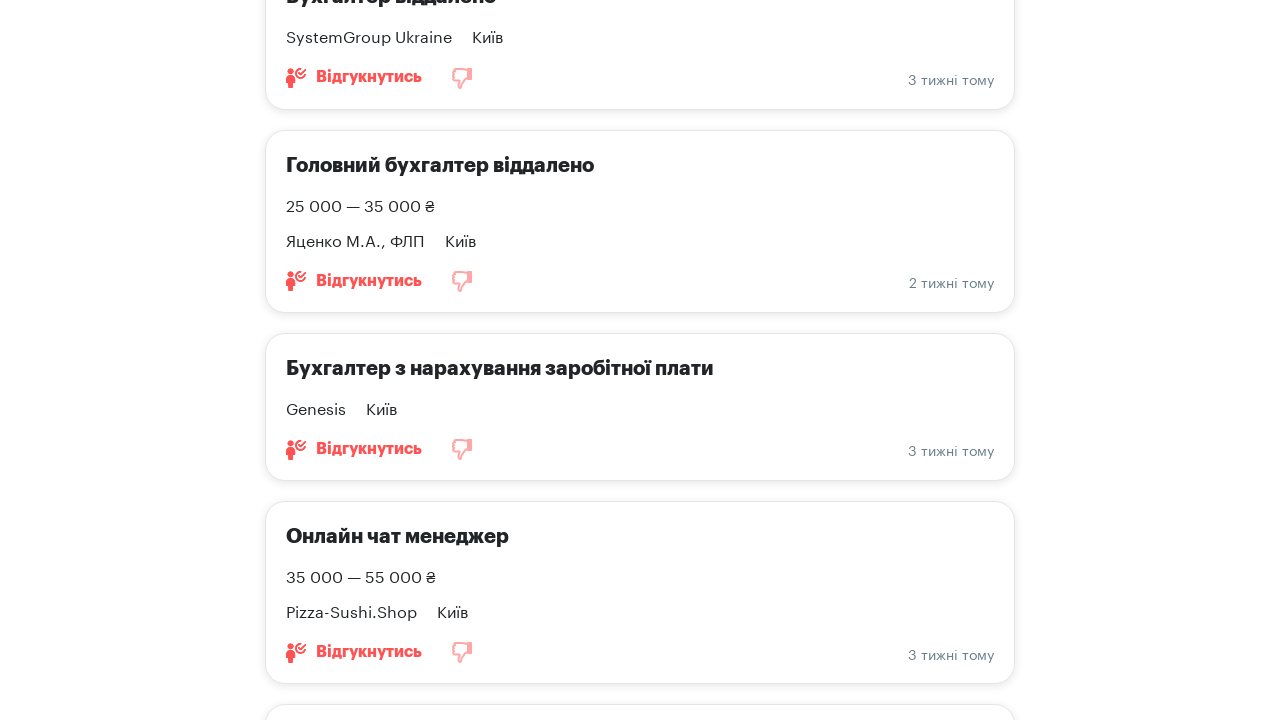

Waited 250ms for content to load
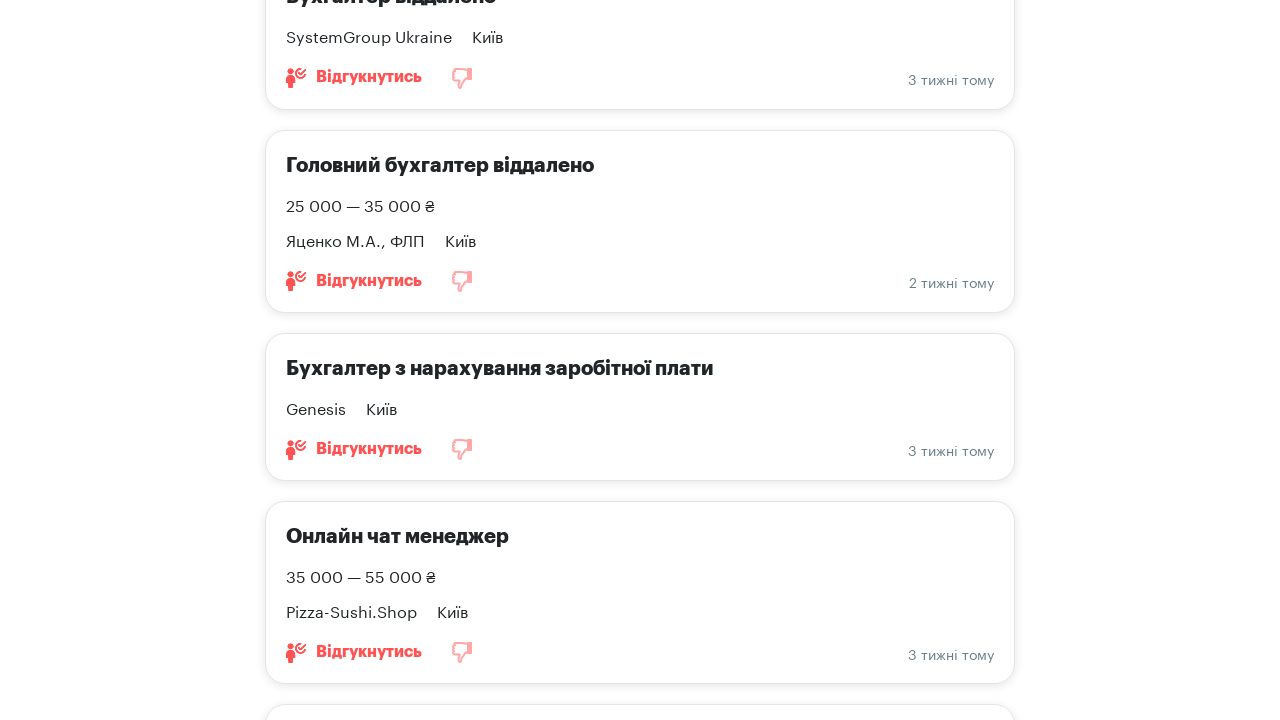

Calculated page height: 13523px, current scroll: 10000px
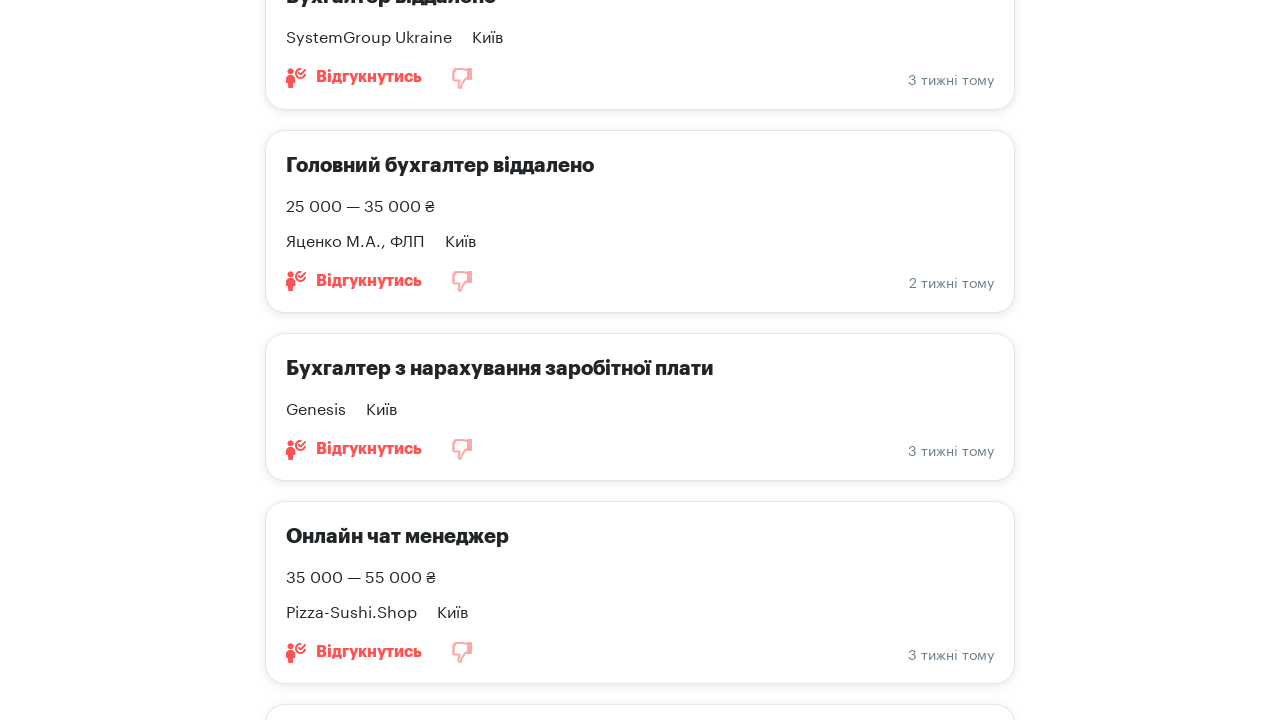

Scrolled down by 500px
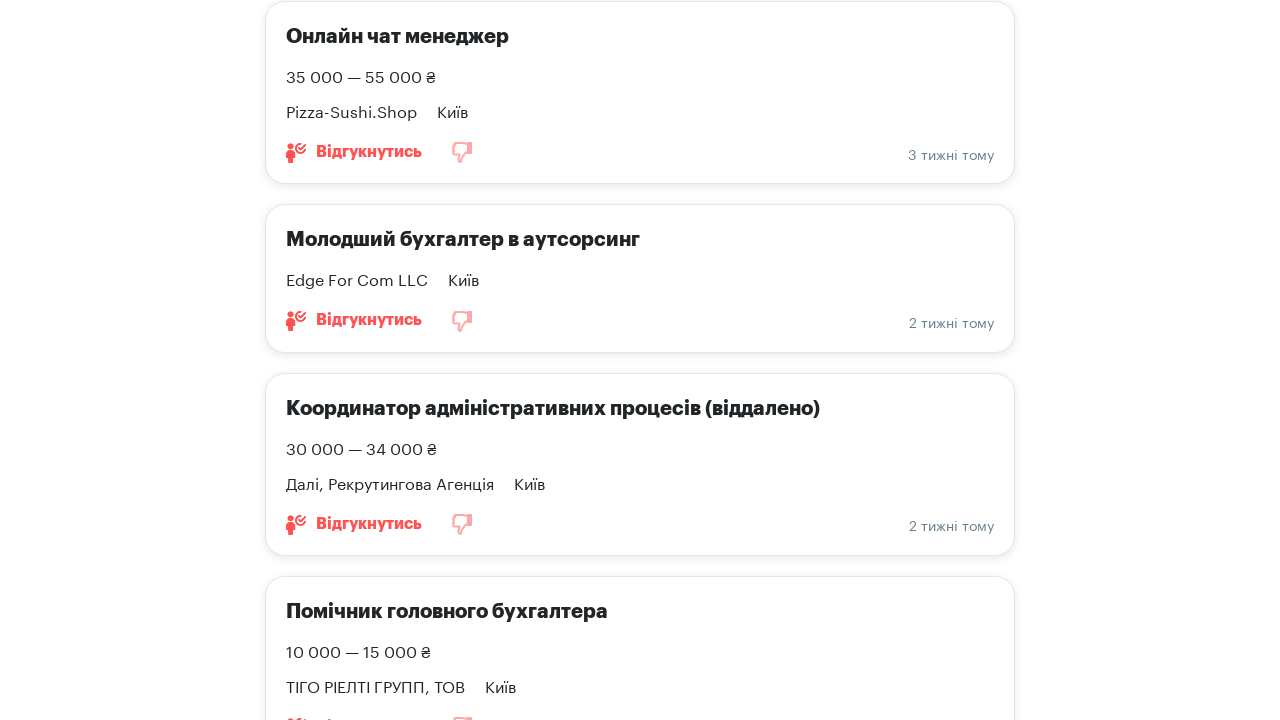

Waited 250ms for content to load
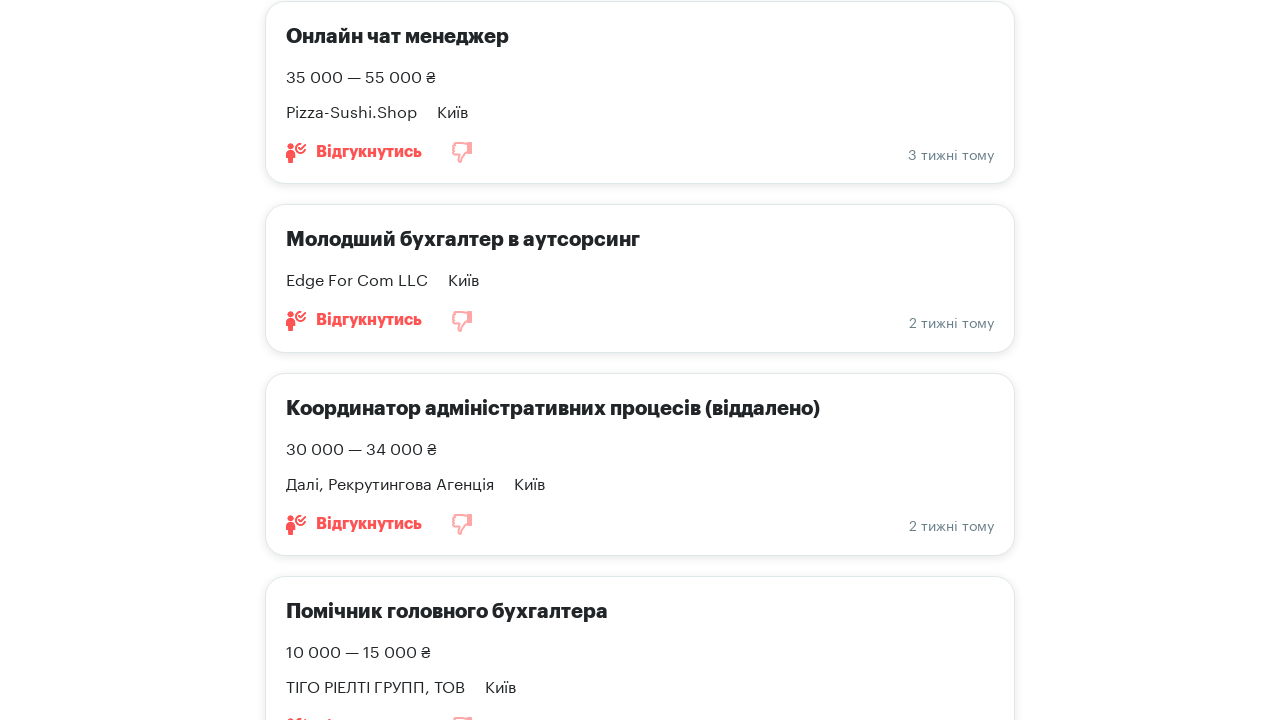

Calculated page height: 13660px, current scroll: 10500px
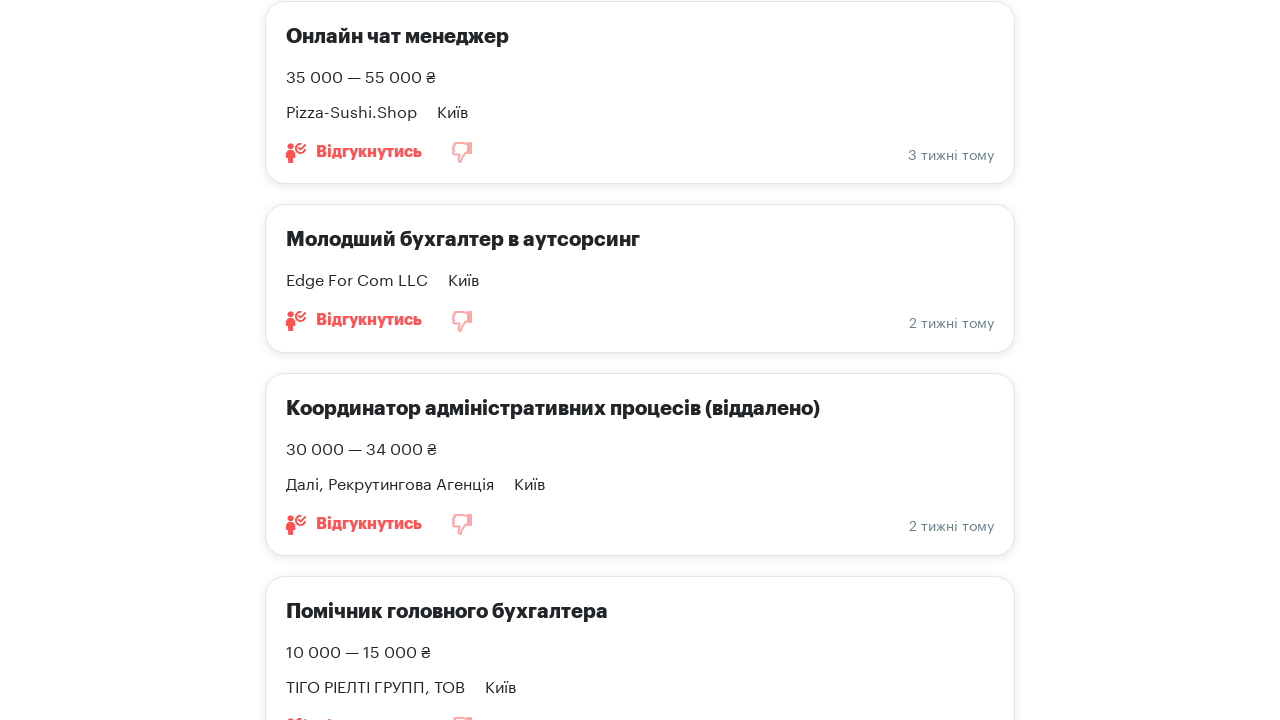

Scrolled down by 500px
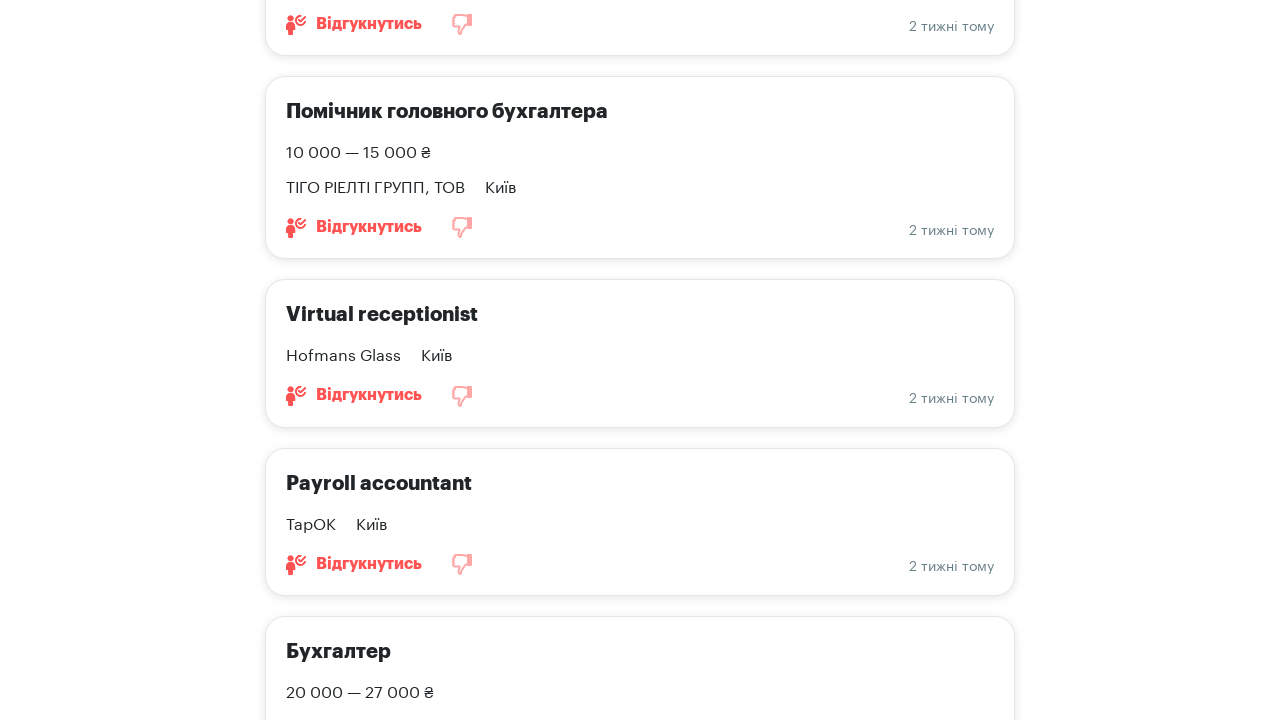

Waited 250ms for content to load
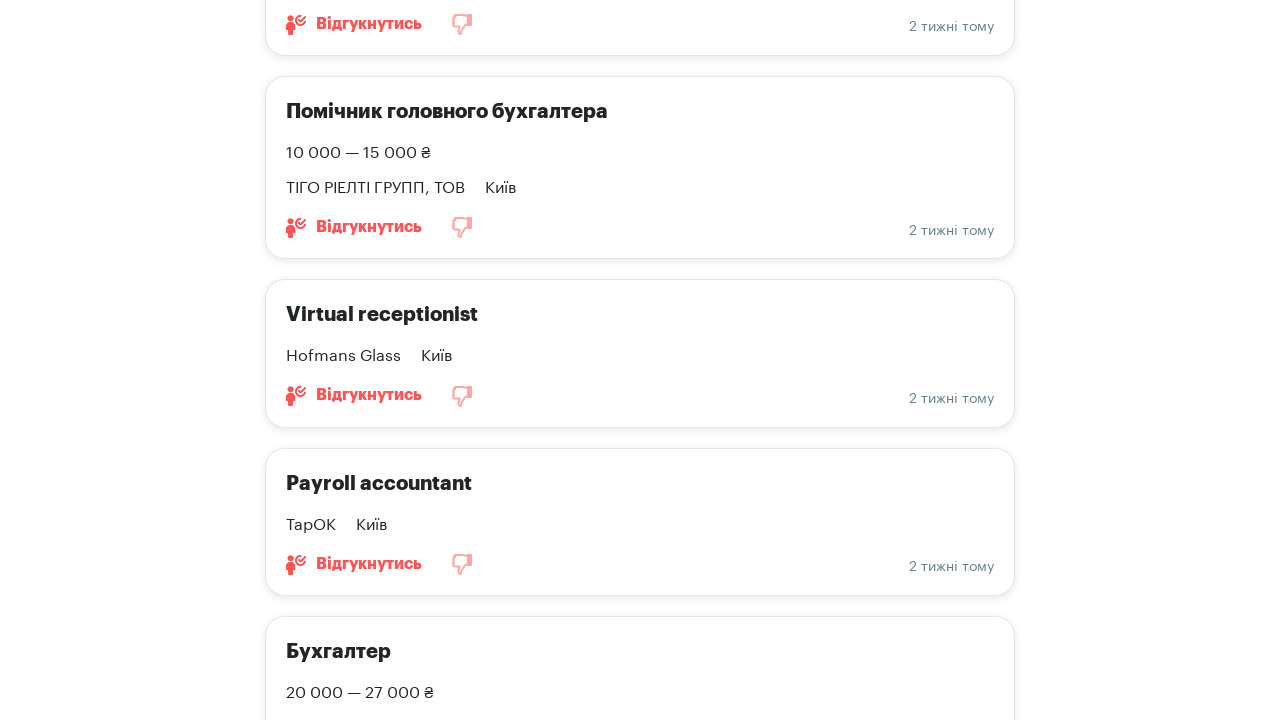

Calculated page height: 14038px, current scroll: 11000px
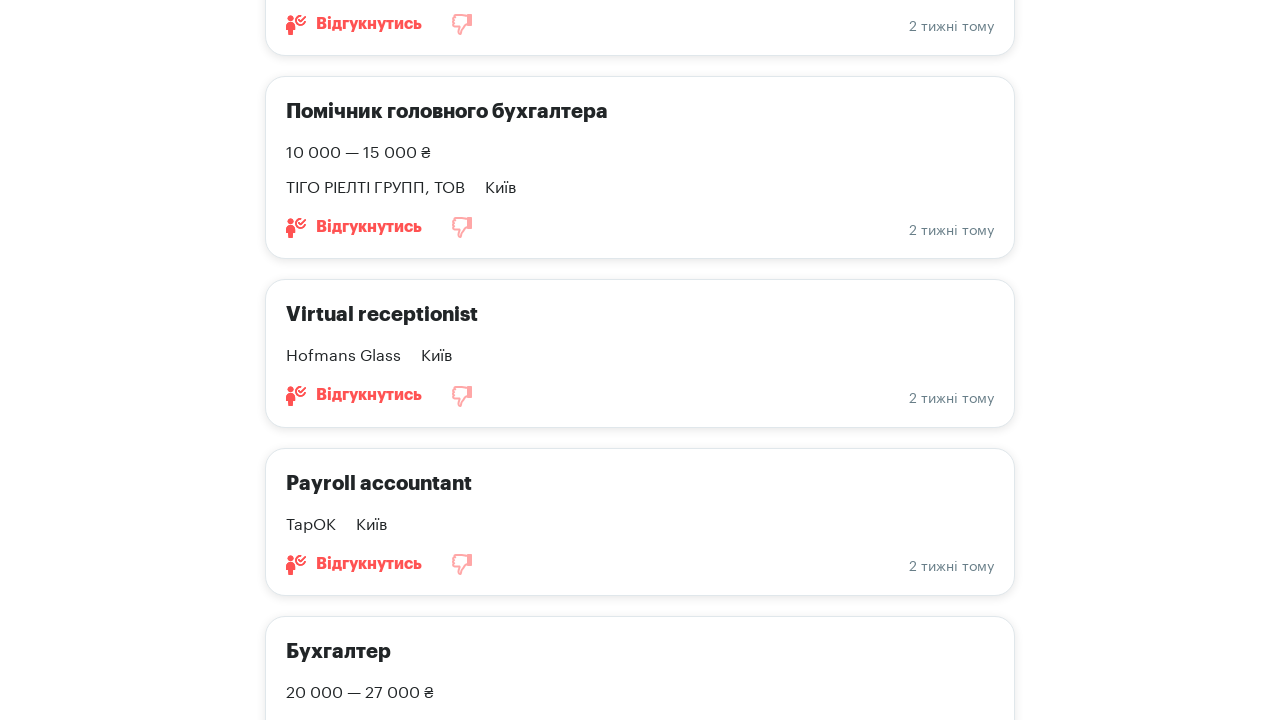

Scrolled down by 500px
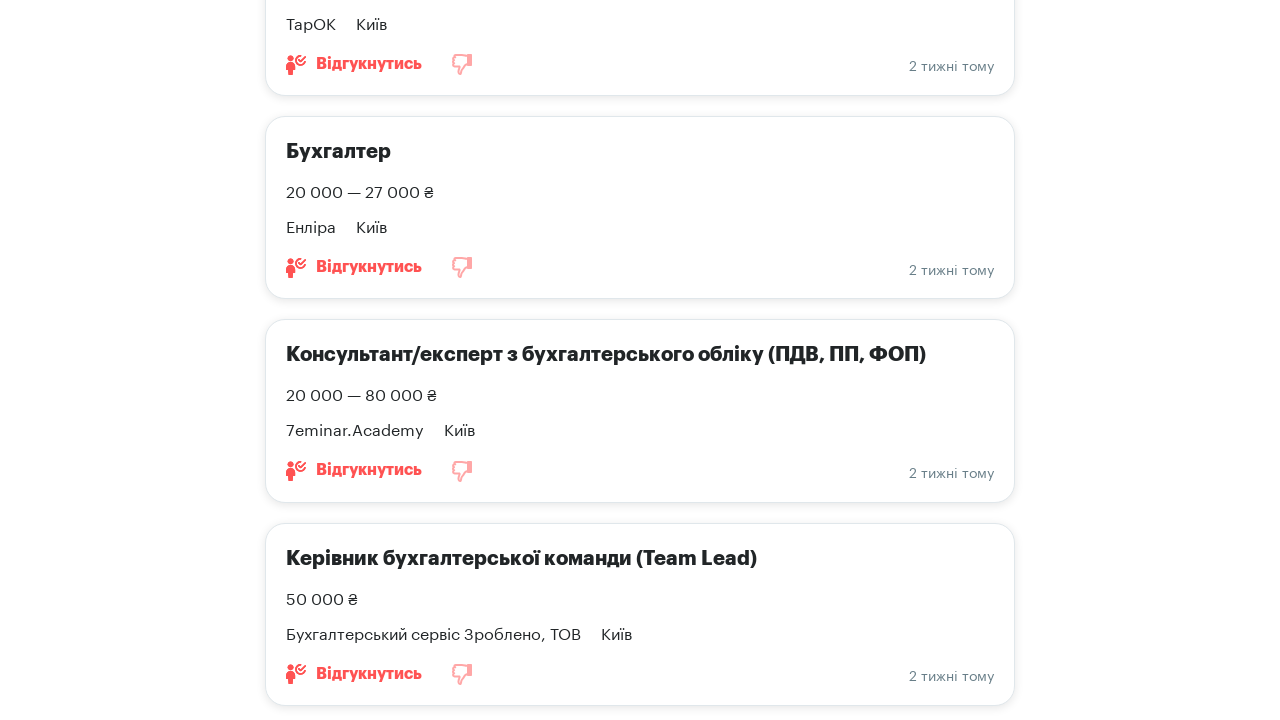

Waited 250ms for content to load
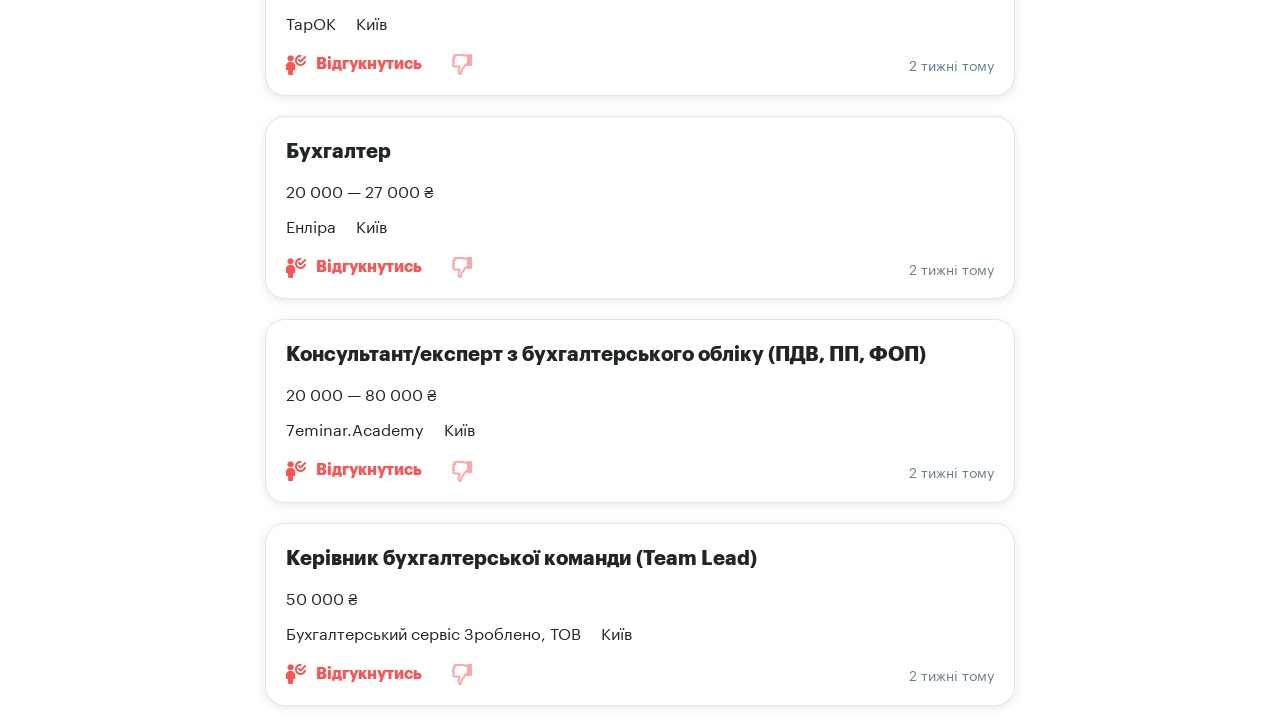

Calculated page height: 14142px, current scroll: 11500px
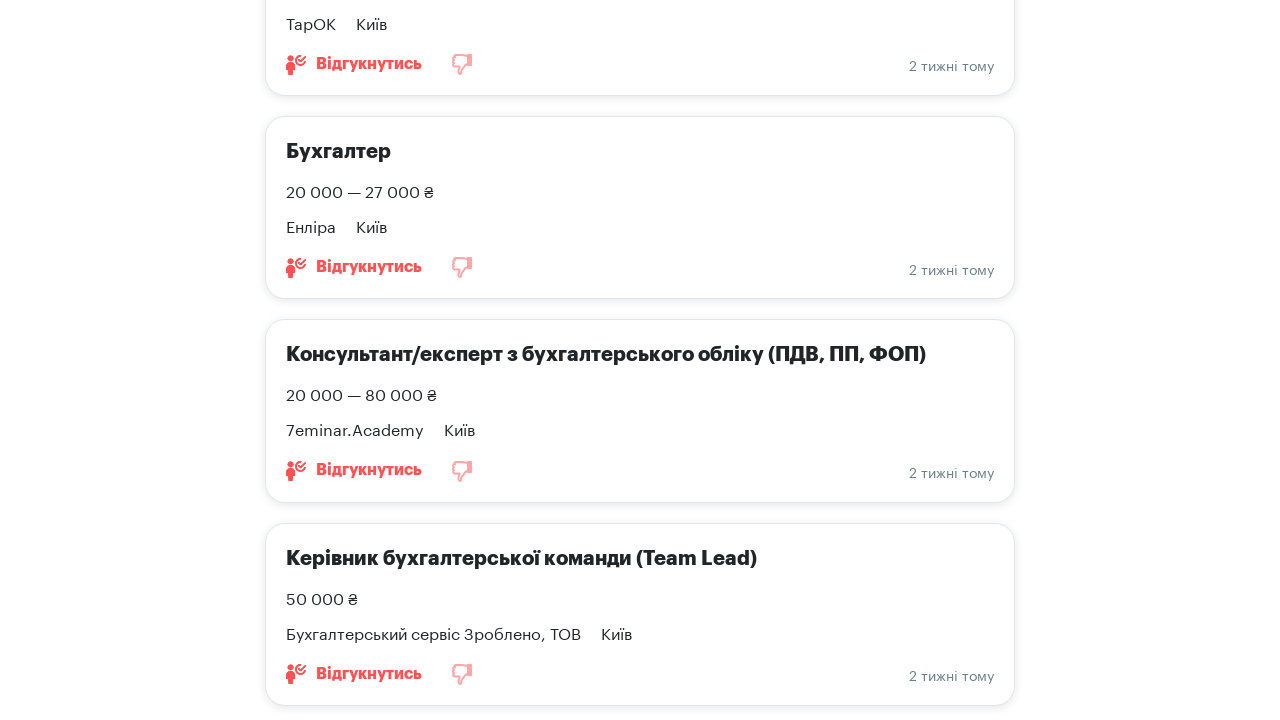

Scrolled down by 500px
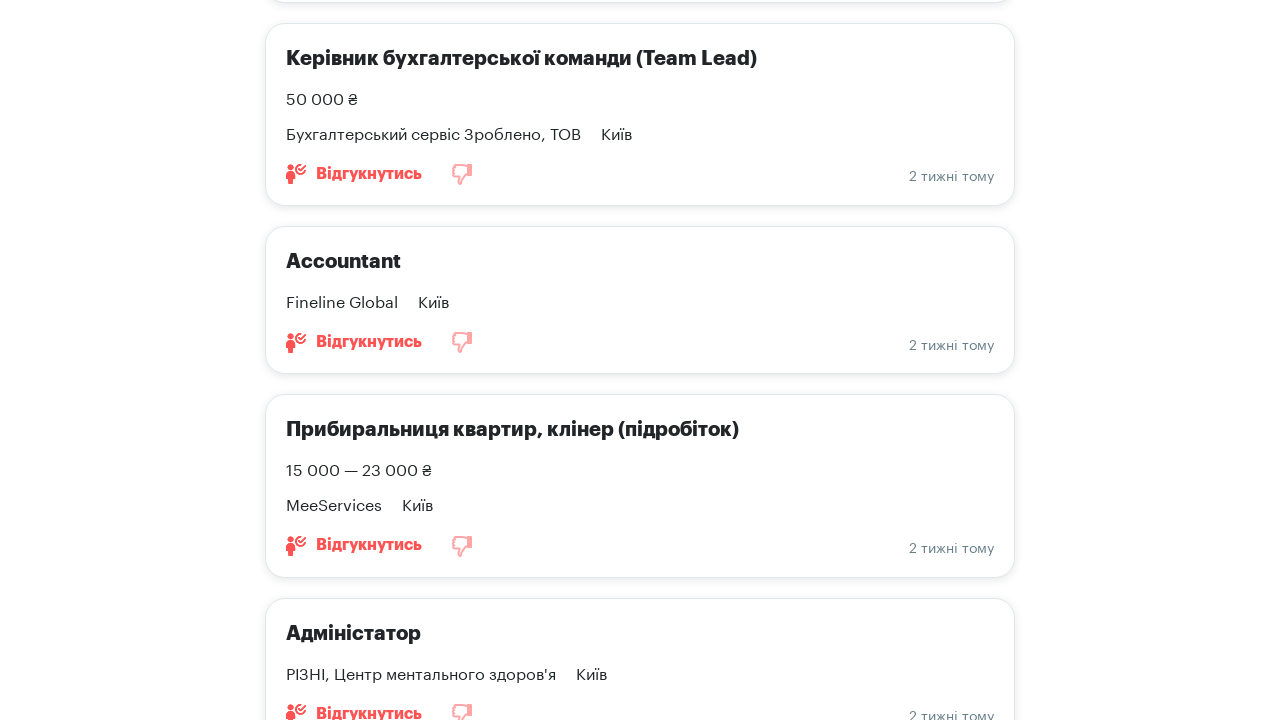

Waited 250ms for content to load
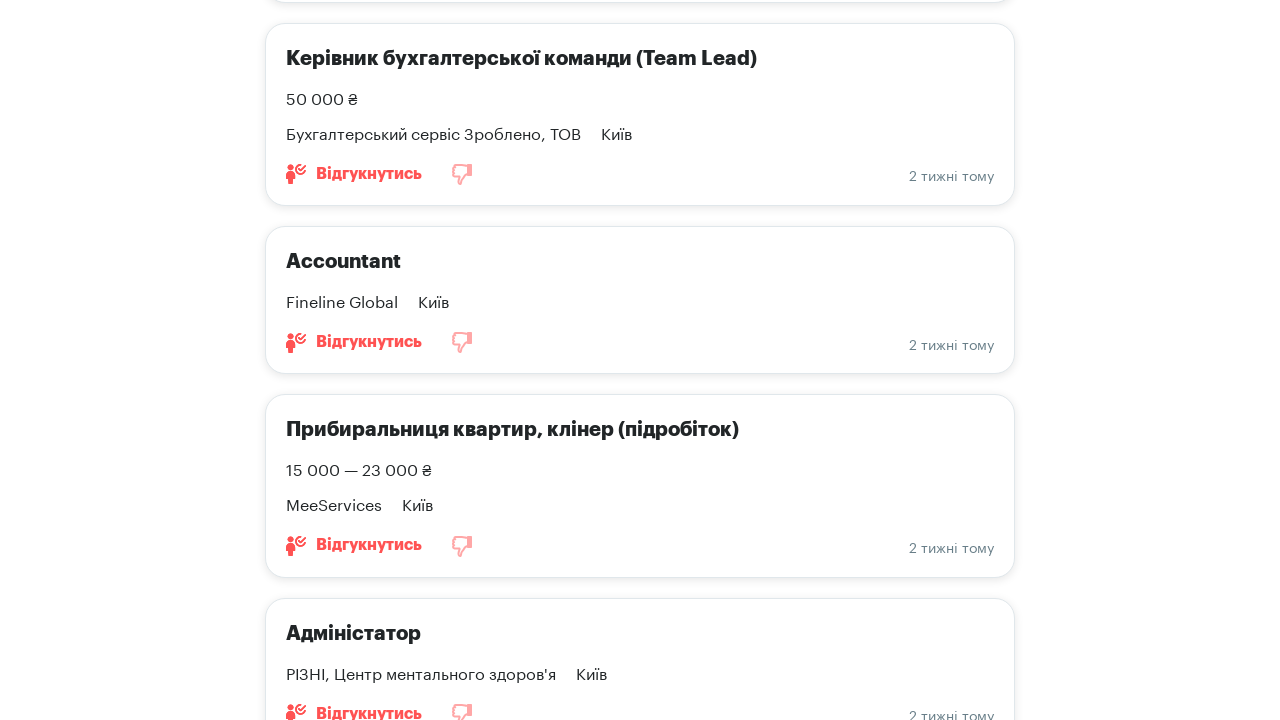

Calculated page height: 14520px, current scroll: 12000px
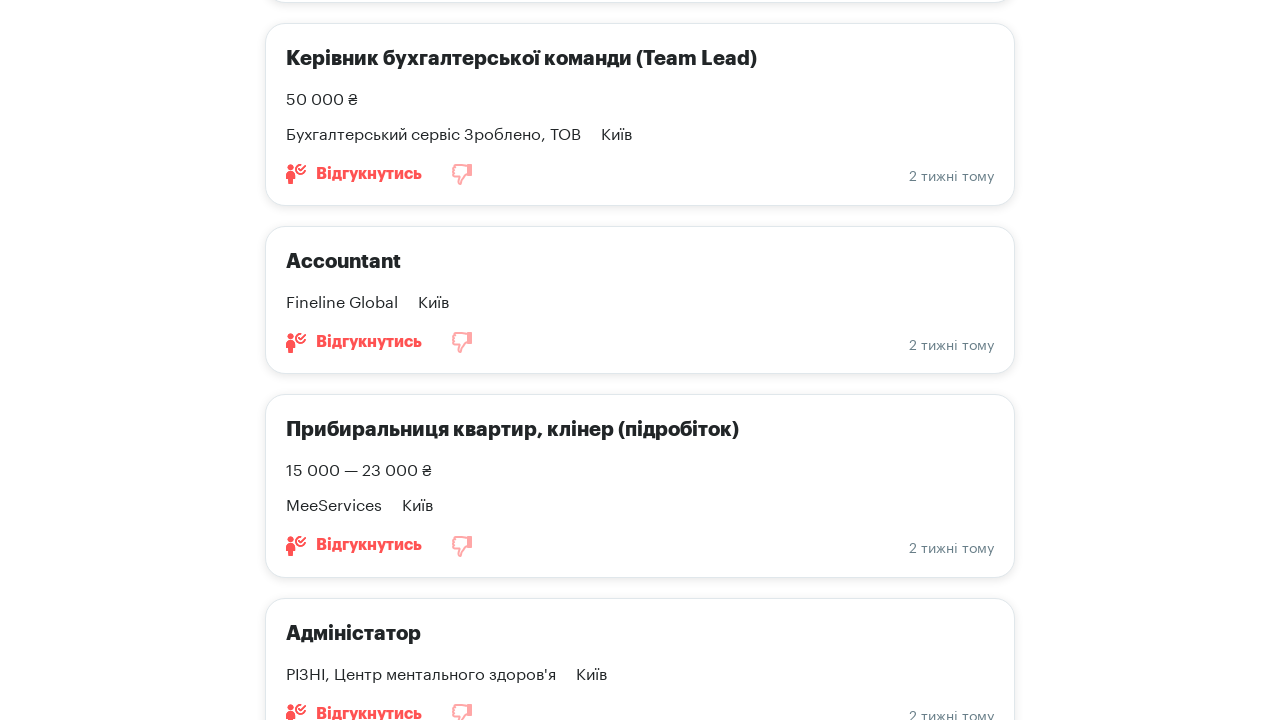

Scrolled down by 500px
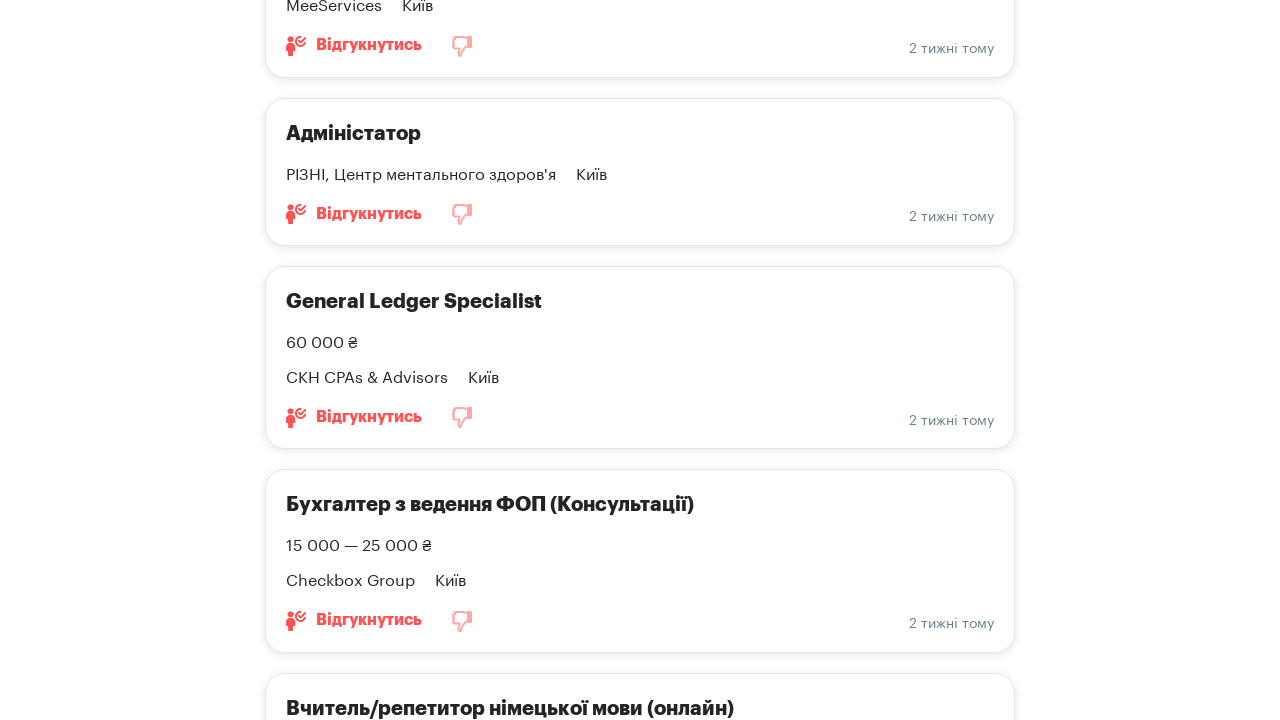

Waited 250ms for content to load
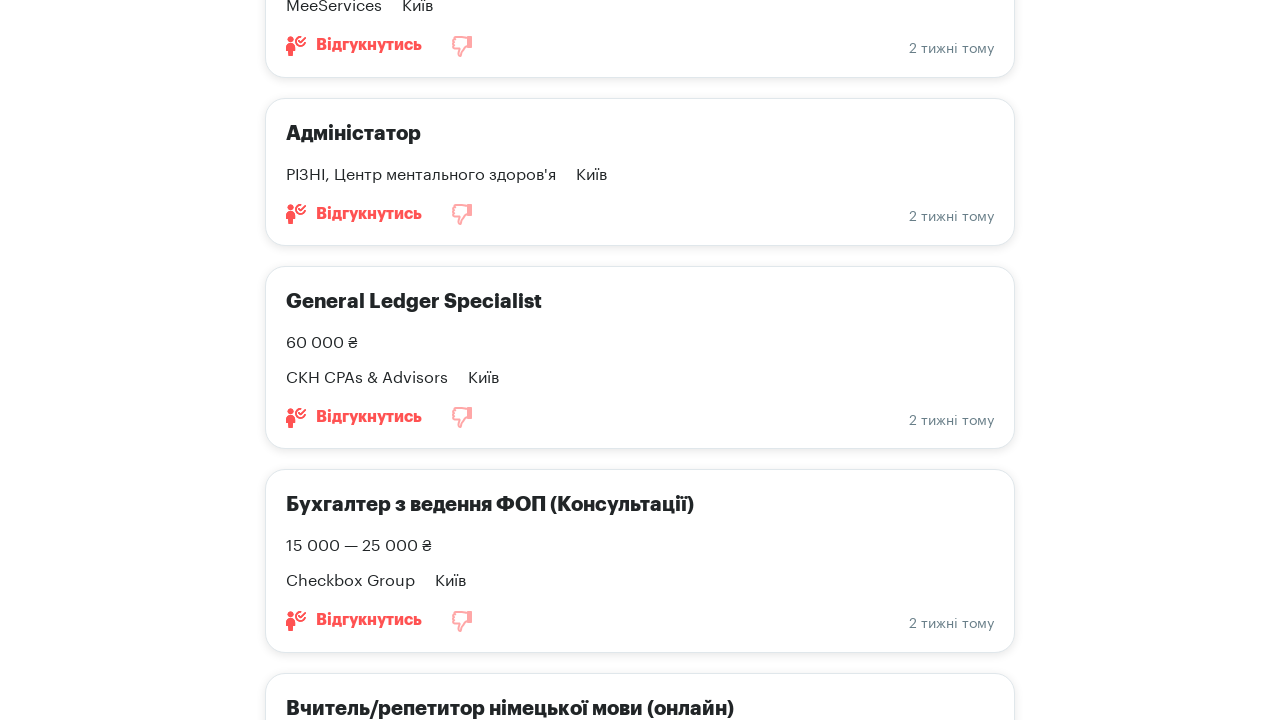

Calculated page height: 14623px, current scroll: 12500px
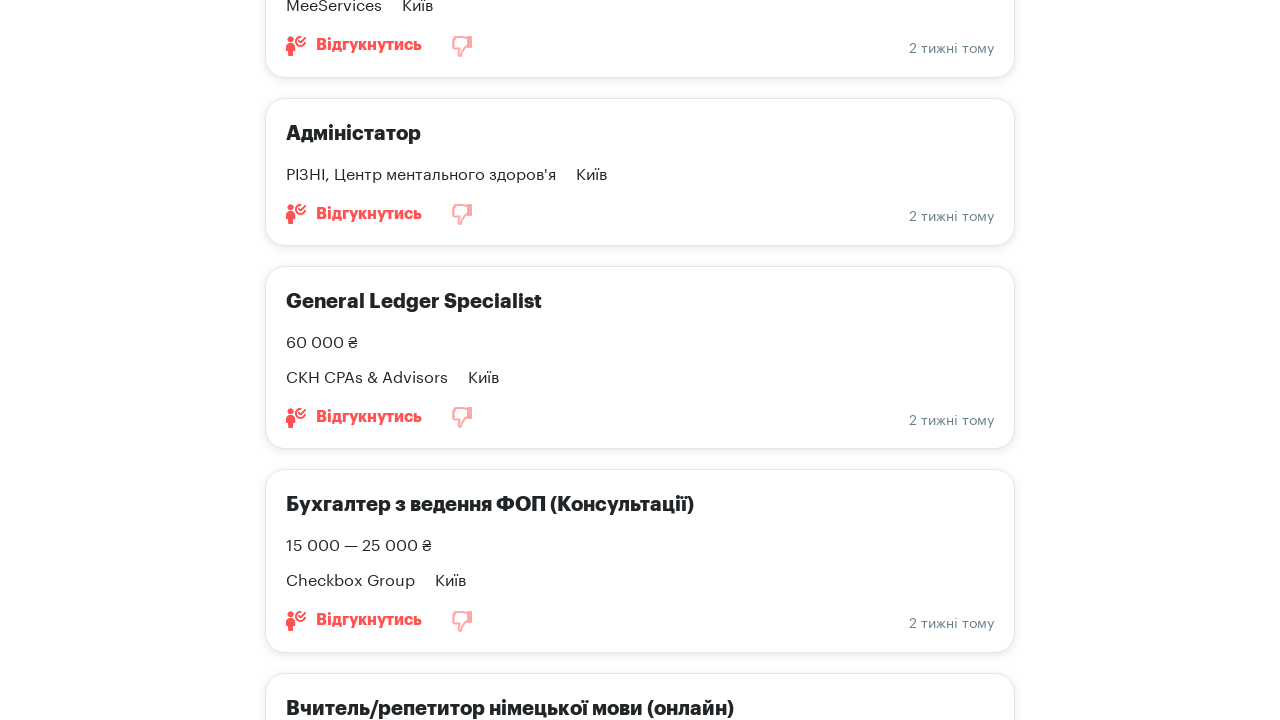

Scrolled down by 500px
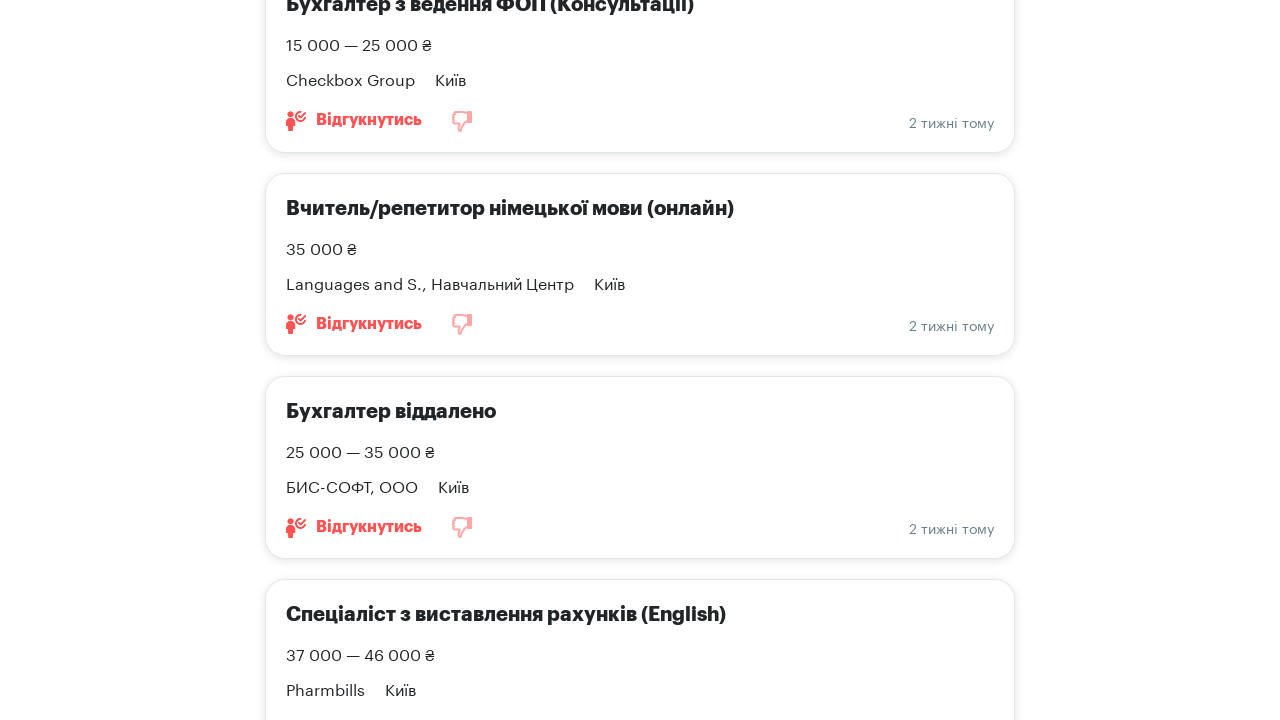

Waited 250ms for content to load
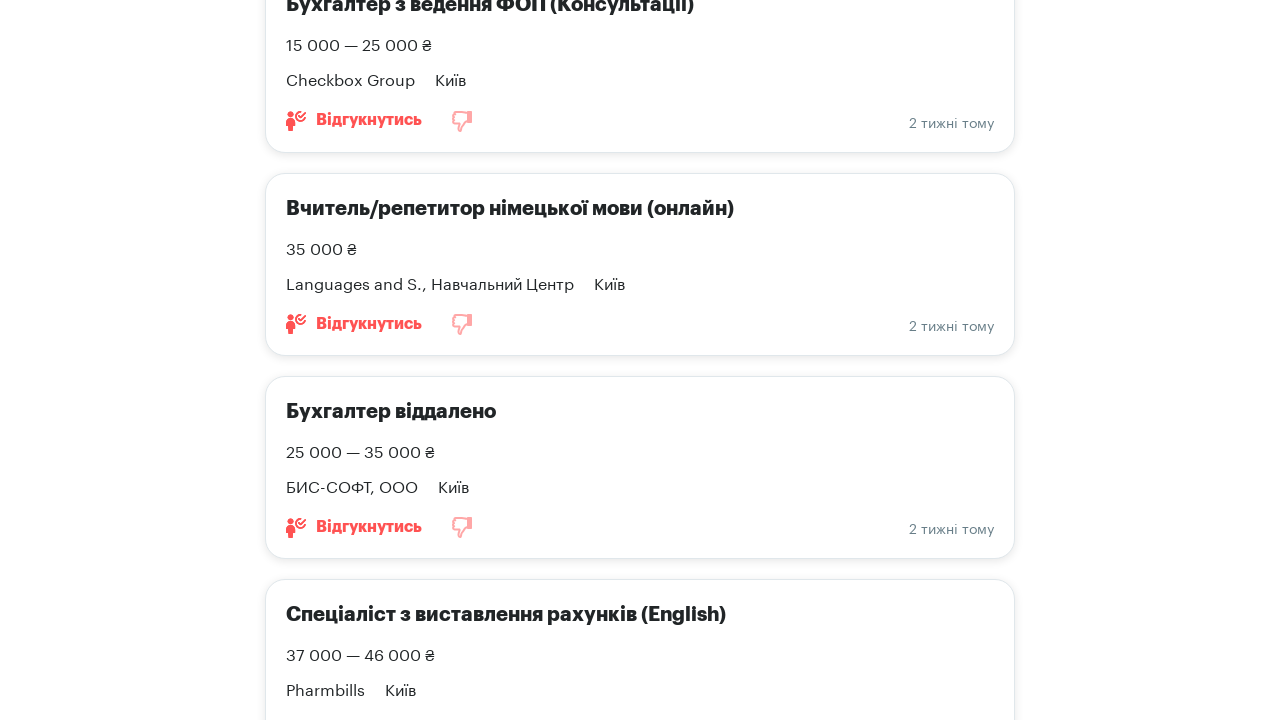

Calculated page height: 15001px, current scroll: 13000px
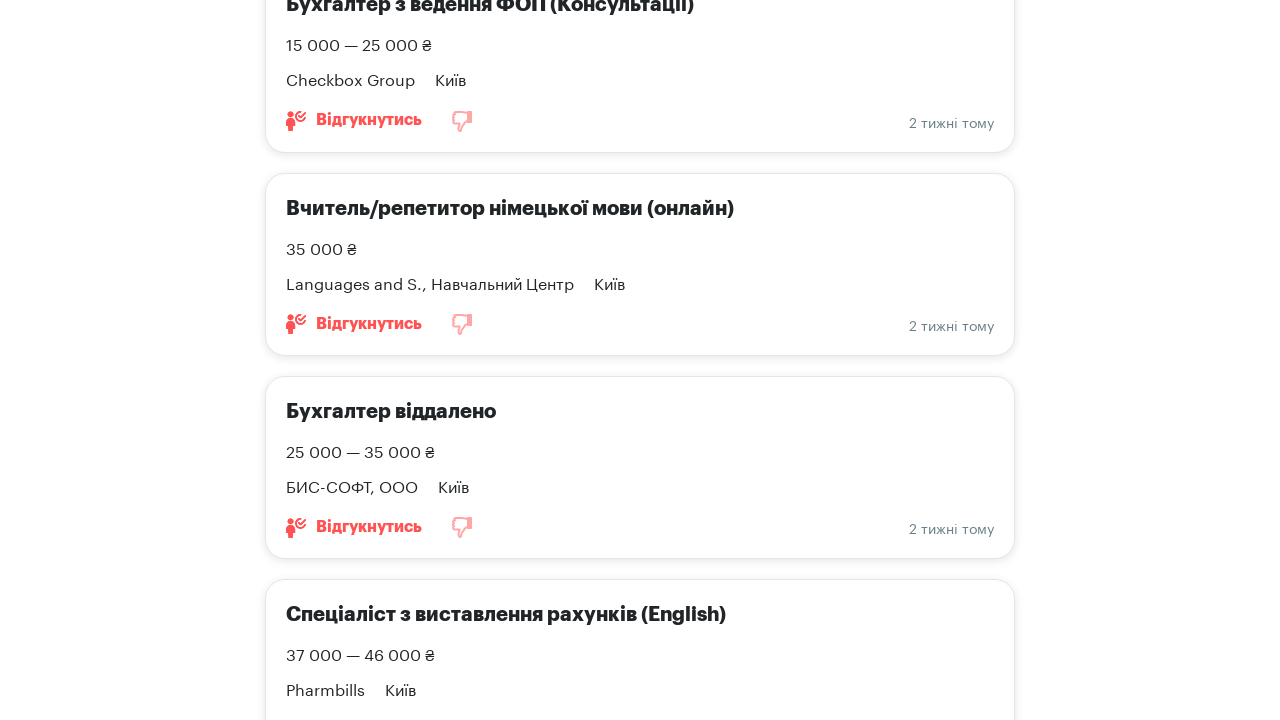

Scrolled down by 500px
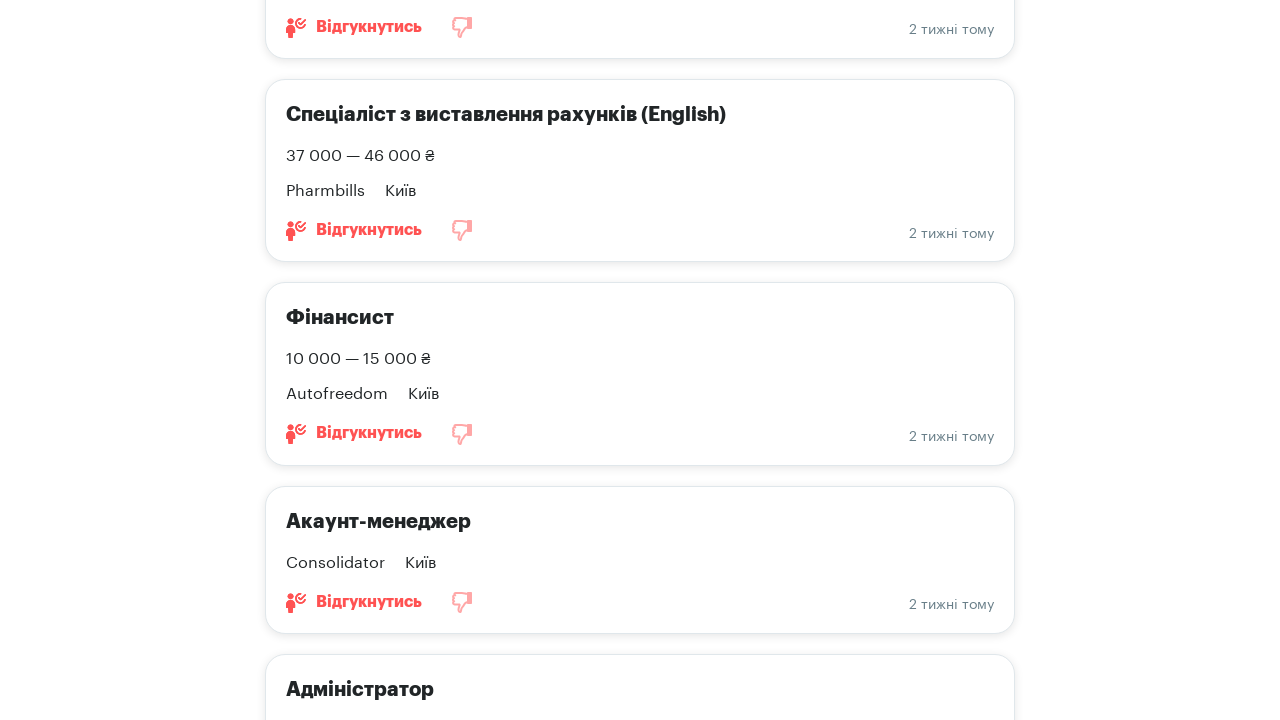

Waited 250ms for content to load
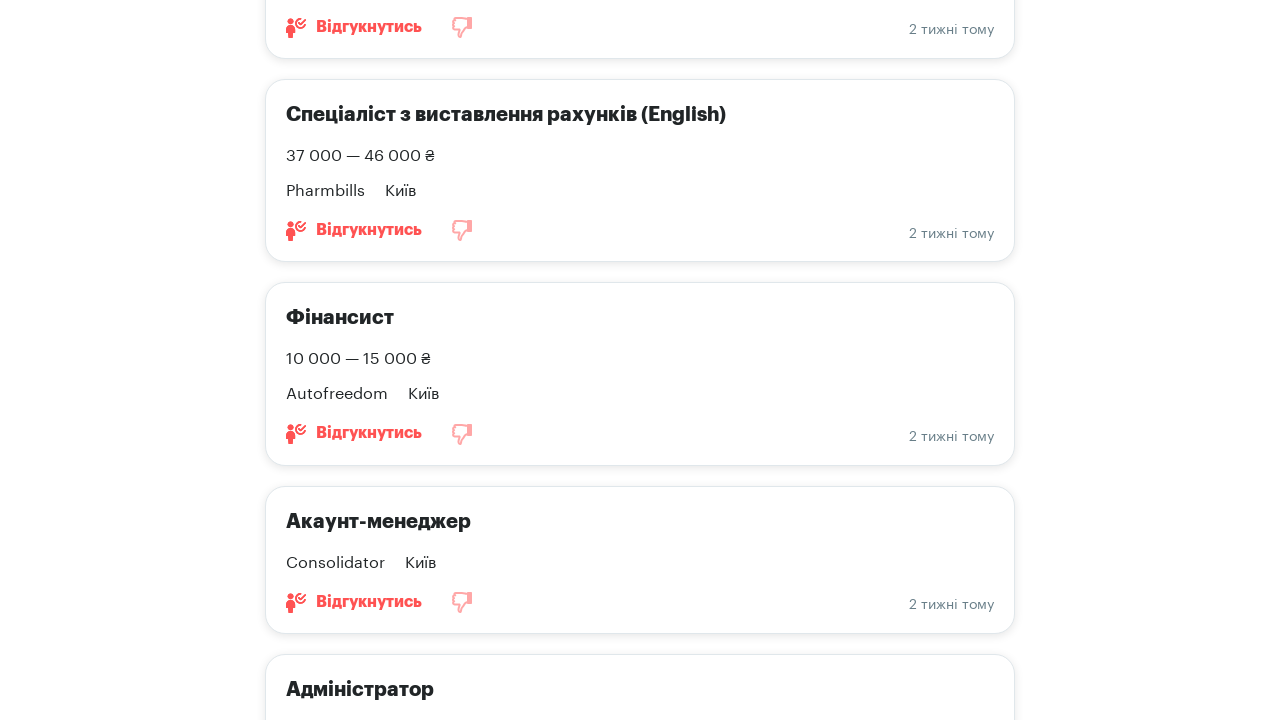

Calculated page height: 15105px, current scroll: 13500px
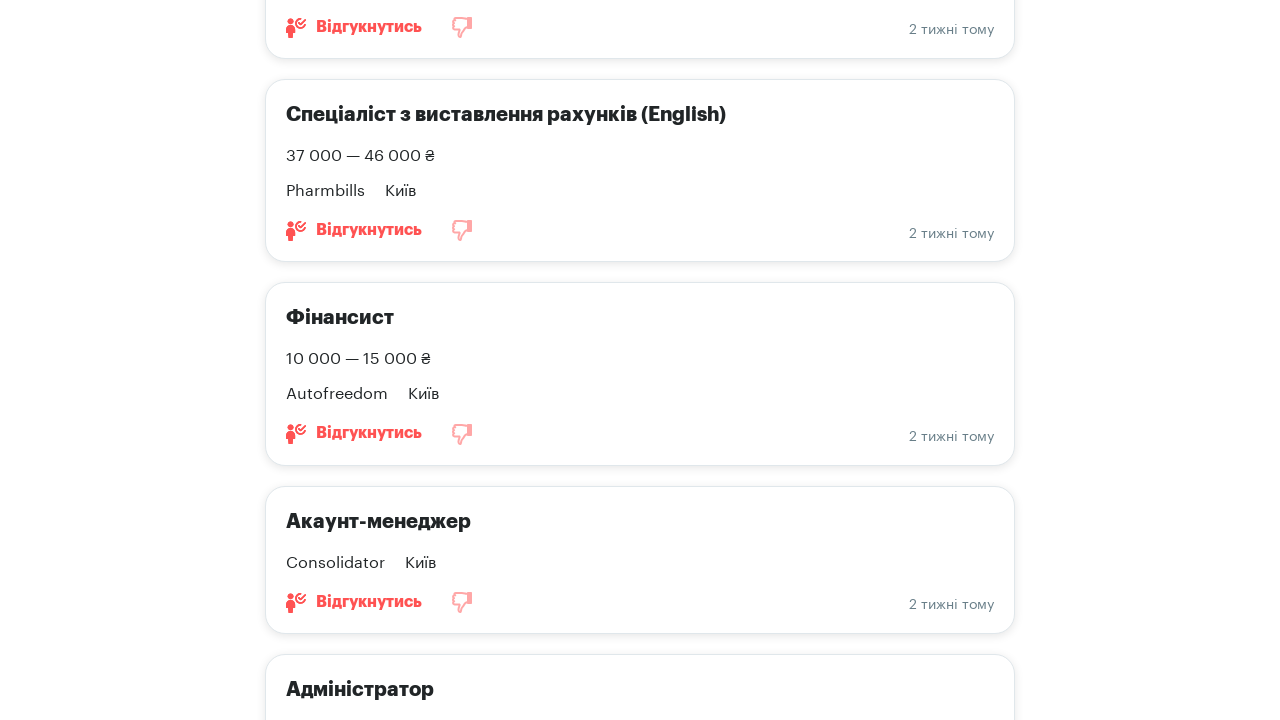

Scrolled down by 500px
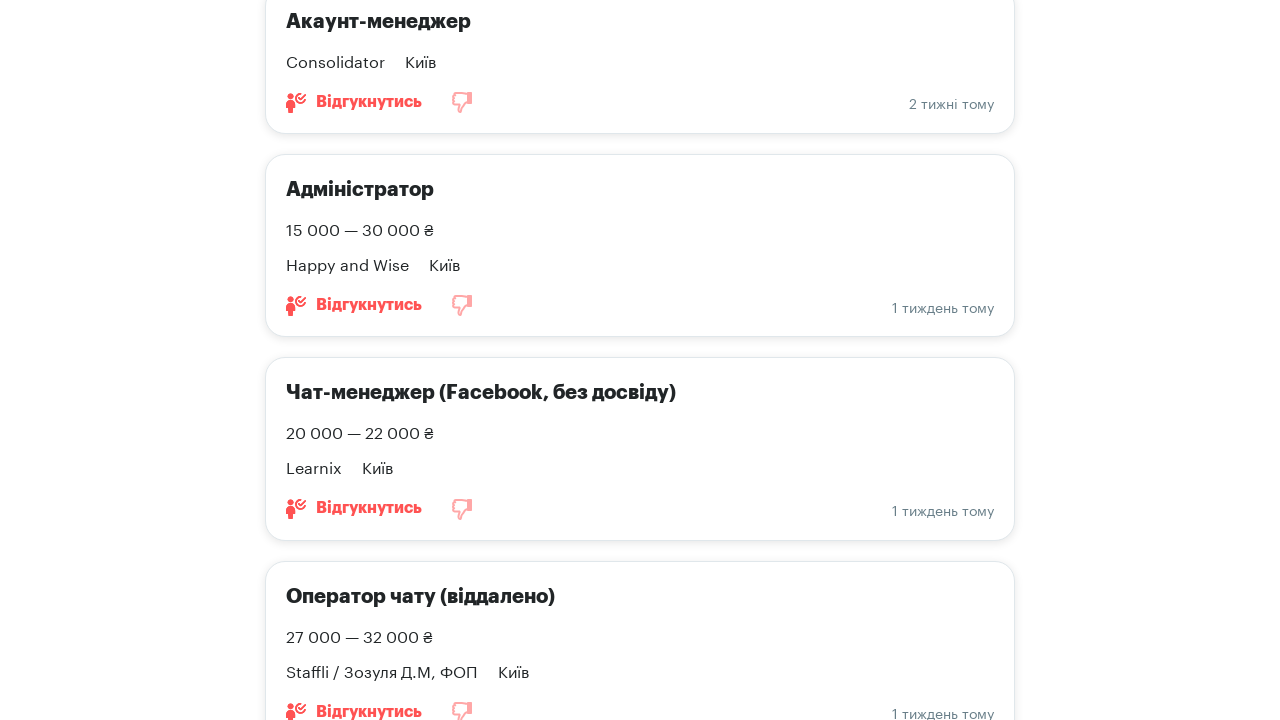

Waited 250ms for content to load
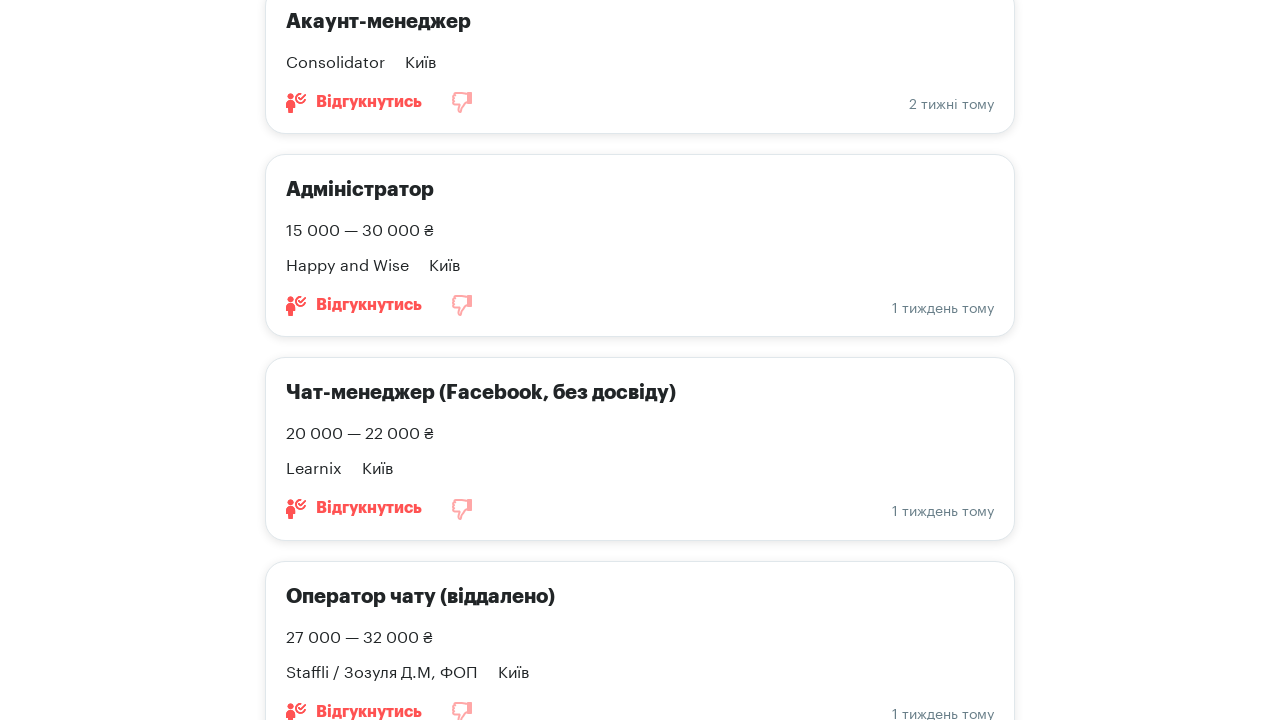

Calculated page height: 15208px, current scroll: 14000px
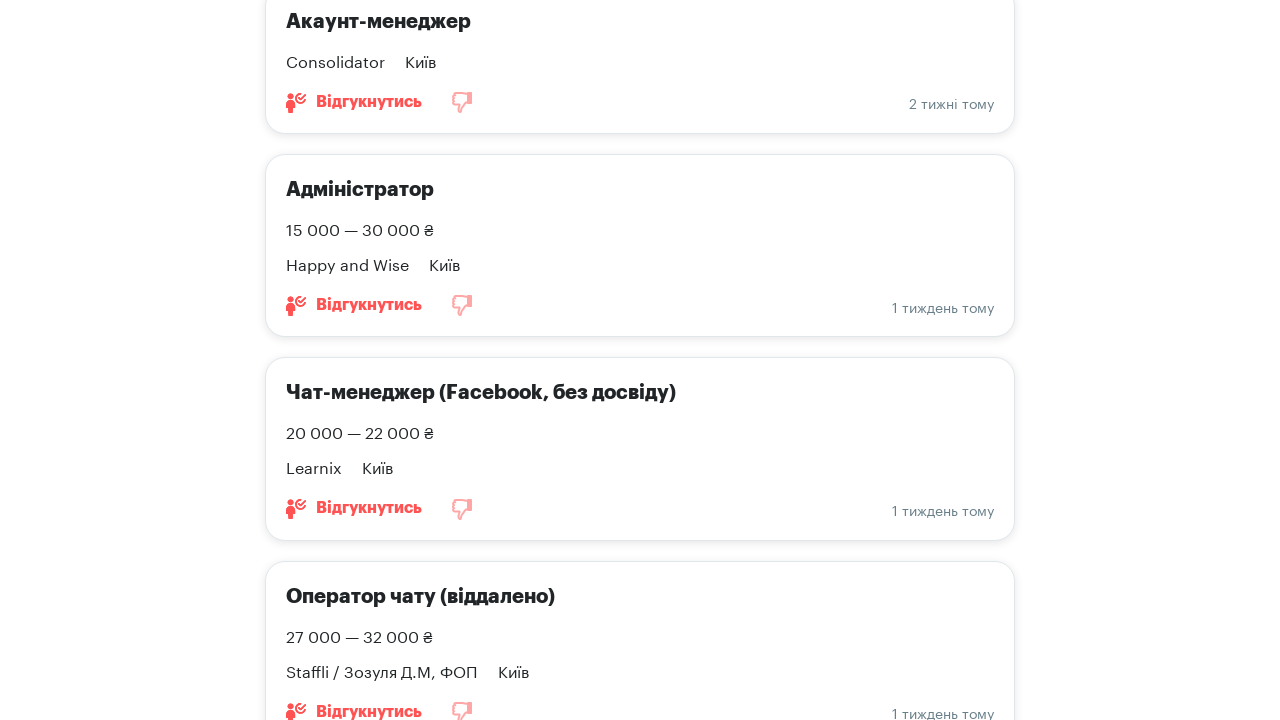

Scrolled down by 500px
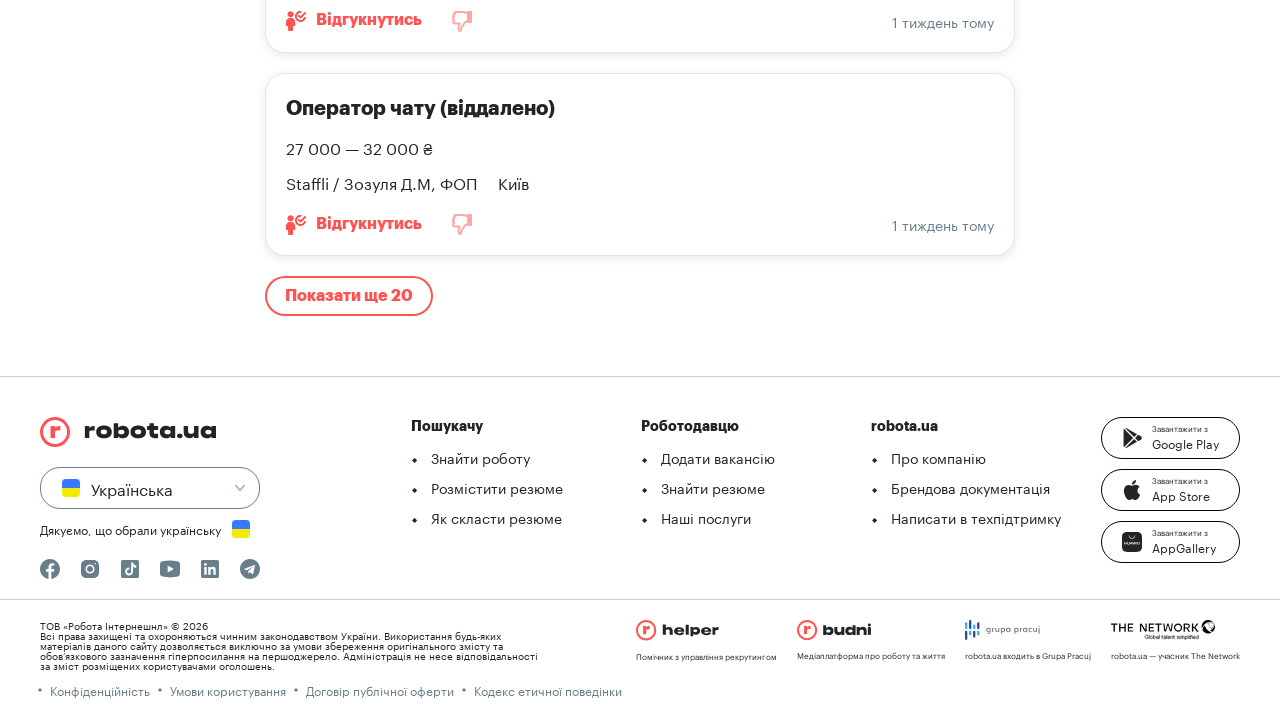

Waited 250ms for content to load
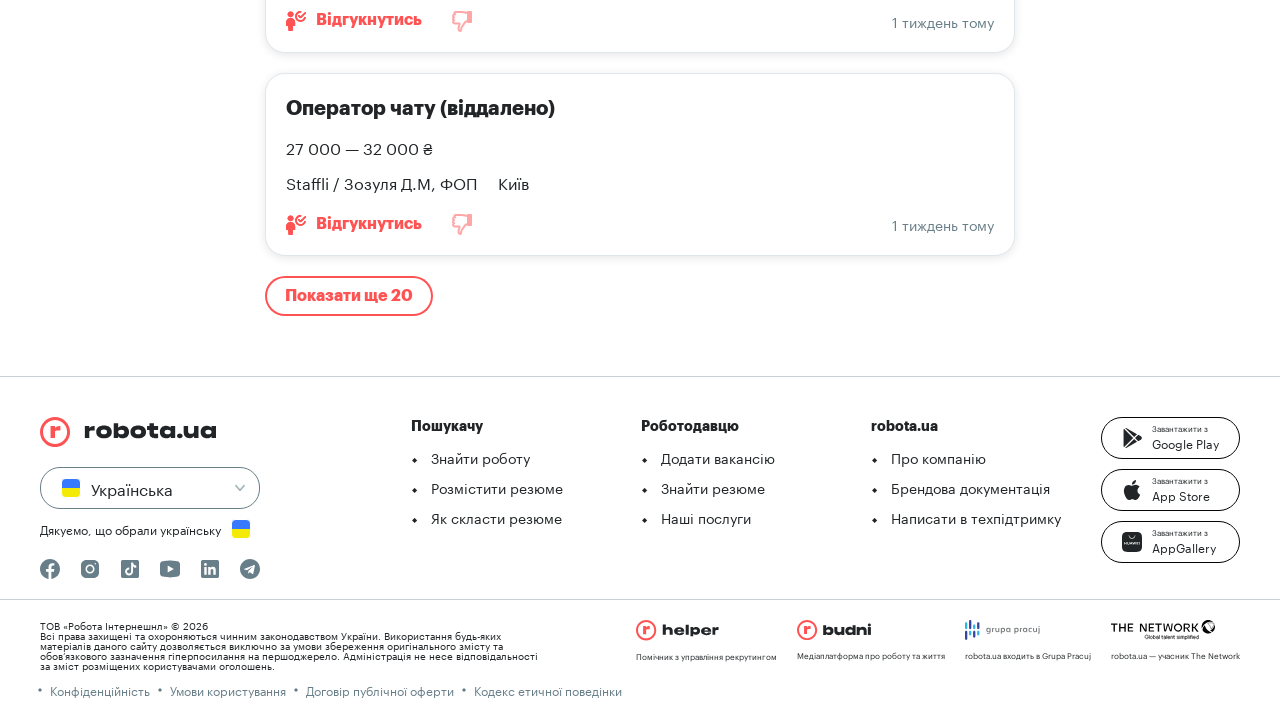

Calculated page height: 15208px, current scroll: 14500px
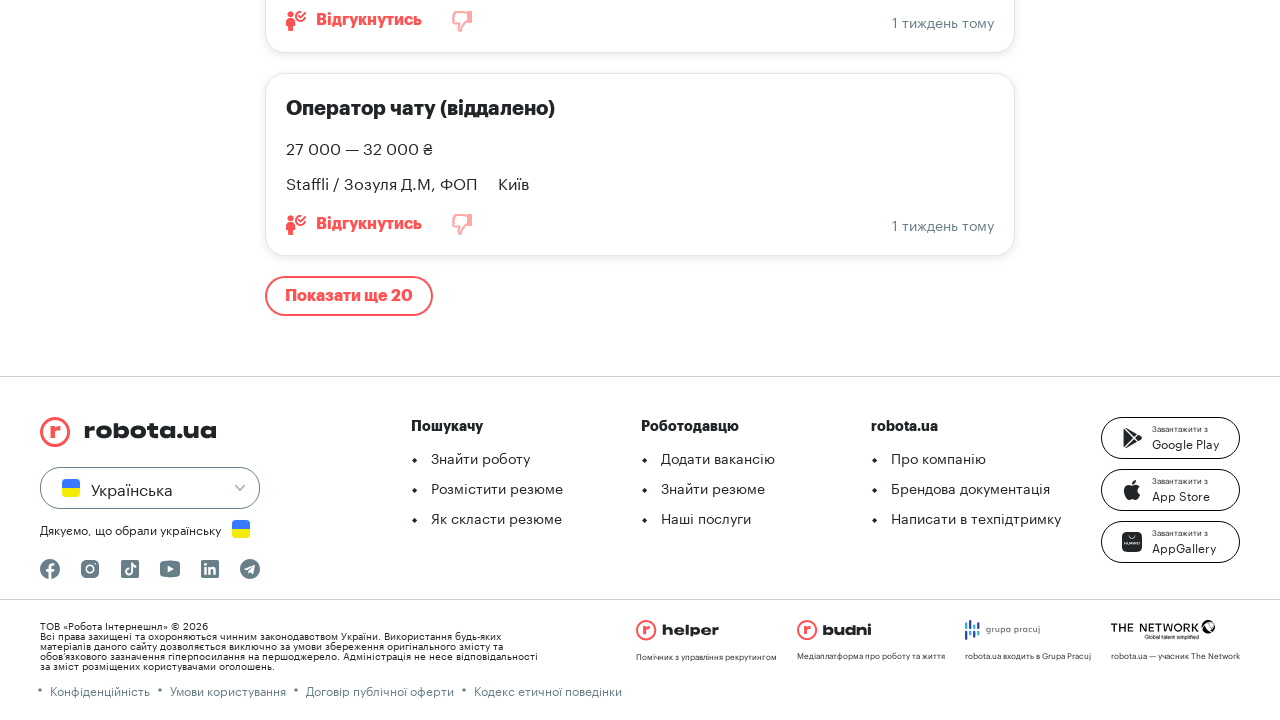

Scrolled down by 500px
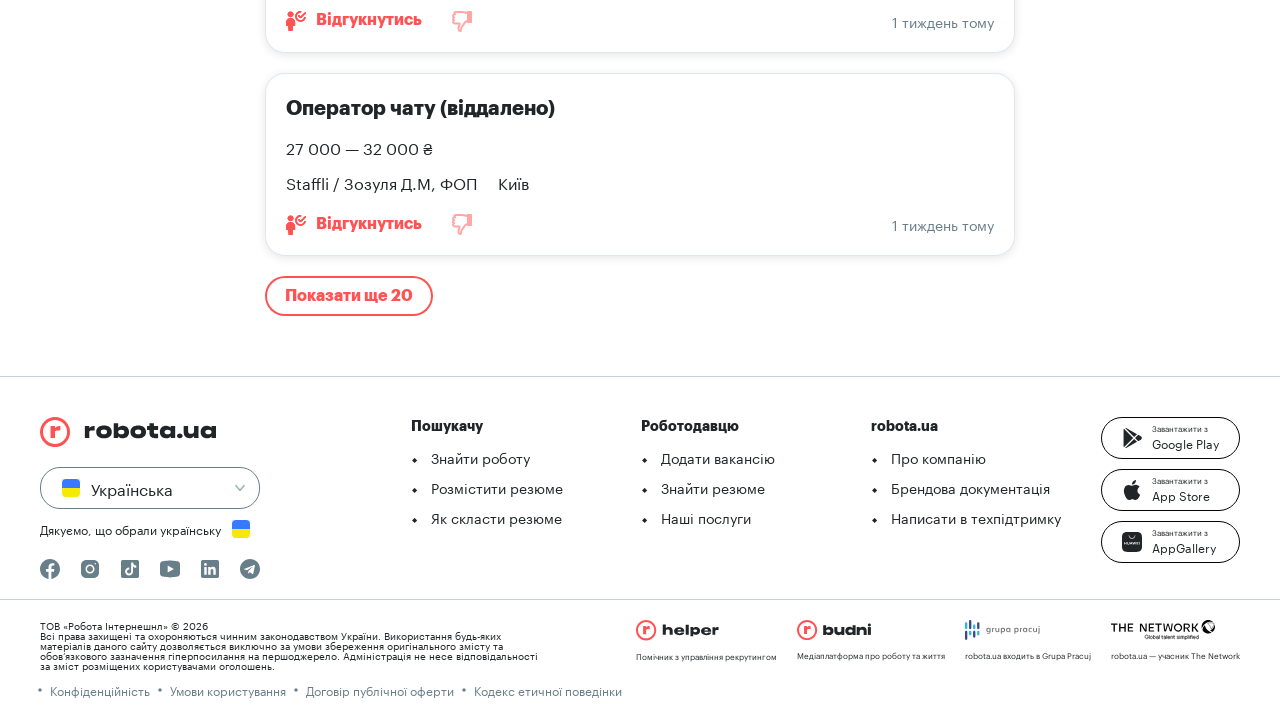

Waited 250ms for content to load
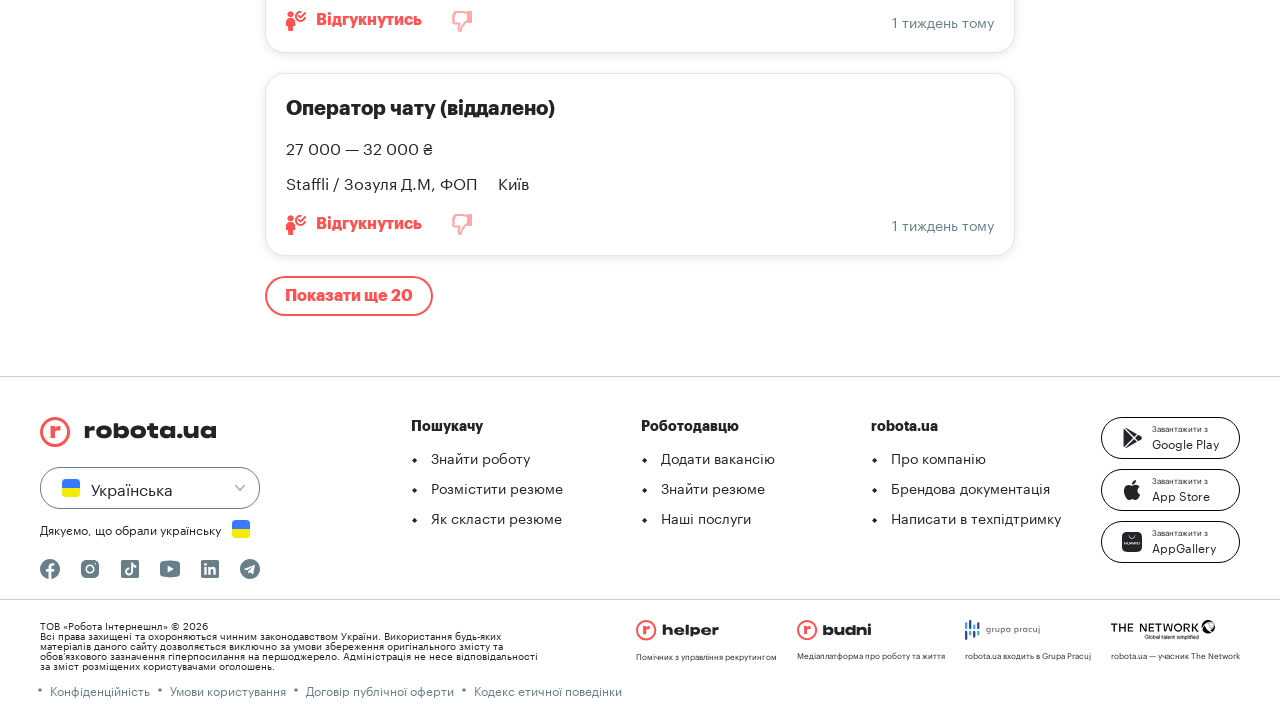

Calculated page height: 15208px, current scroll: 15000px
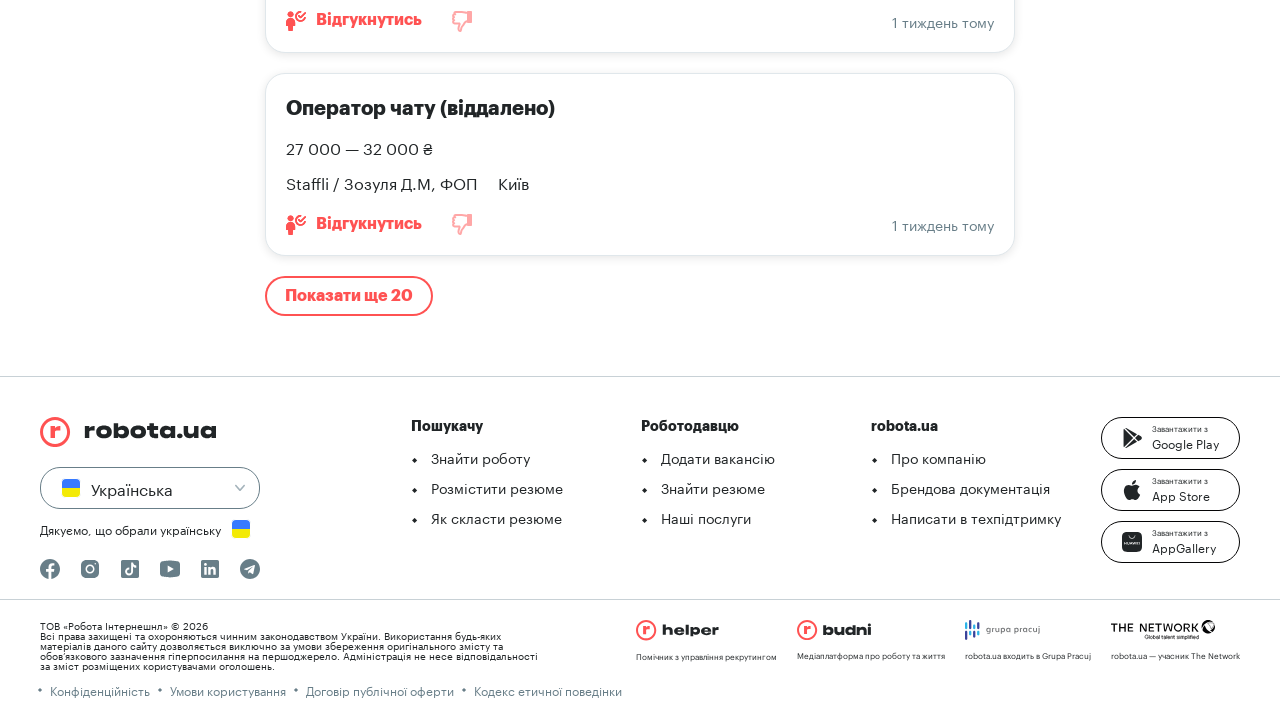

Scrolled down by 500px
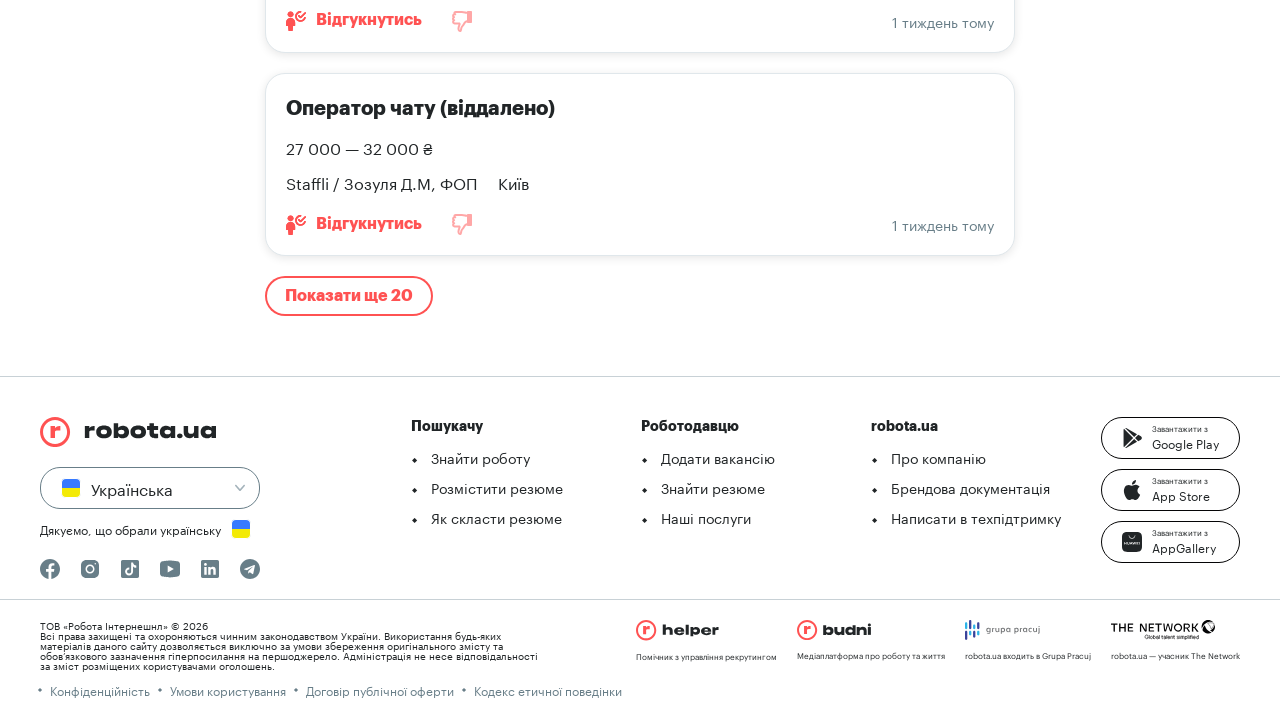

Waited 250ms for content to load
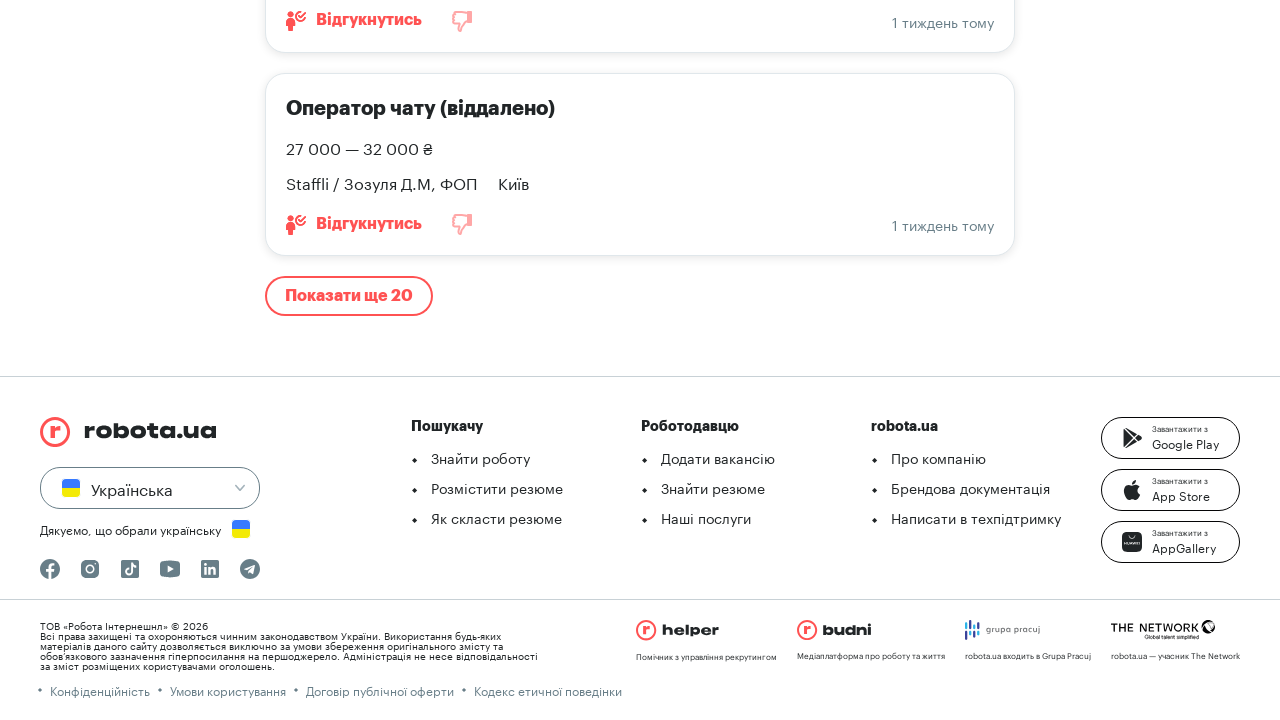

Calculated page height: 15208px, current scroll: 15500px
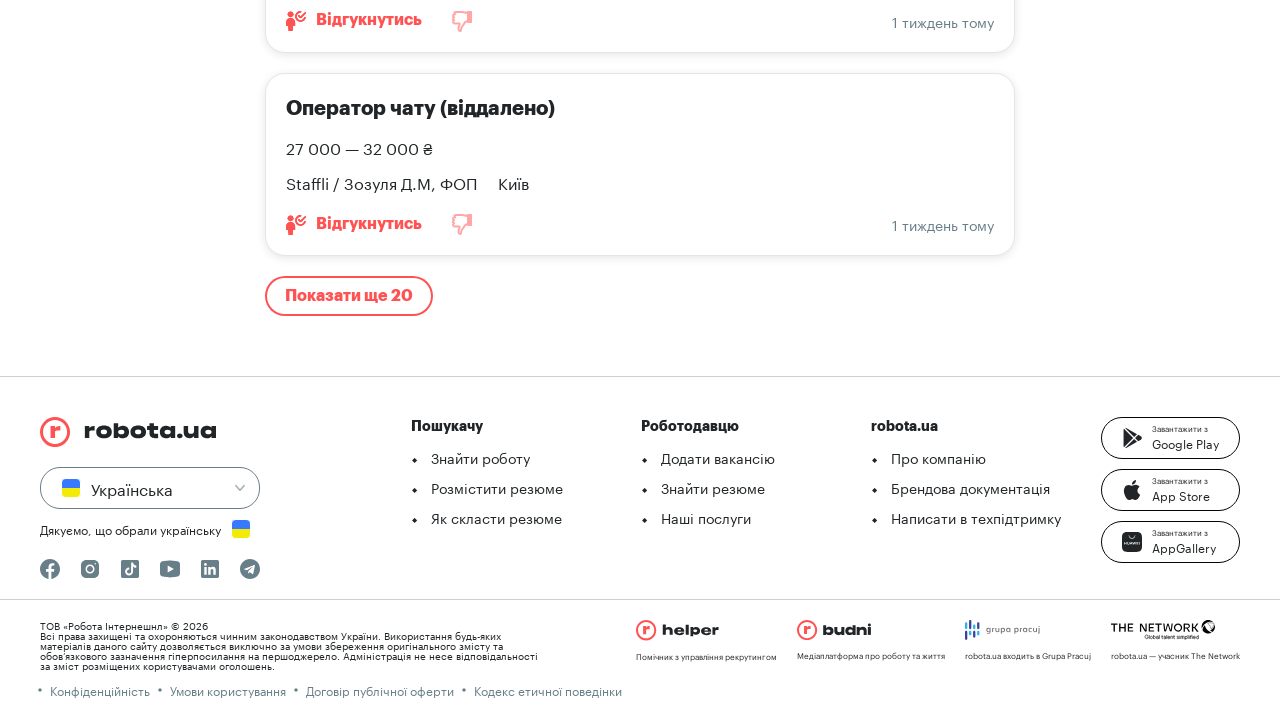

Reached end of page, stopped scrolling
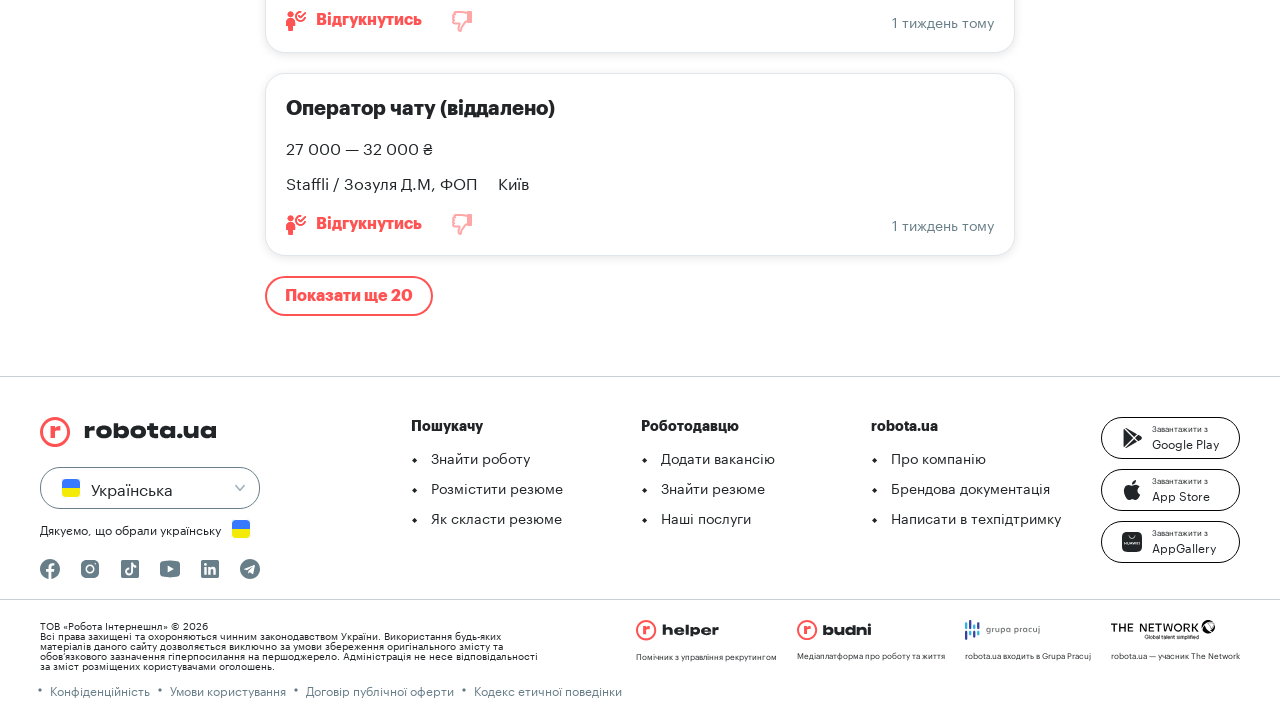

Job card titles visible after scrolling
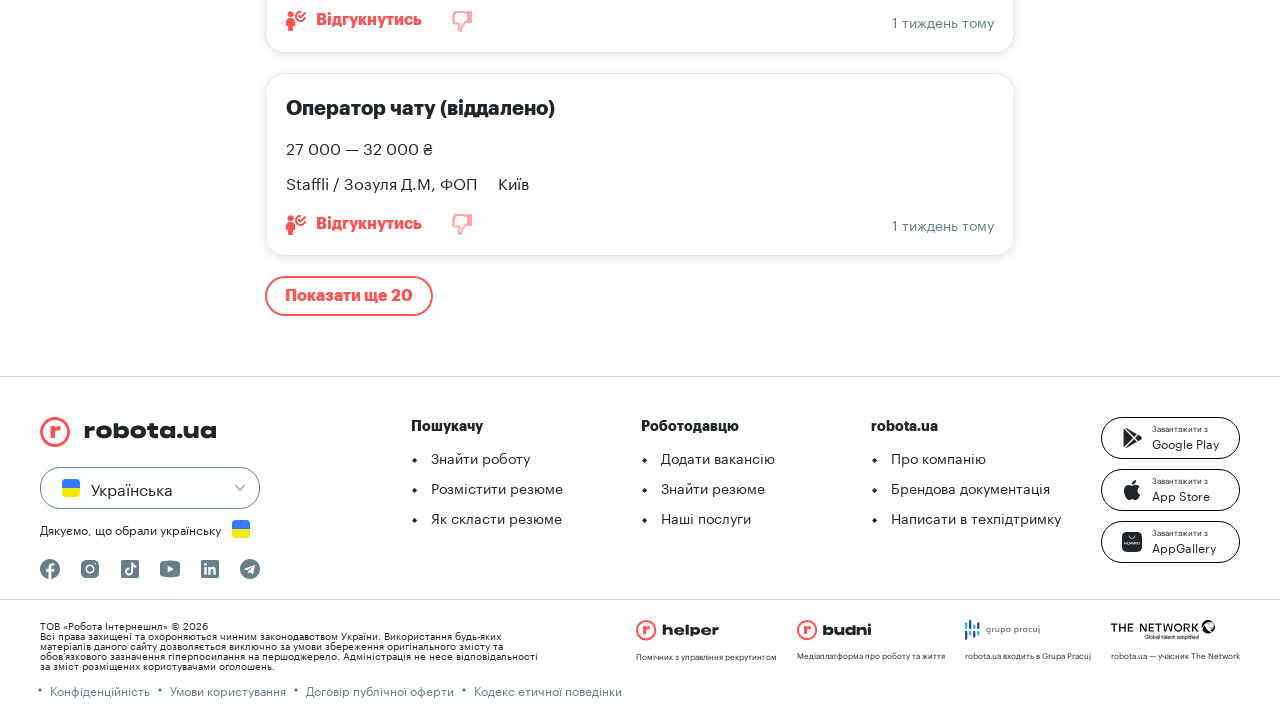

Clicked on first job listing at (640, 360) on a.santa-mb-20 >> nth=0
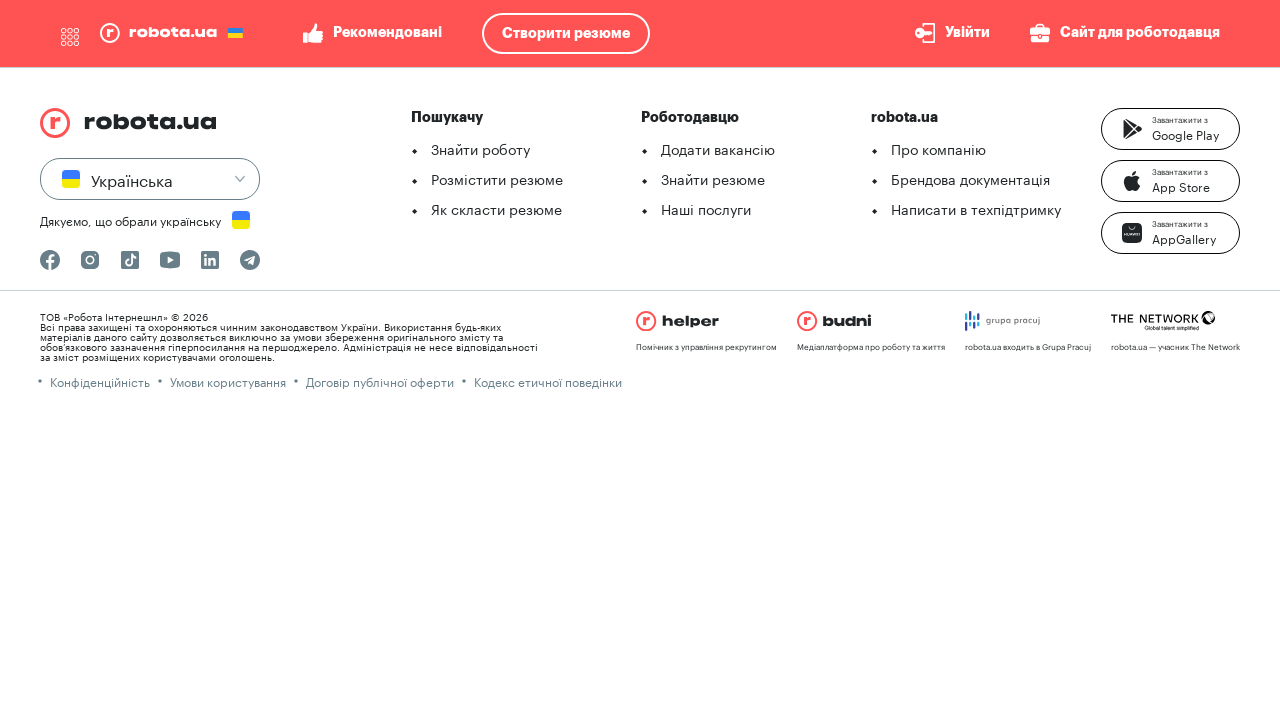

Job description page loaded
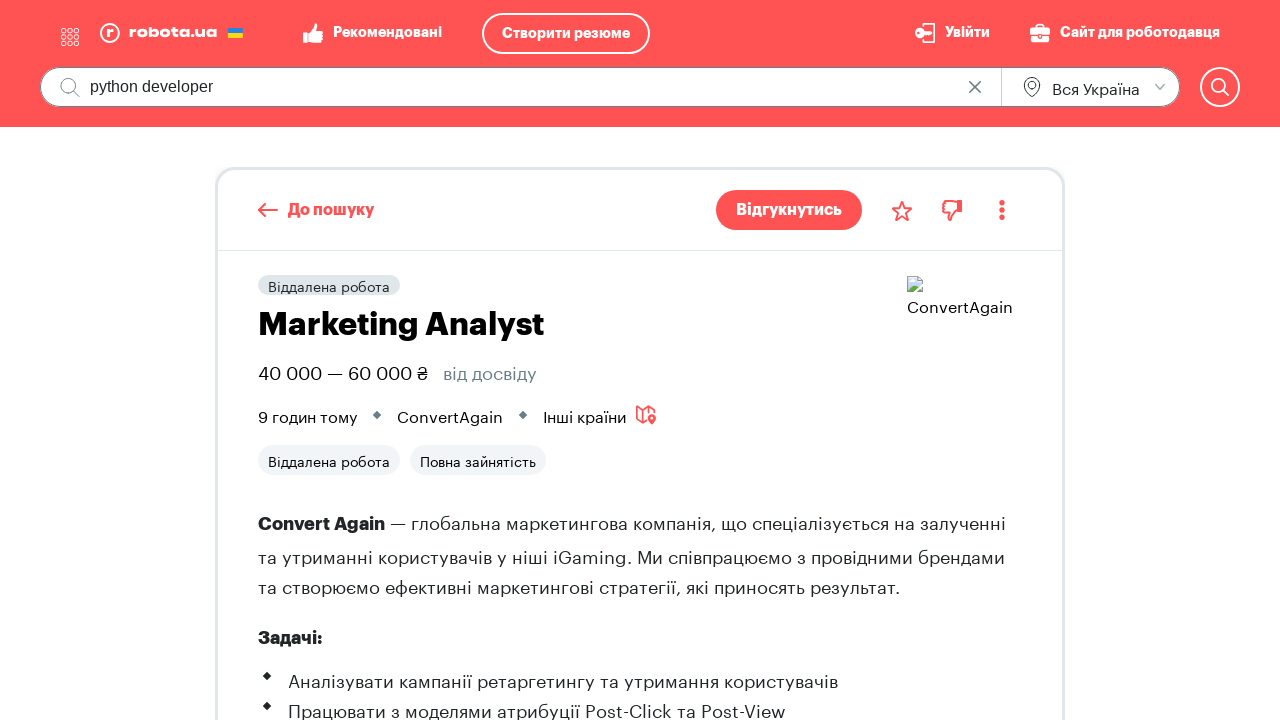

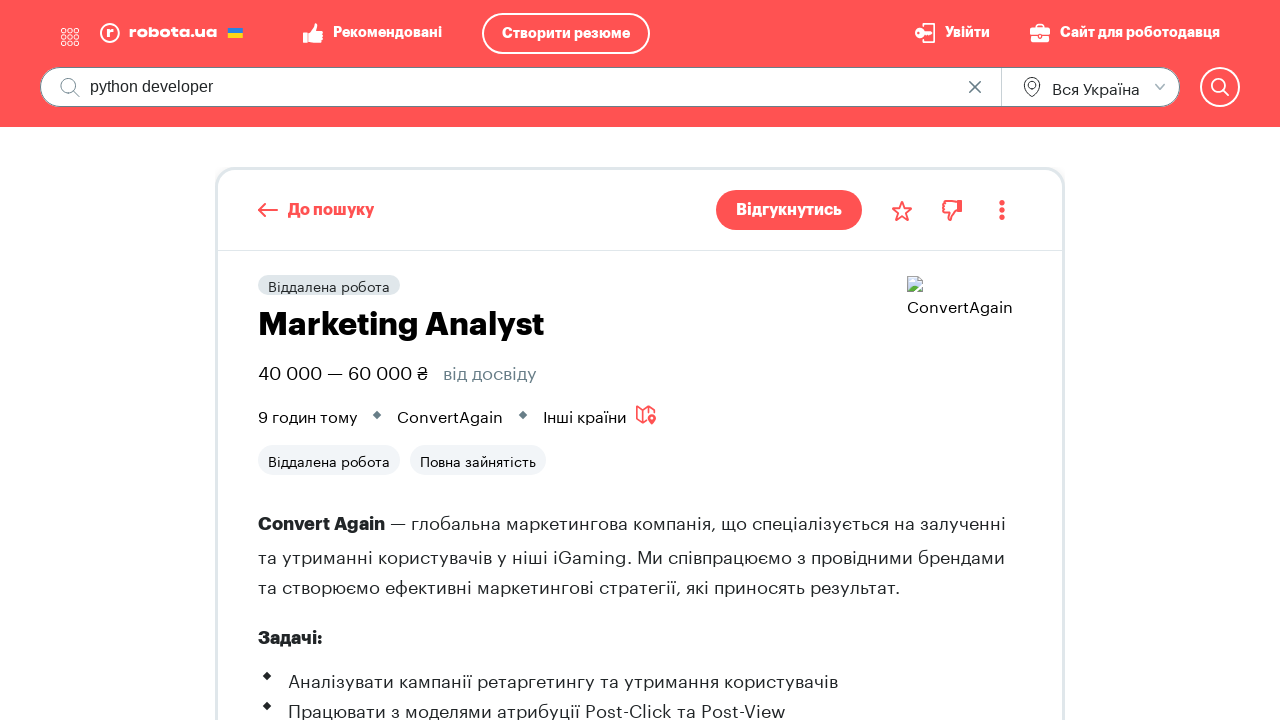